Tests filling out a large form by entering the same text into all input fields and clicking the submit button

Starting URL: http://suninjuly.github.io/huge_form.html

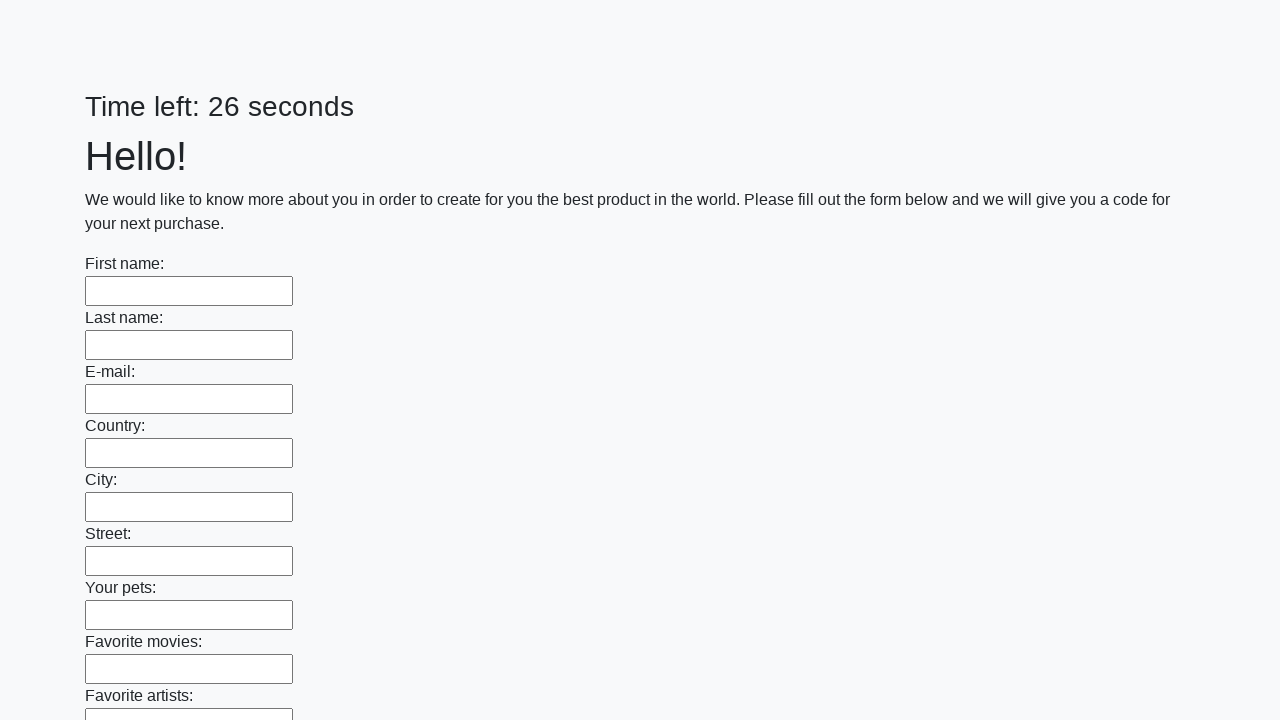

Navigated to huge form page
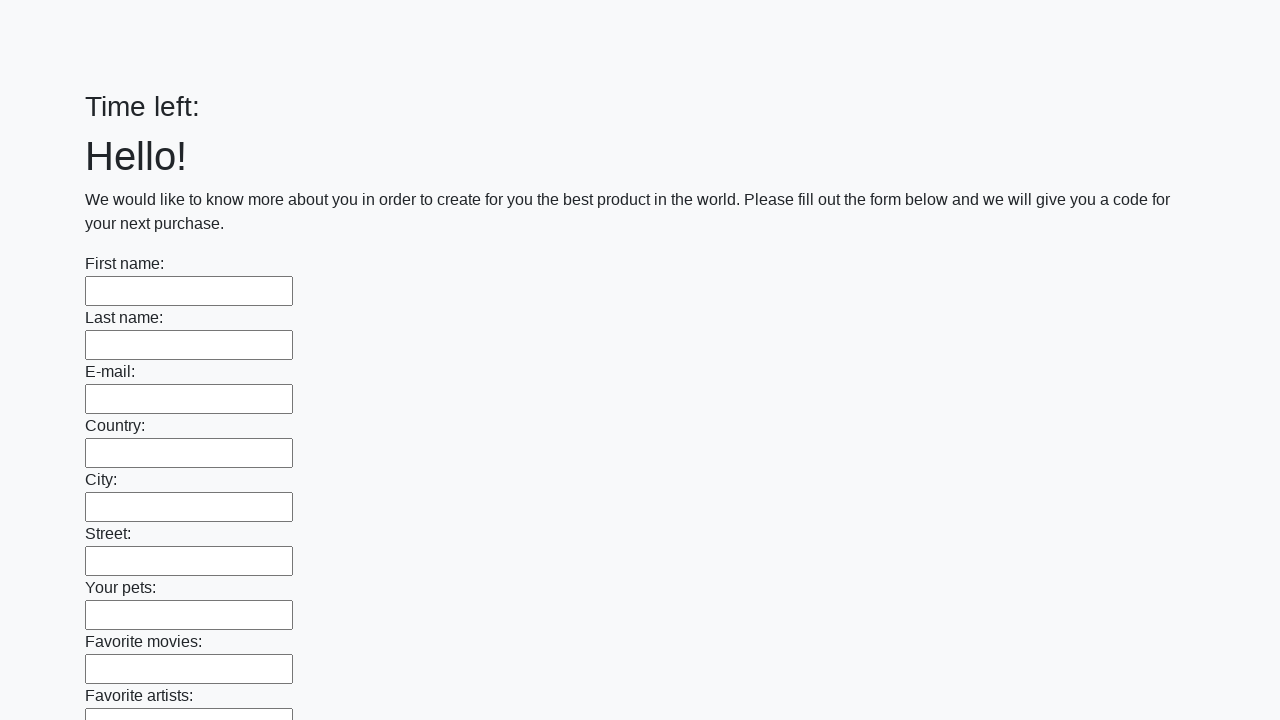

Filled input field with 'Test Answer 123' on xpath=//input >> nth=0
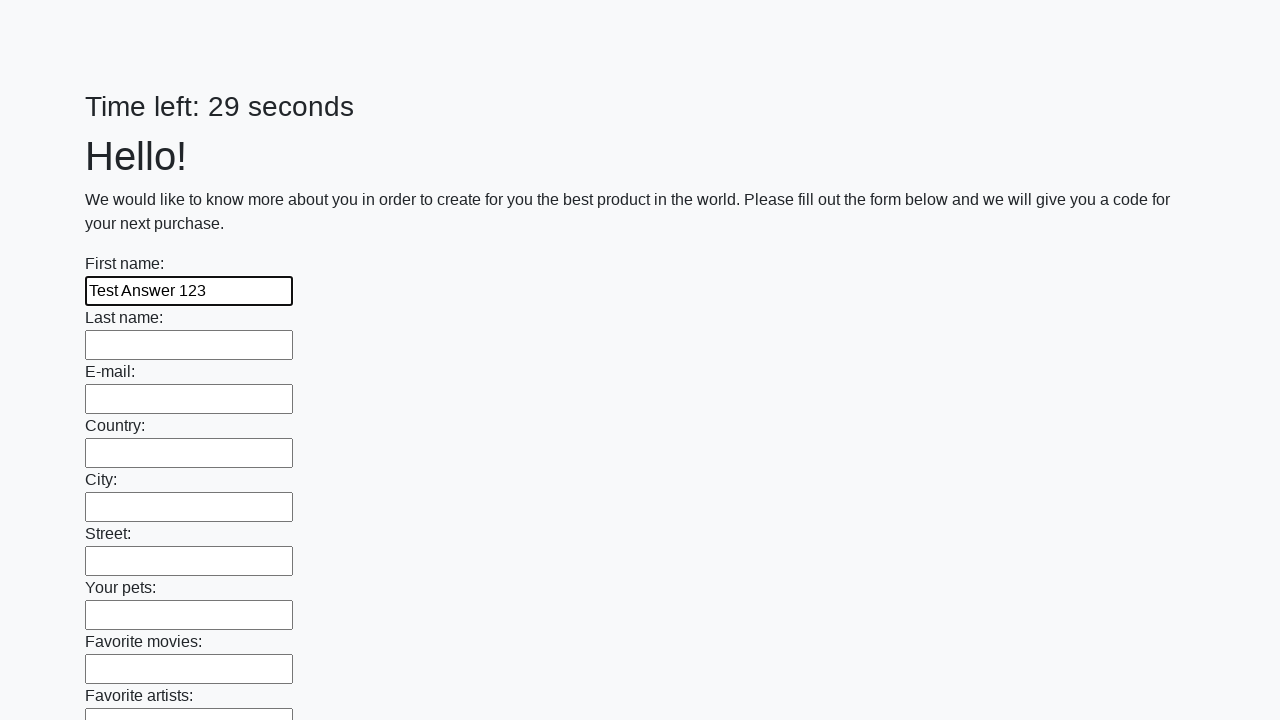

Filled input field with 'Test Answer 123' on xpath=//input >> nth=1
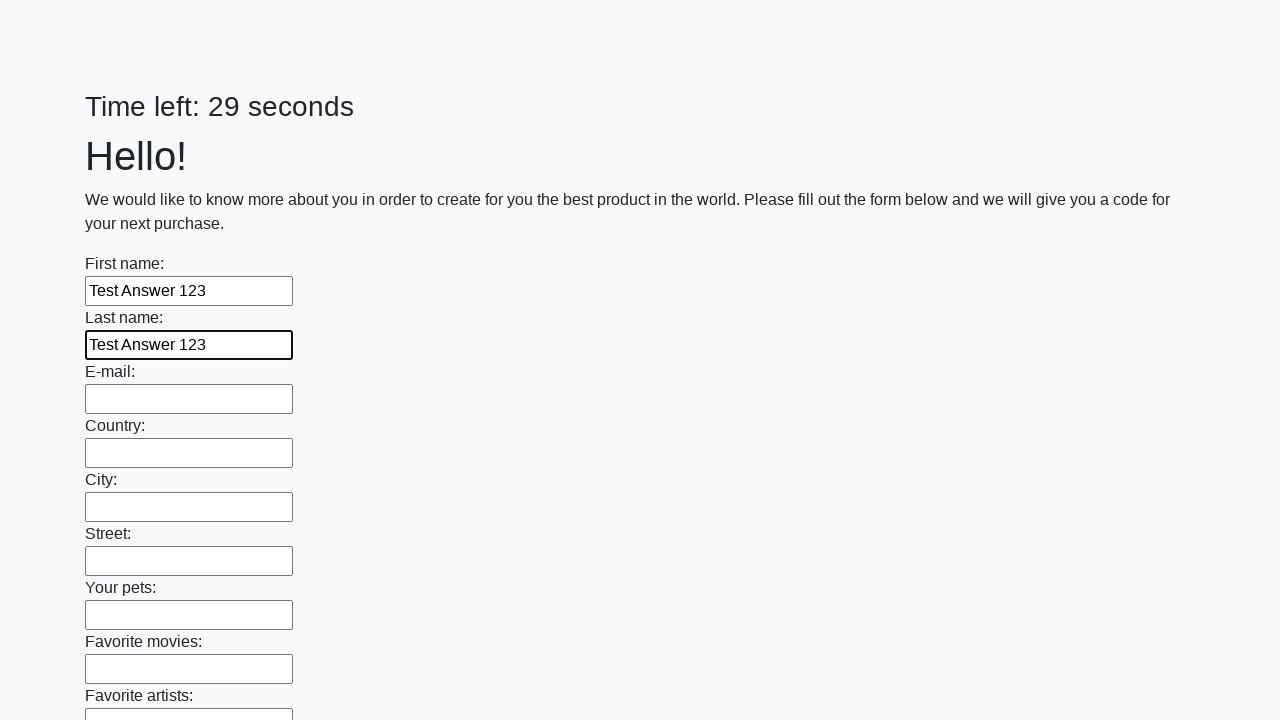

Filled input field with 'Test Answer 123' on xpath=//input >> nth=2
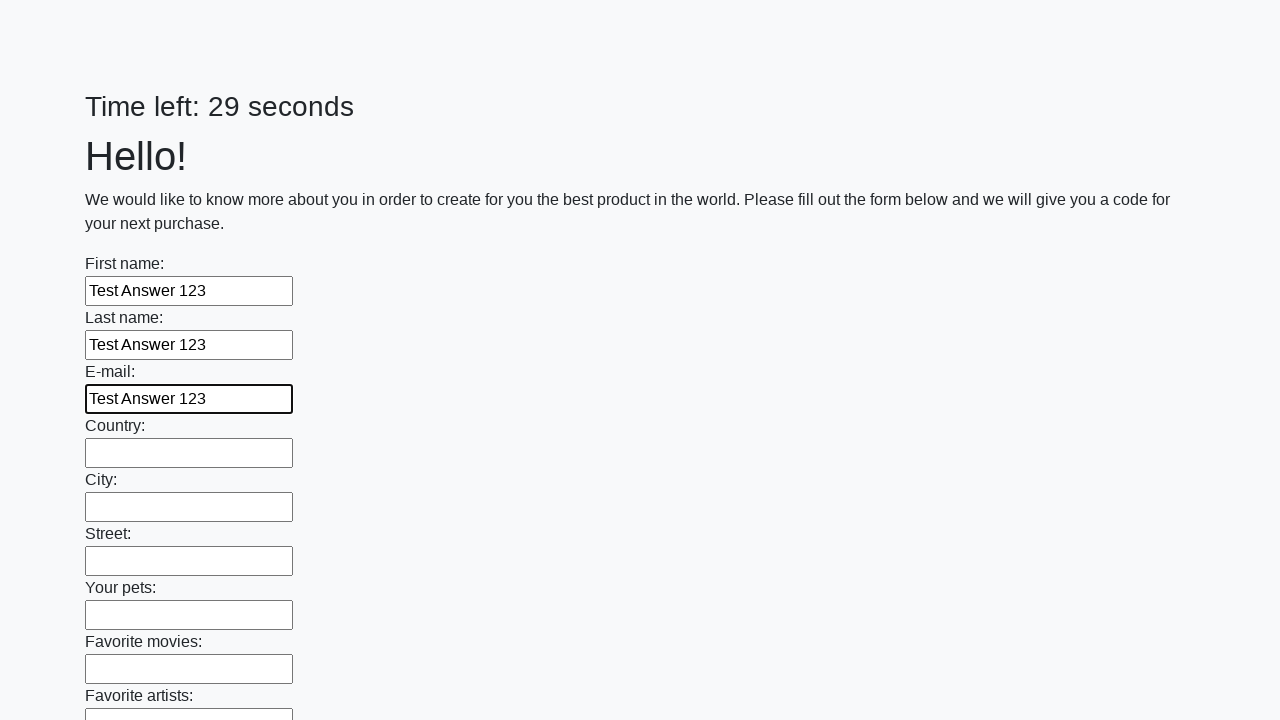

Filled input field with 'Test Answer 123' on xpath=//input >> nth=3
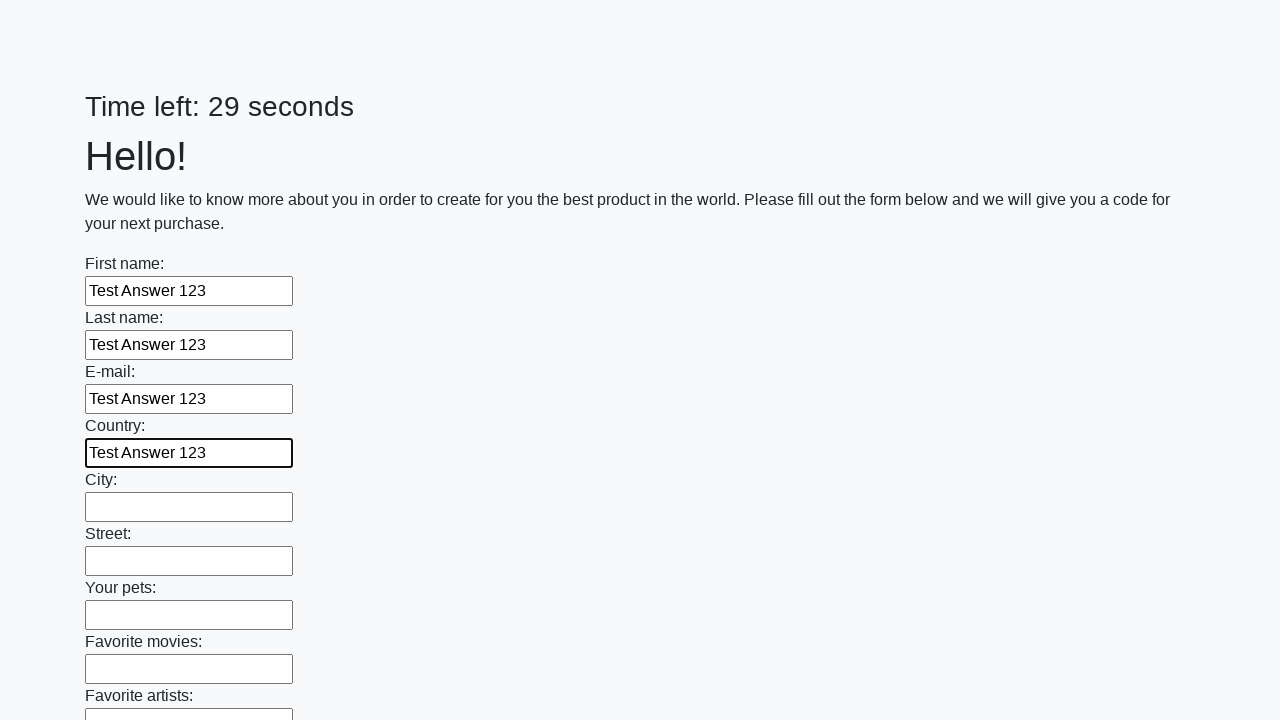

Filled input field with 'Test Answer 123' on xpath=//input >> nth=4
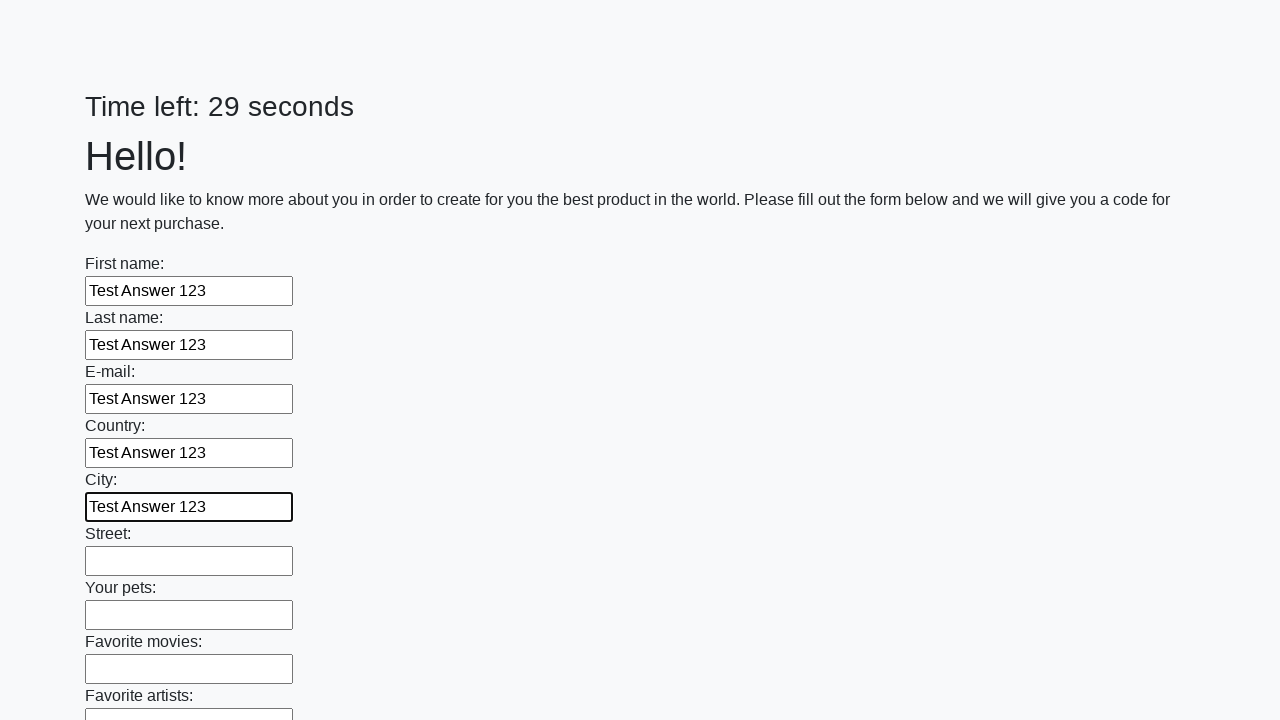

Filled input field with 'Test Answer 123' on xpath=//input >> nth=5
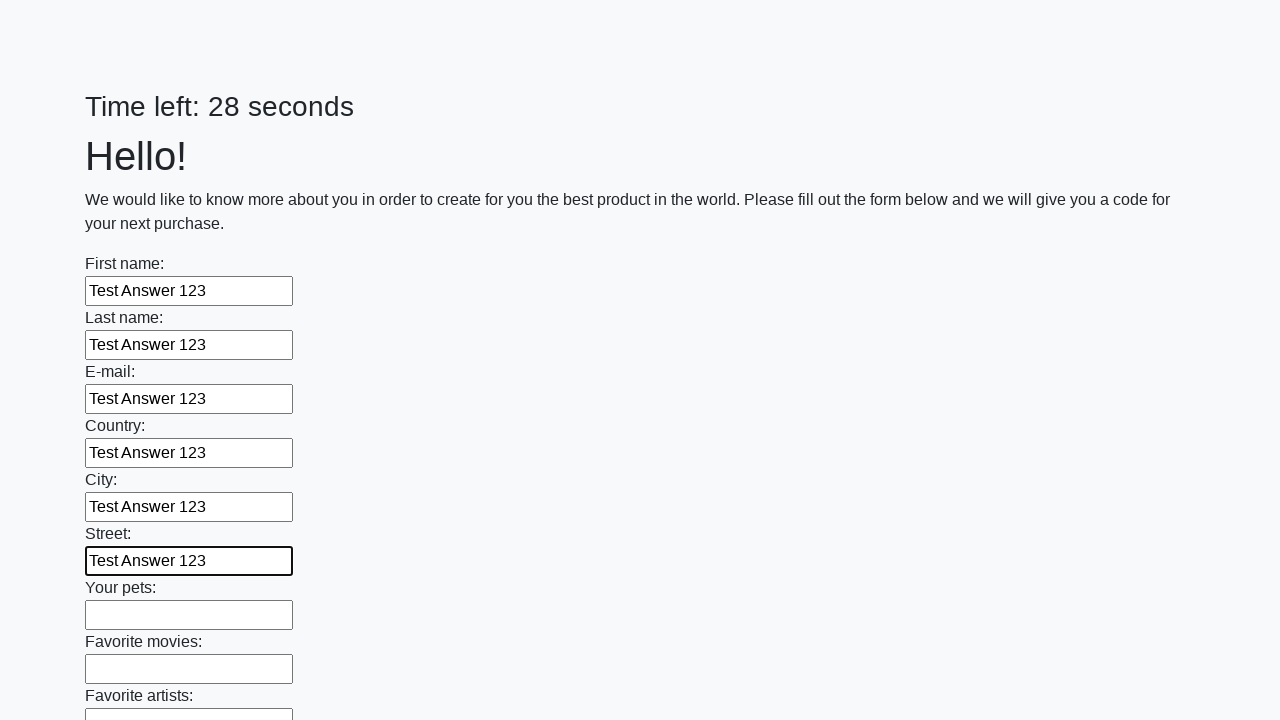

Filled input field with 'Test Answer 123' on xpath=//input >> nth=6
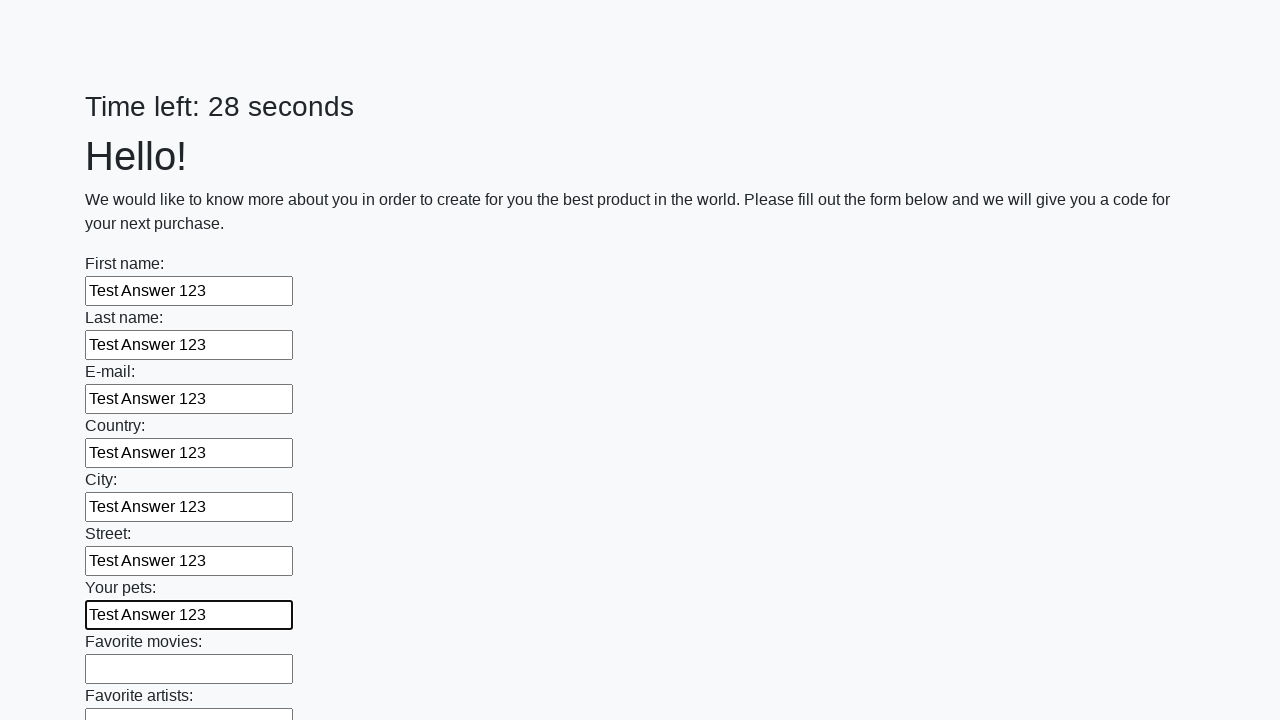

Filled input field with 'Test Answer 123' on xpath=//input >> nth=7
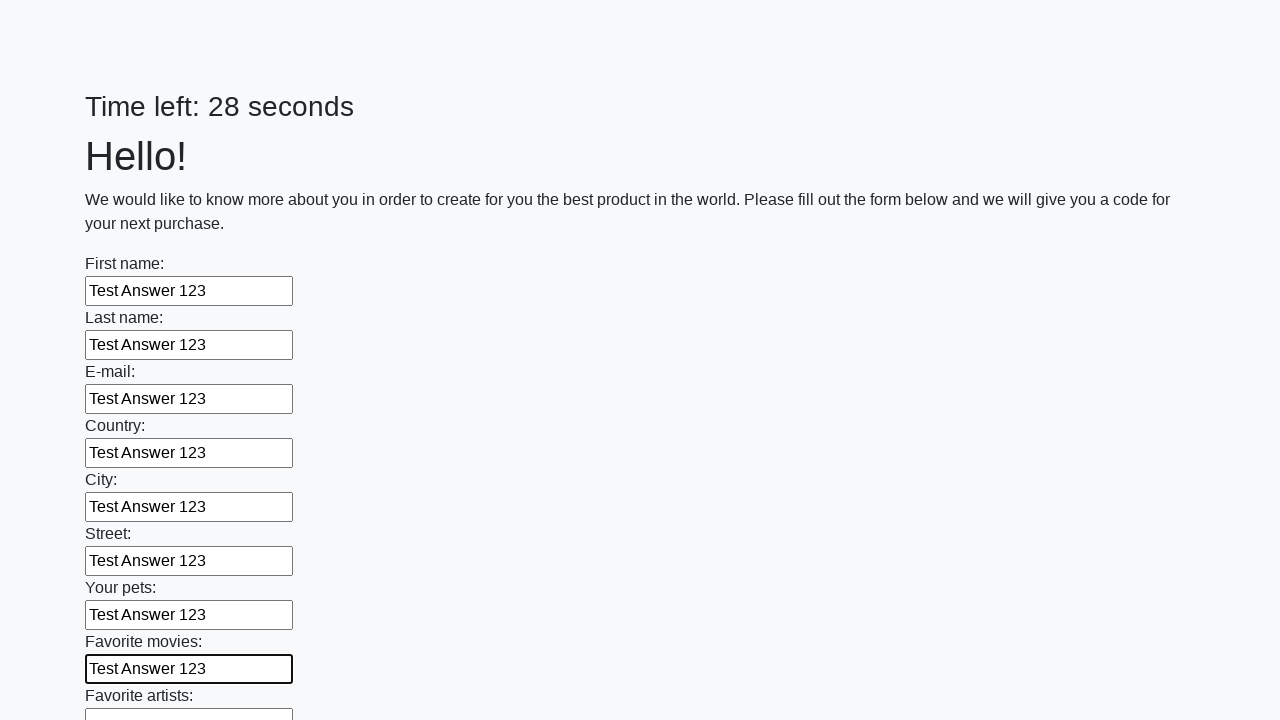

Filled input field with 'Test Answer 123' on xpath=//input >> nth=8
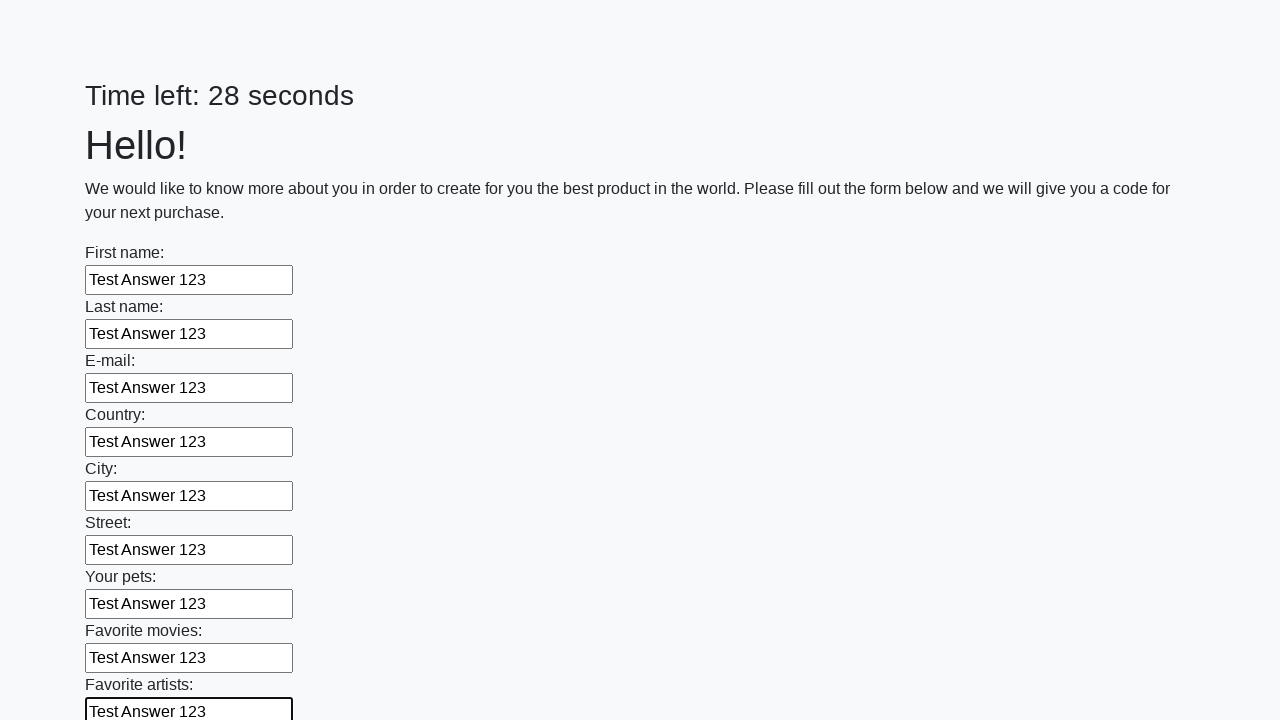

Filled input field with 'Test Answer 123' on xpath=//input >> nth=9
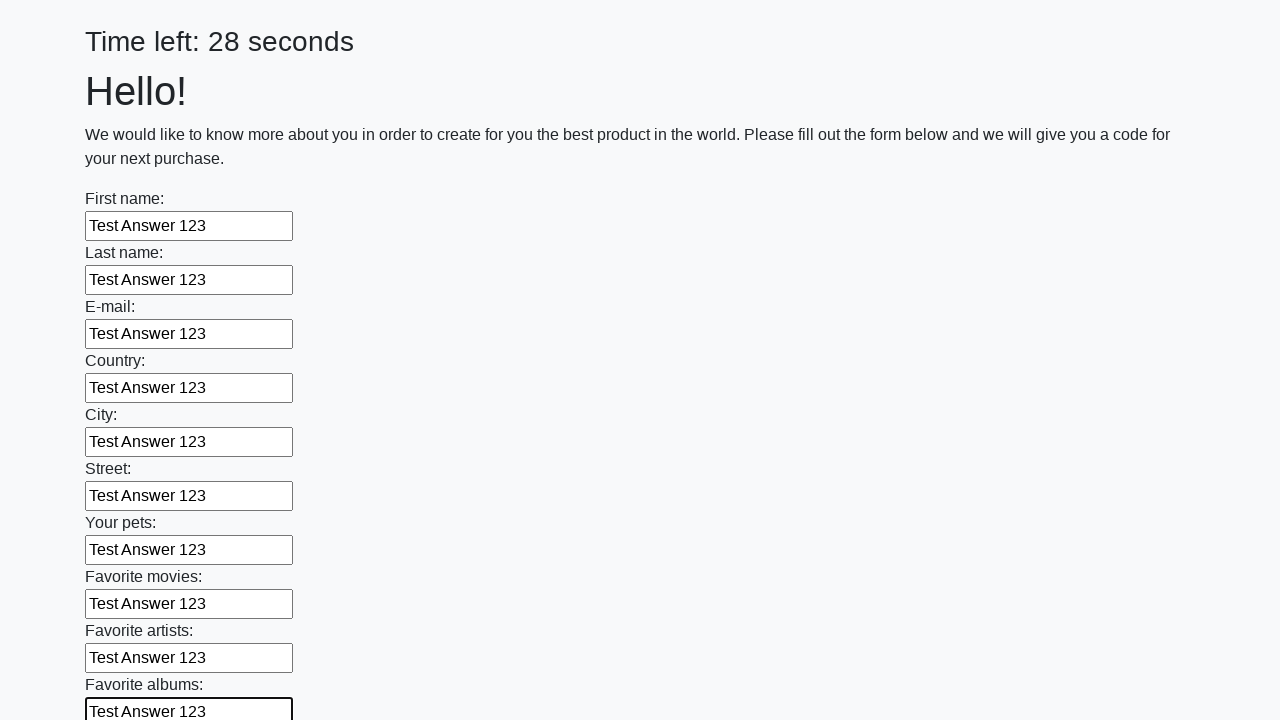

Filled input field with 'Test Answer 123' on xpath=//input >> nth=10
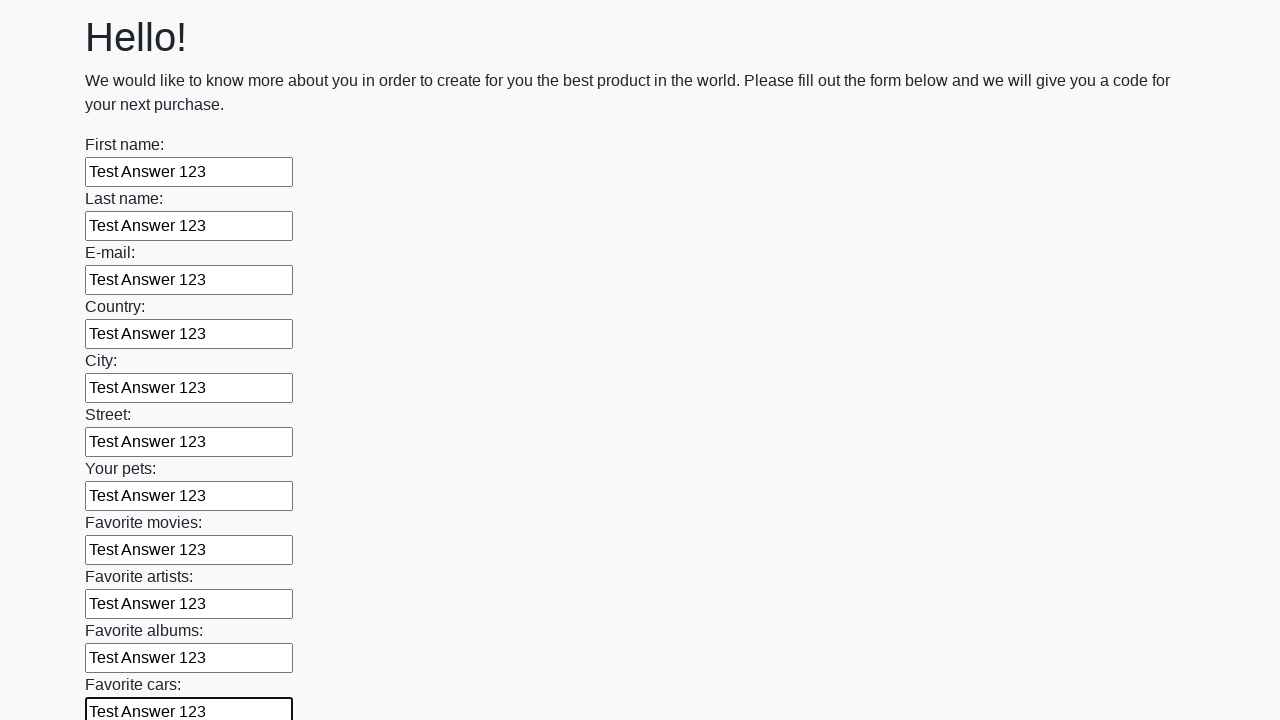

Filled input field with 'Test Answer 123' on xpath=//input >> nth=11
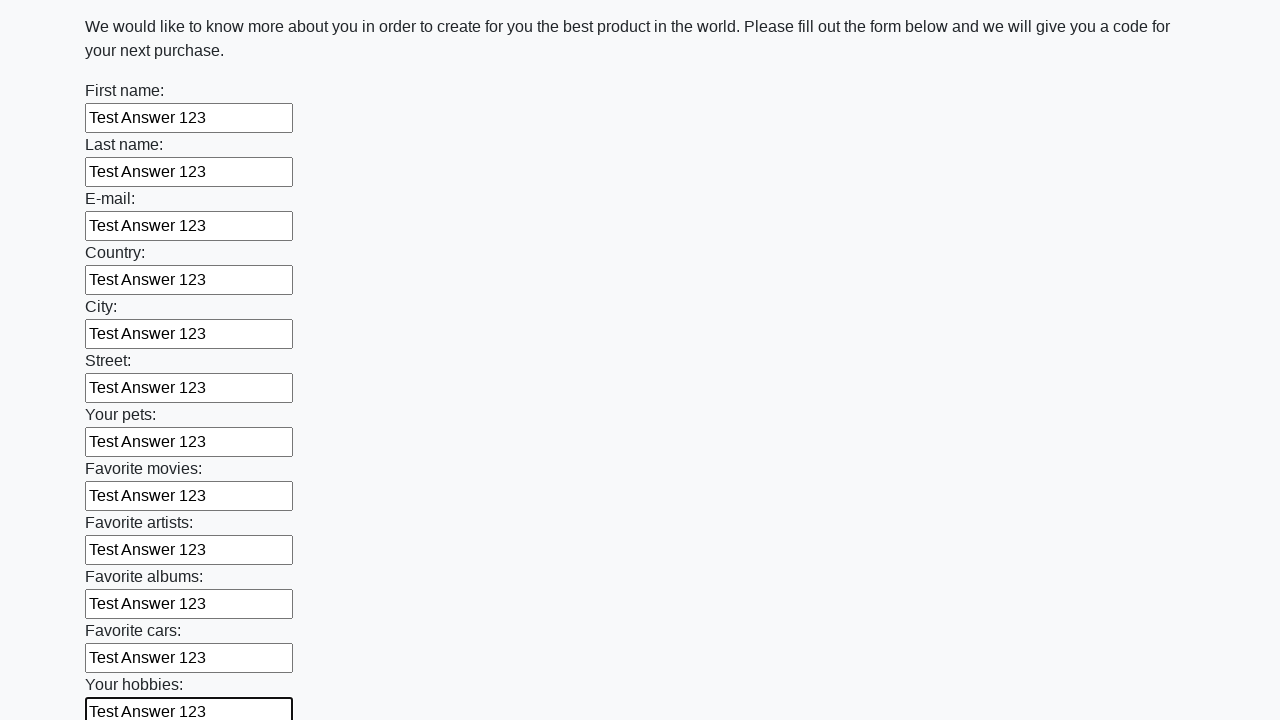

Filled input field with 'Test Answer 123' on xpath=//input >> nth=12
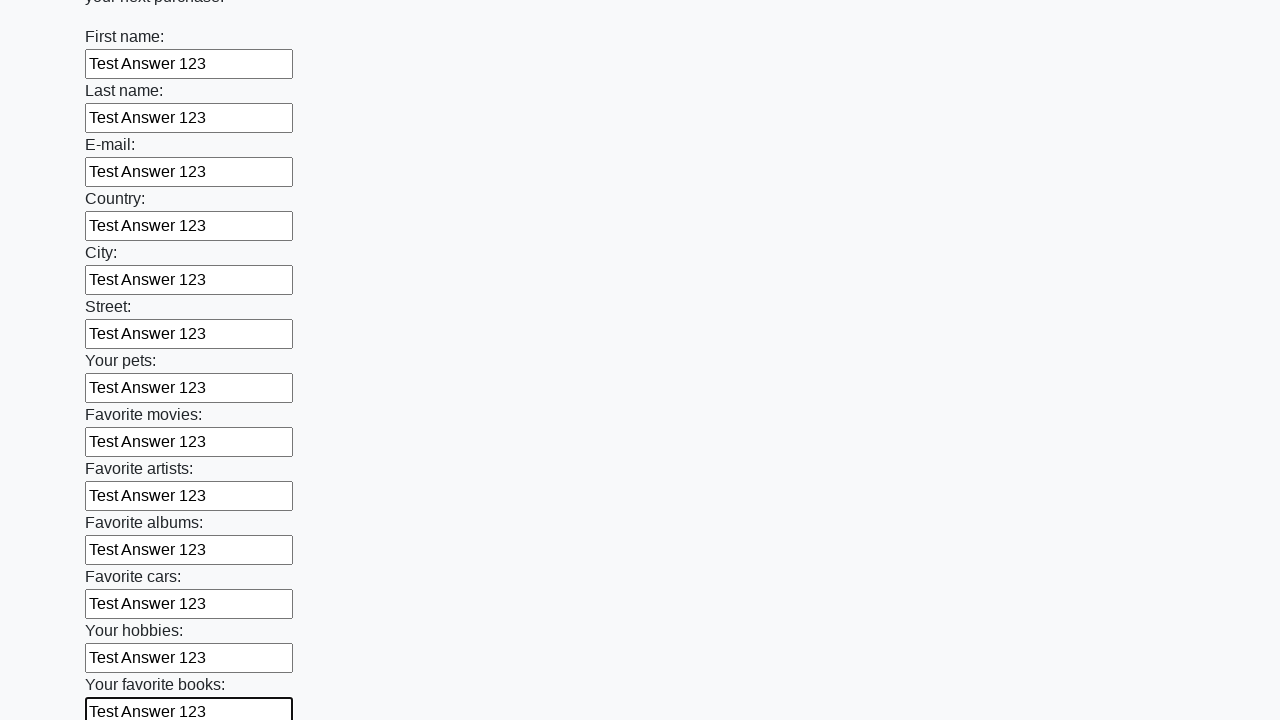

Filled input field with 'Test Answer 123' on xpath=//input >> nth=13
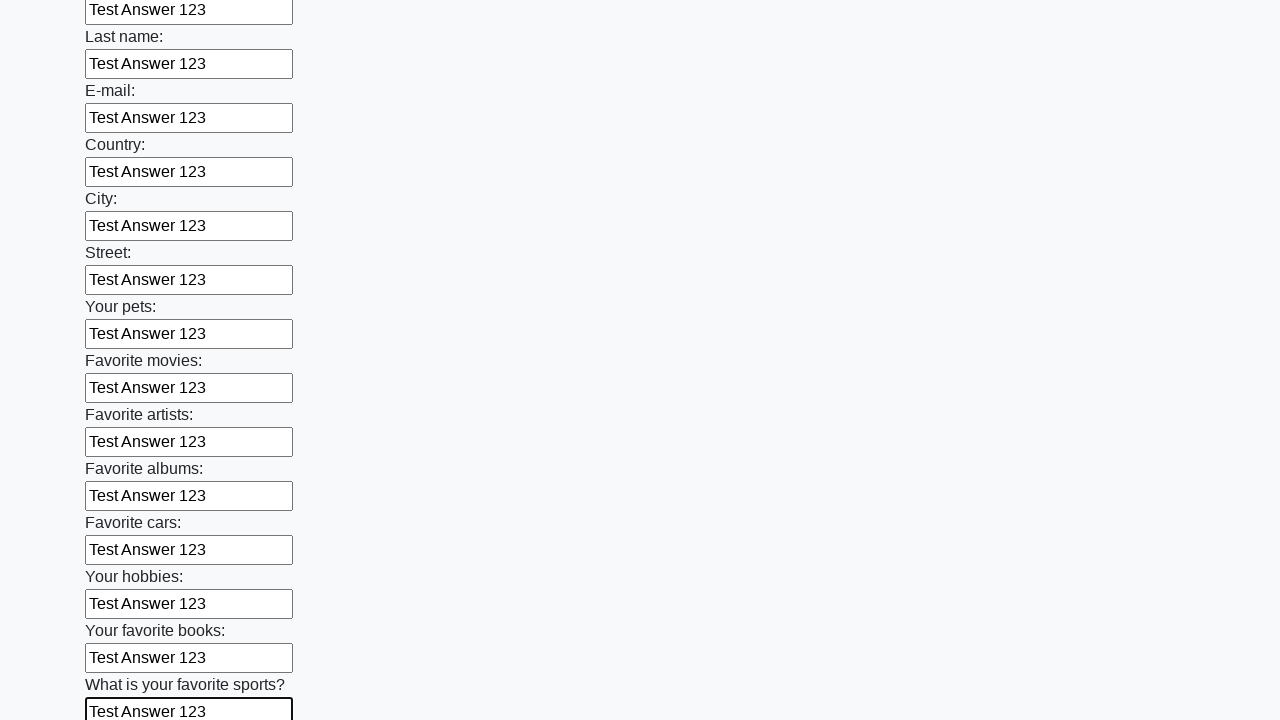

Filled input field with 'Test Answer 123' on xpath=//input >> nth=14
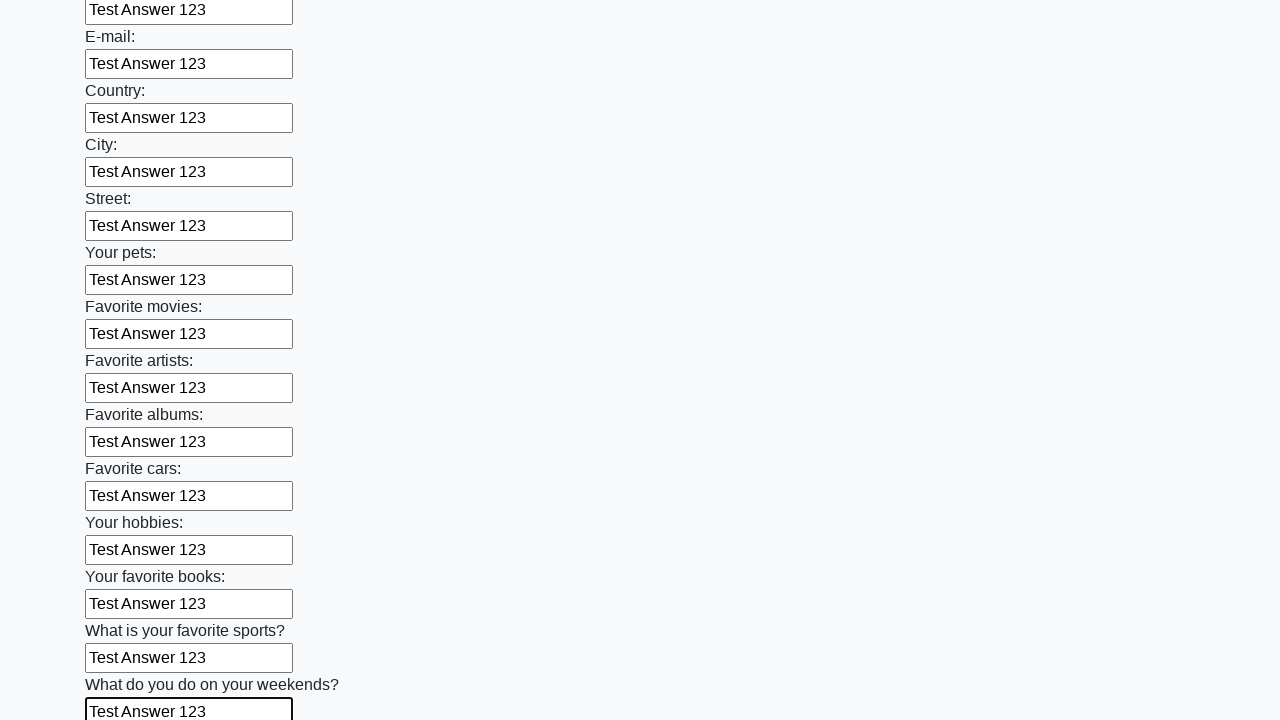

Filled input field with 'Test Answer 123' on xpath=//input >> nth=15
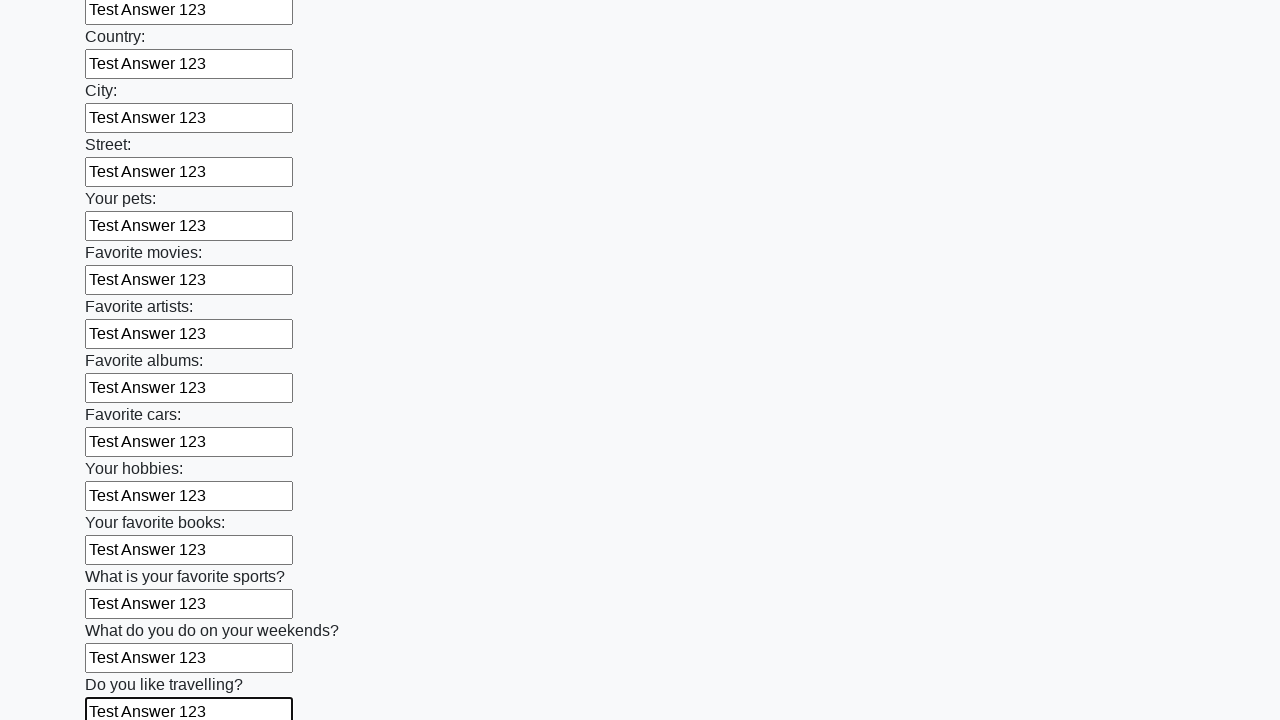

Filled input field with 'Test Answer 123' on xpath=//input >> nth=16
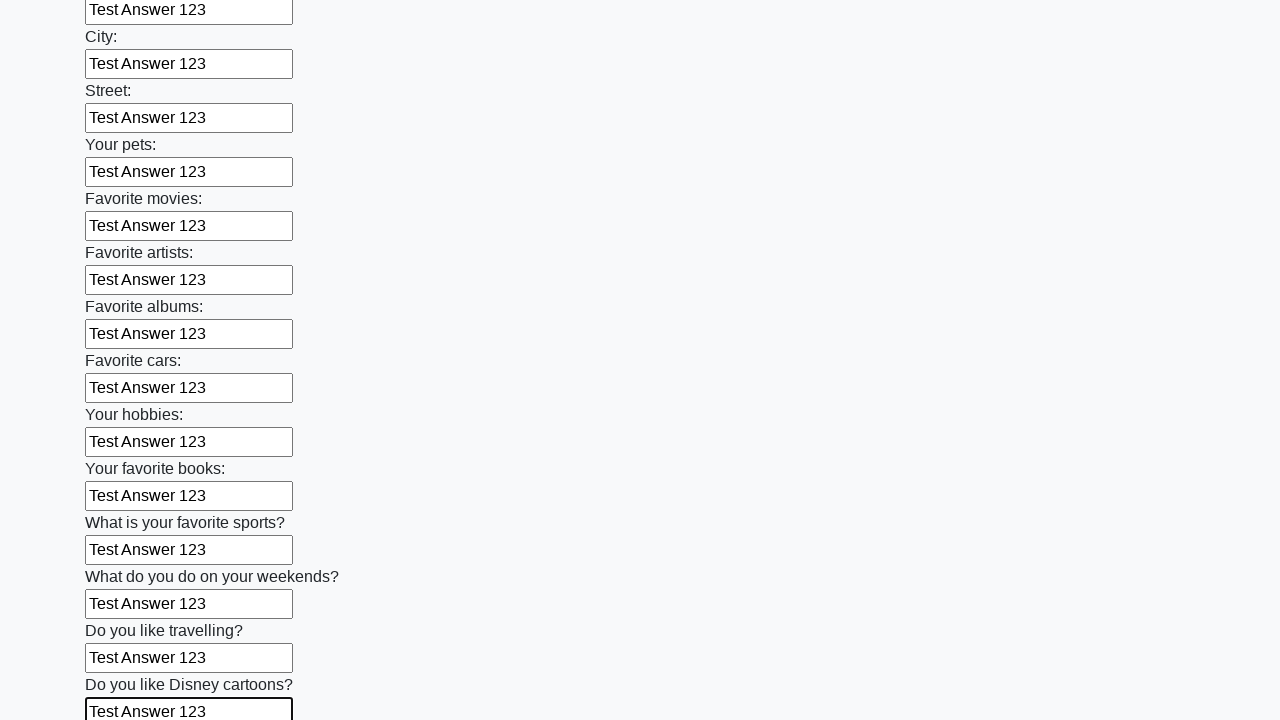

Filled input field with 'Test Answer 123' on xpath=//input >> nth=17
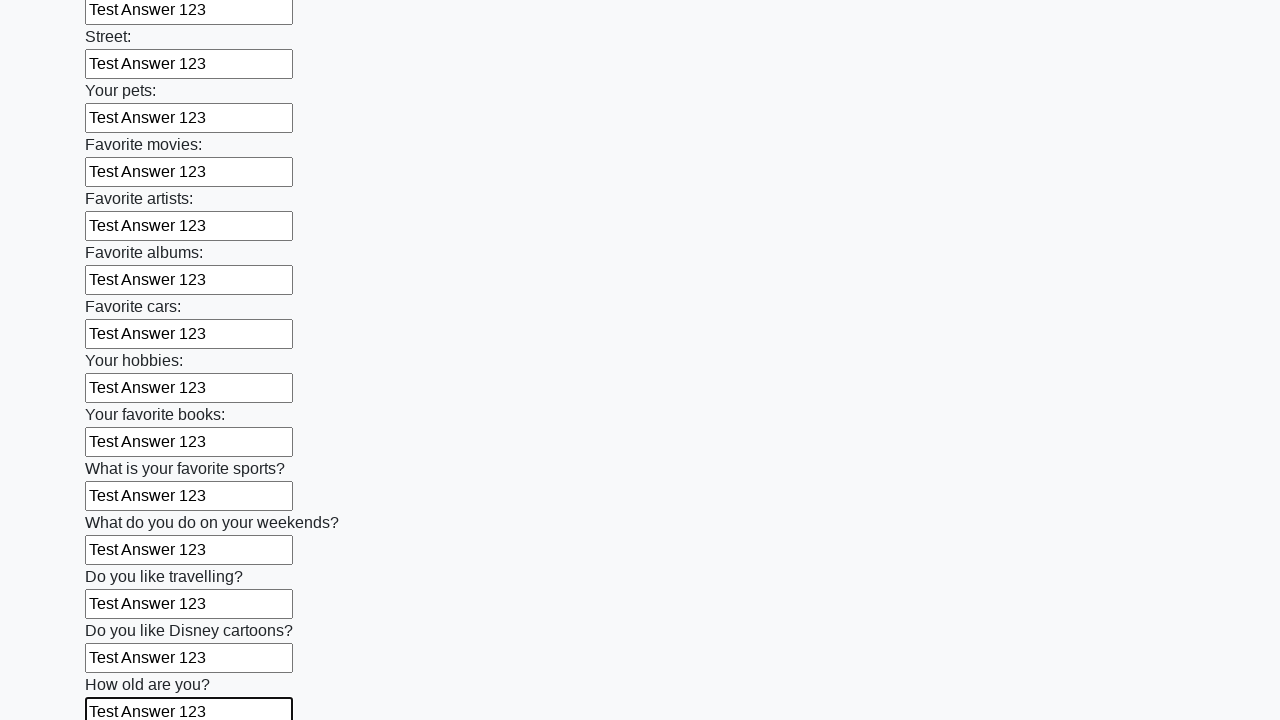

Filled input field with 'Test Answer 123' on xpath=//input >> nth=18
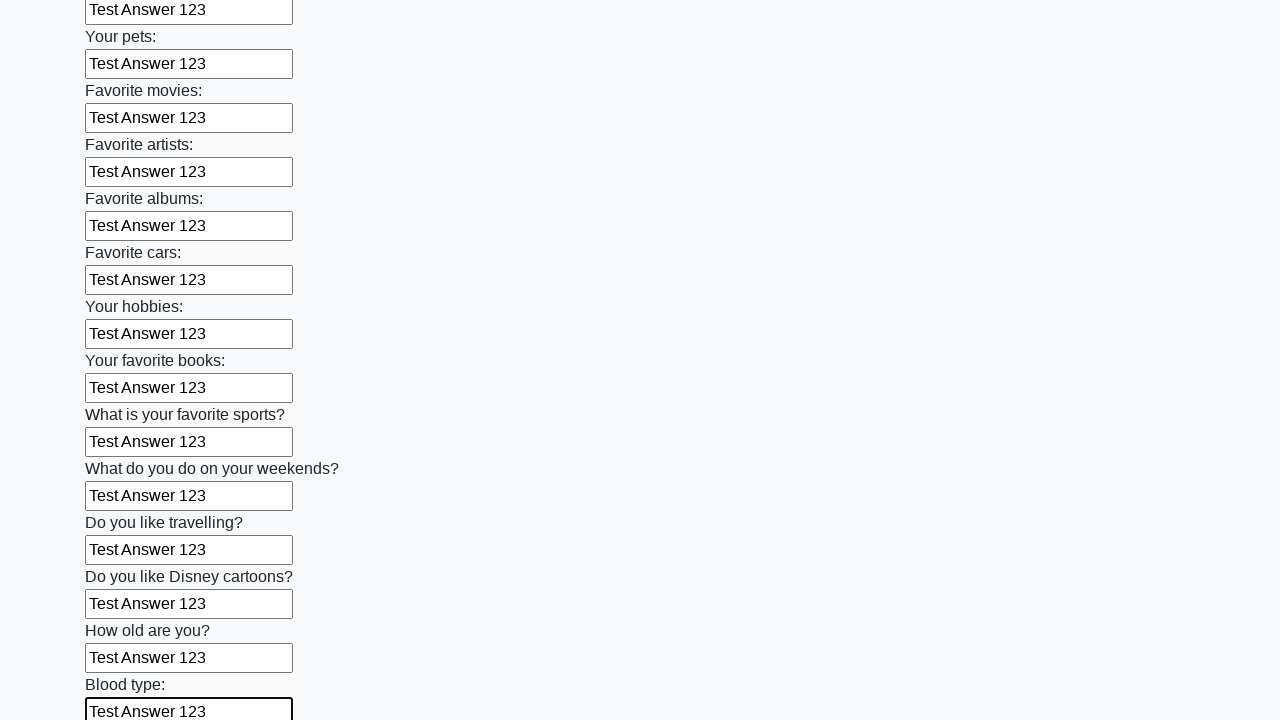

Filled input field with 'Test Answer 123' on xpath=//input >> nth=19
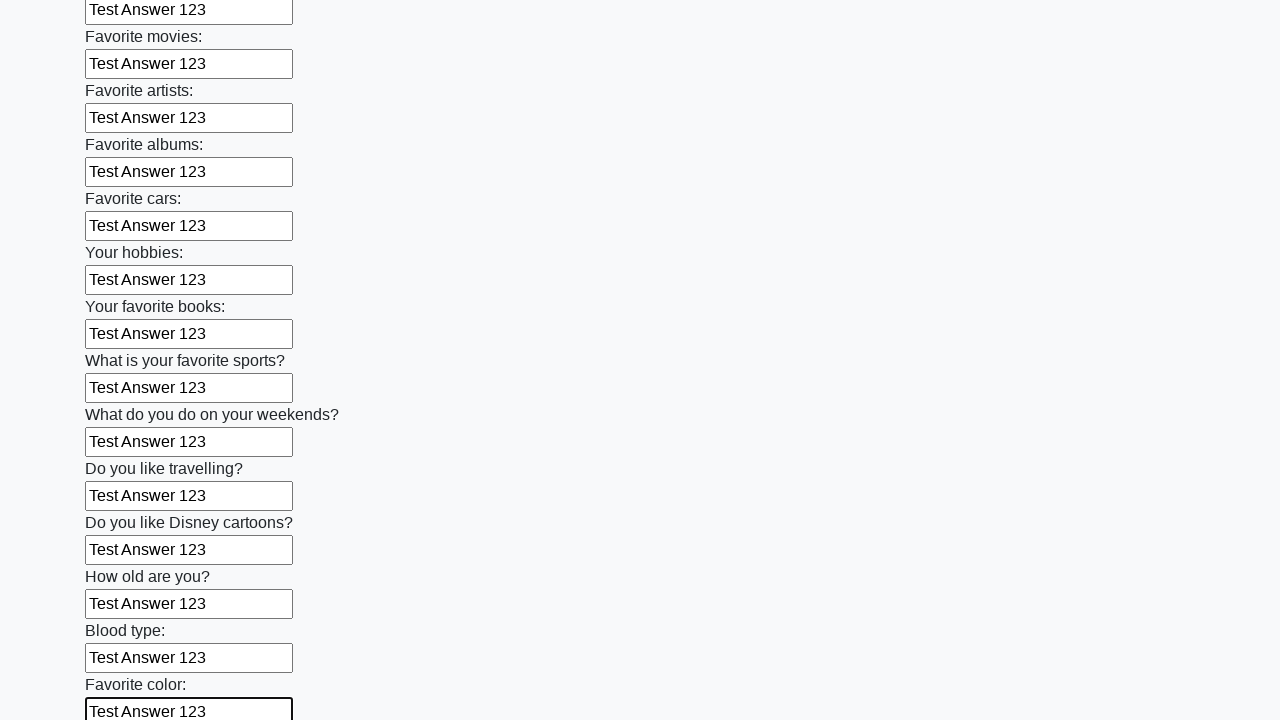

Filled input field with 'Test Answer 123' on xpath=//input >> nth=20
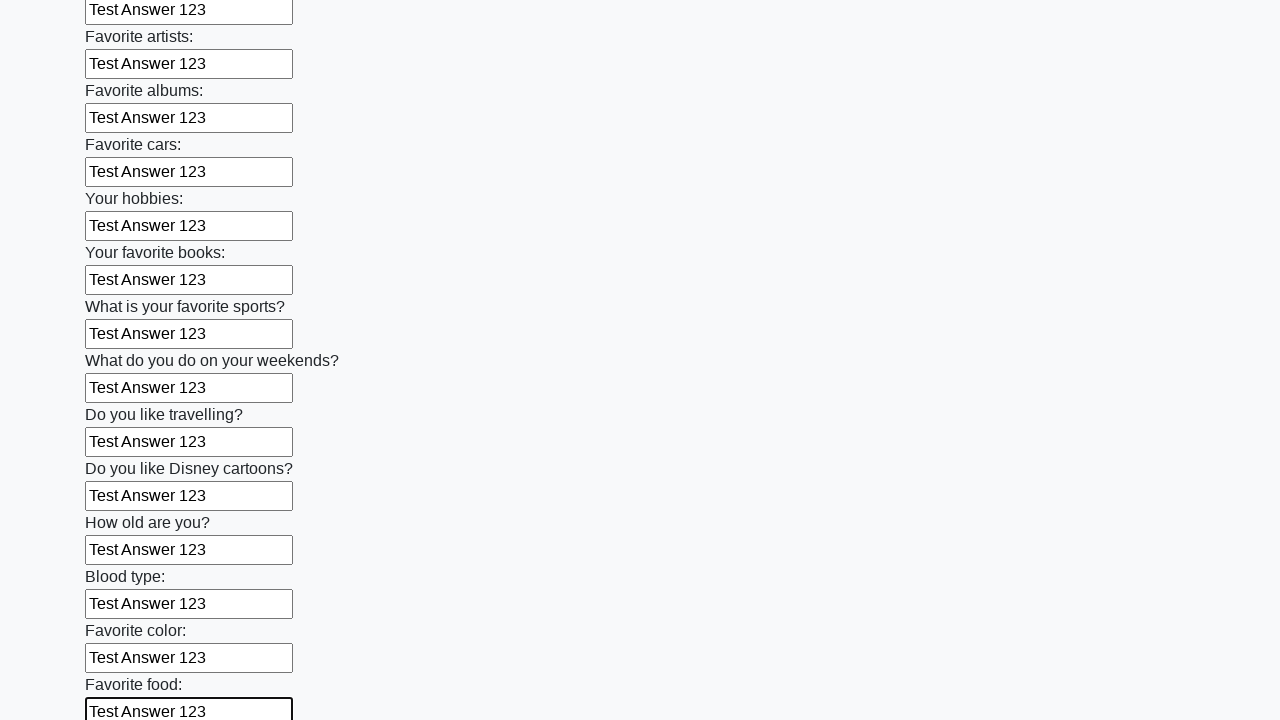

Filled input field with 'Test Answer 123' on xpath=//input >> nth=21
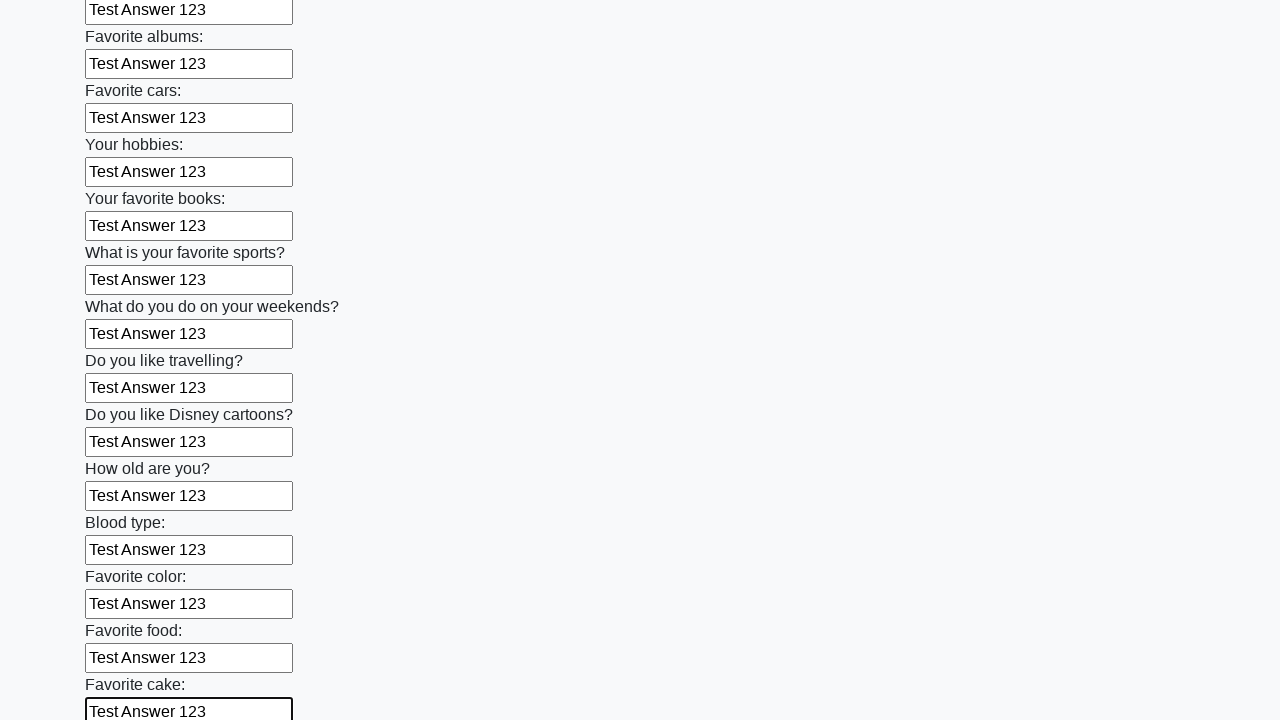

Filled input field with 'Test Answer 123' on xpath=//input >> nth=22
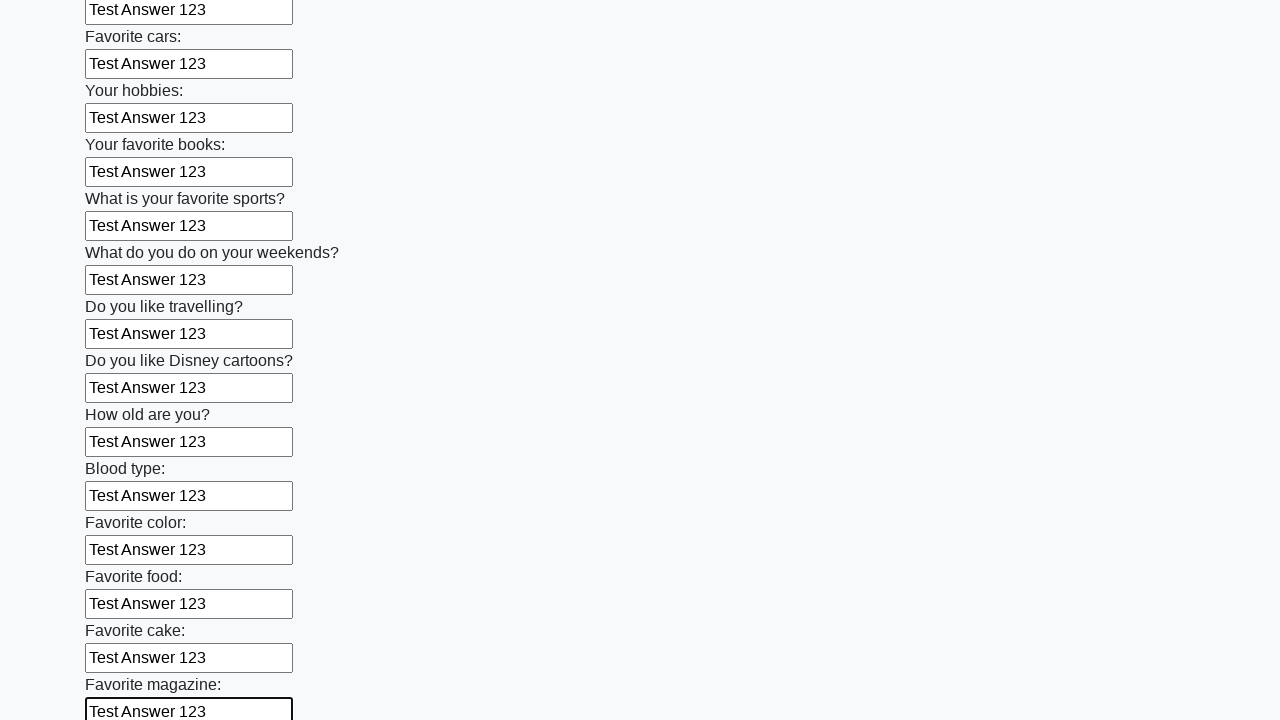

Filled input field with 'Test Answer 123' on xpath=//input >> nth=23
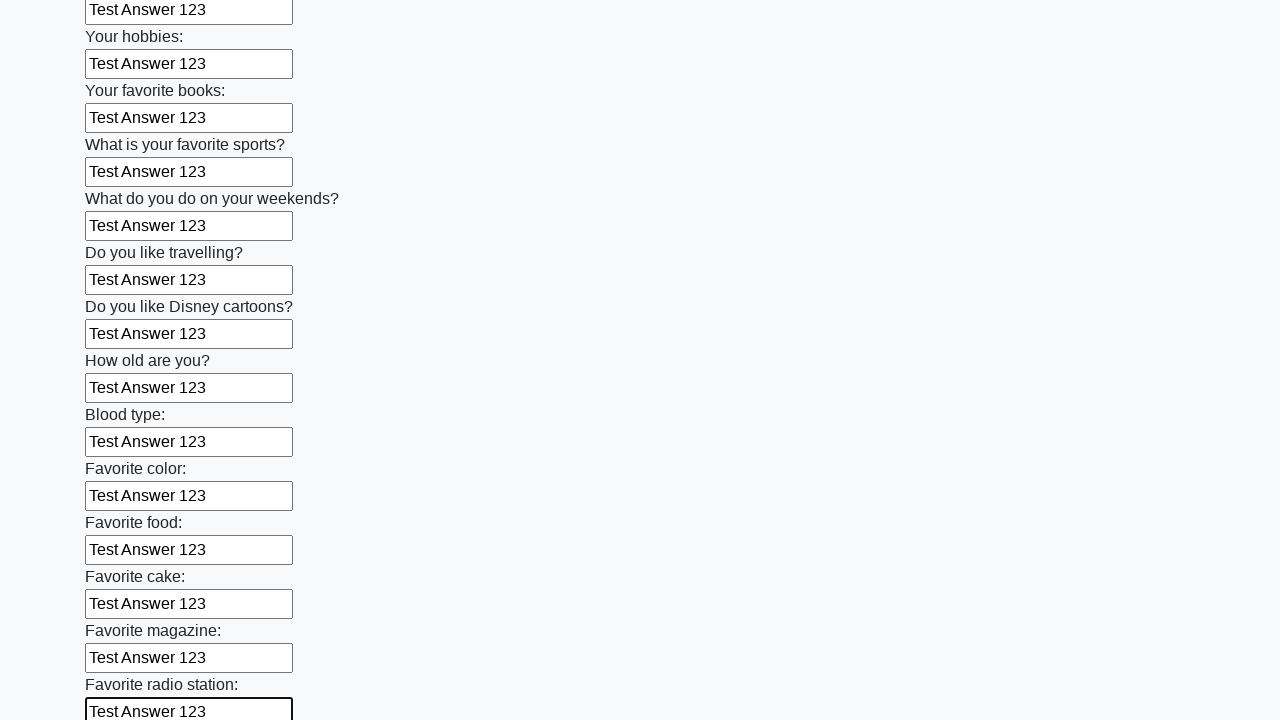

Filled input field with 'Test Answer 123' on xpath=//input >> nth=24
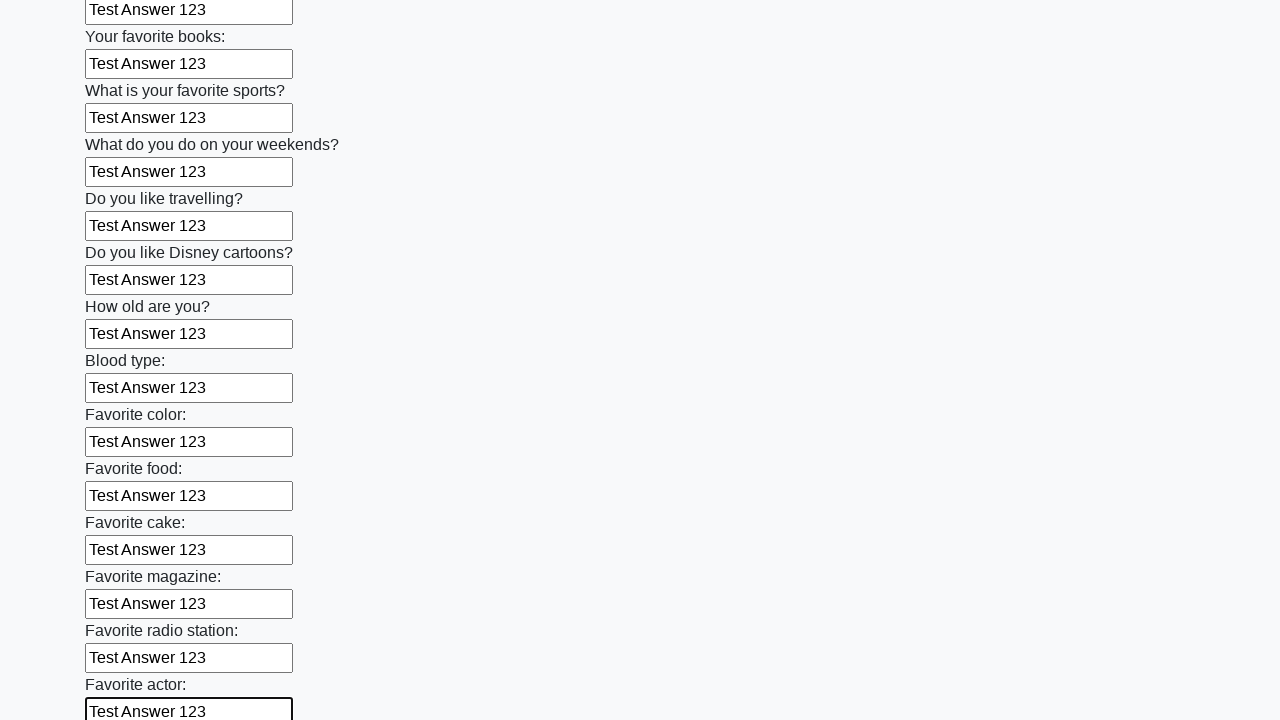

Filled input field with 'Test Answer 123' on xpath=//input >> nth=25
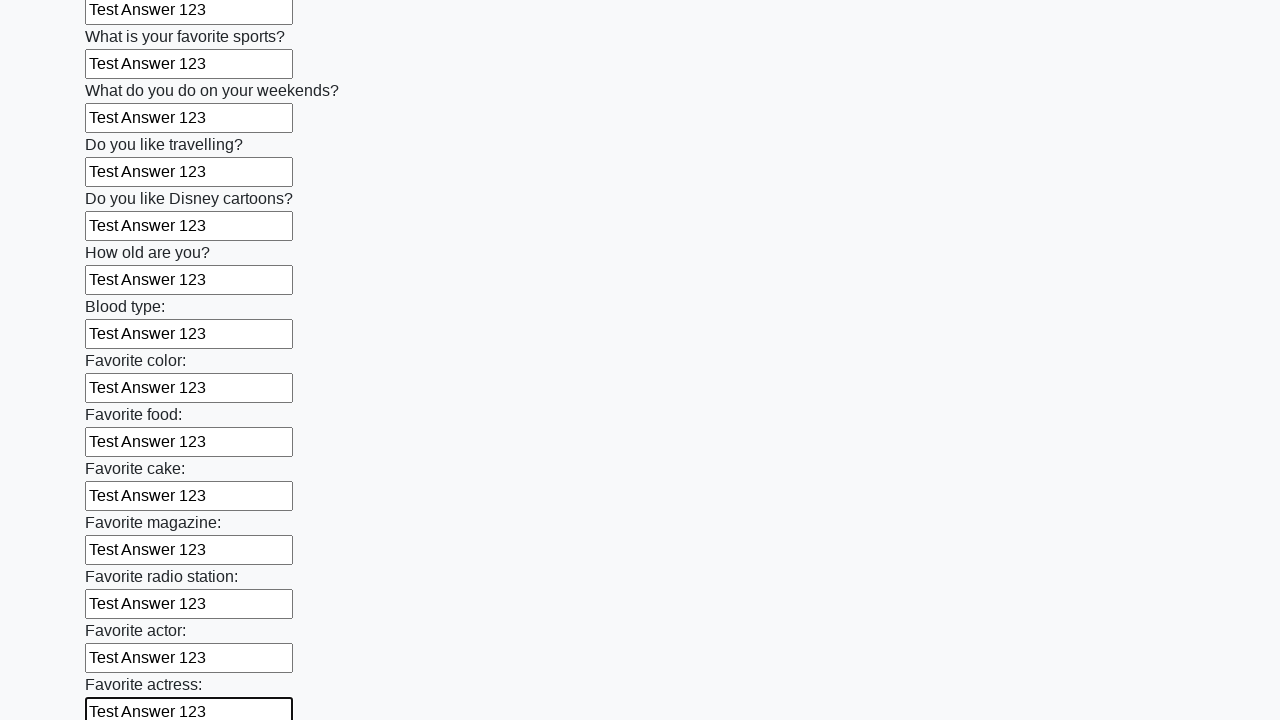

Filled input field with 'Test Answer 123' on xpath=//input >> nth=26
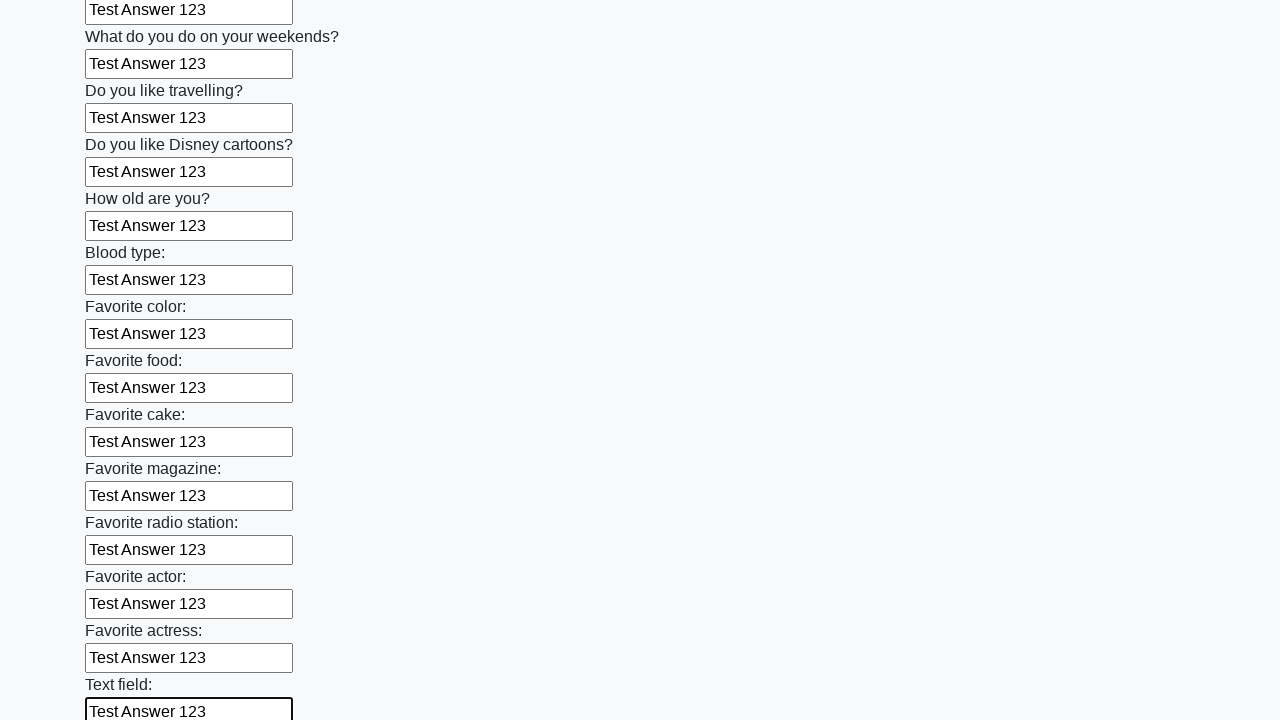

Filled input field with 'Test Answer 123' on xpath=//input >> nth=27
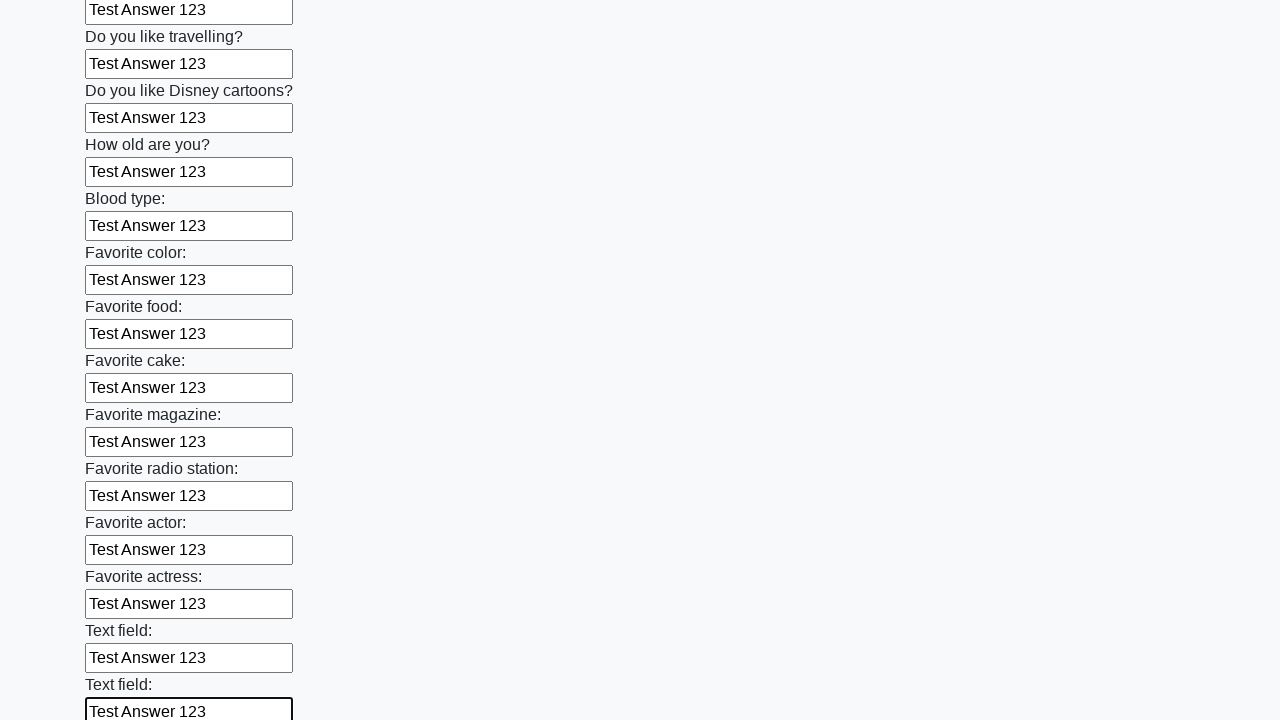

Filled input field with 'Test Answer 123' on xpath=//input >> nth=28
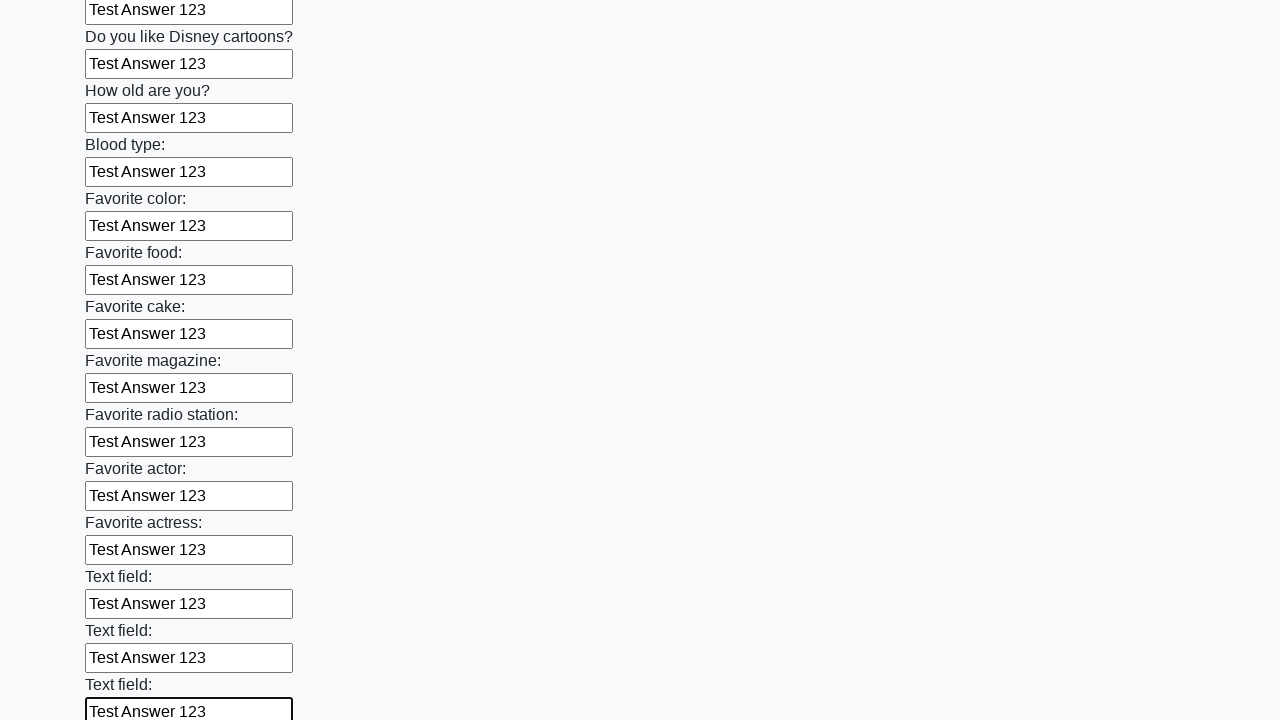

Filled input field with 'Test Answer 123' on xpath=//input >> nth=29
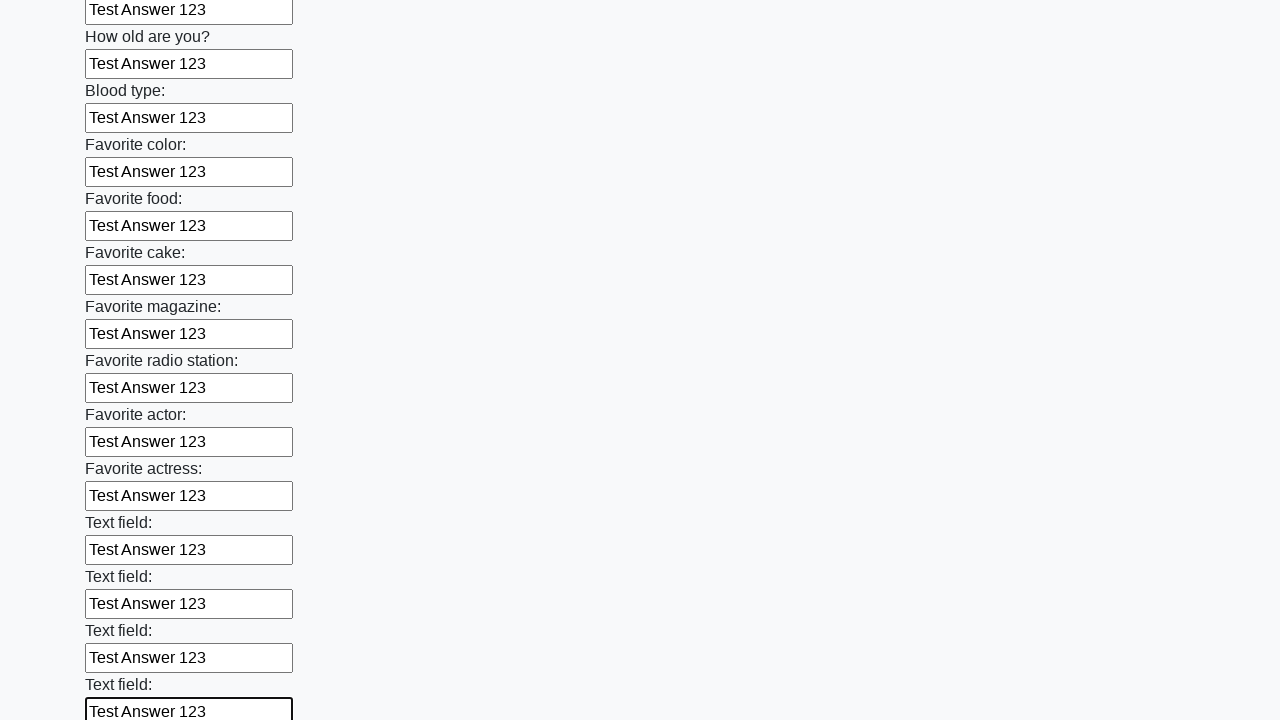

Filled input field with 'Test Answer 123' on xpath=//input >> nth=30
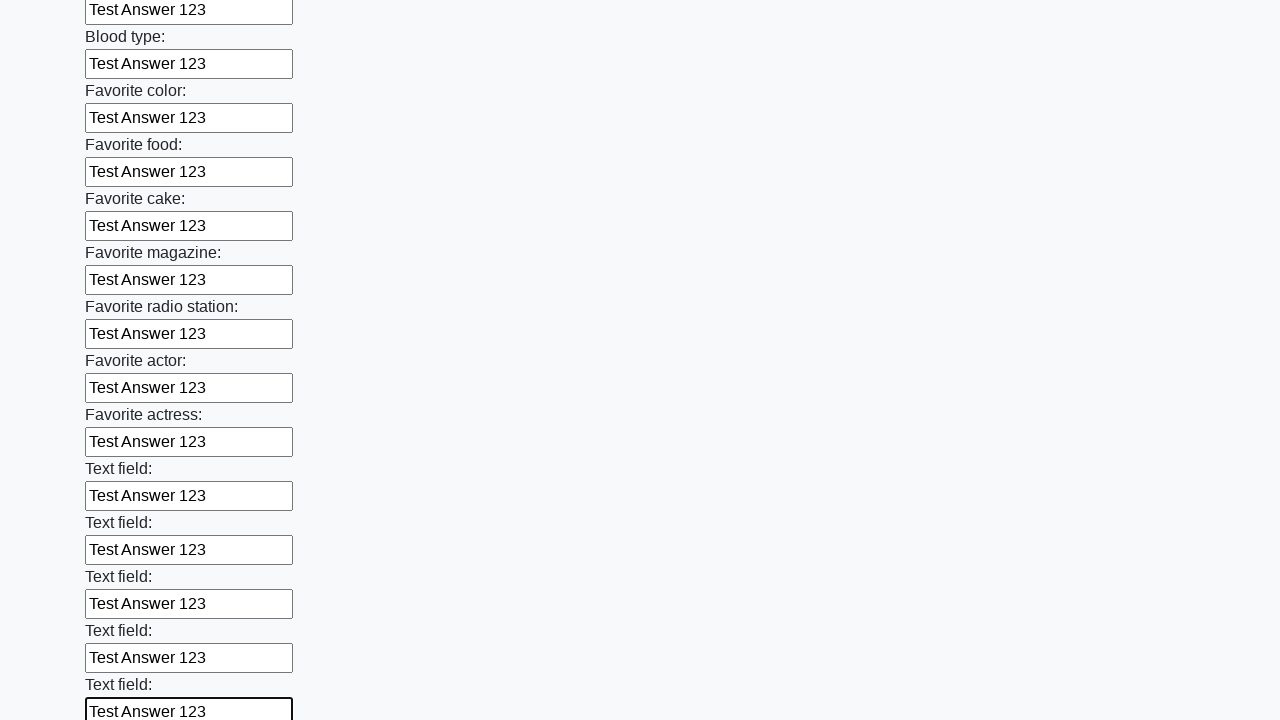

Filled input field with 'Test Answer 123' on xpath=//input >> nth=31
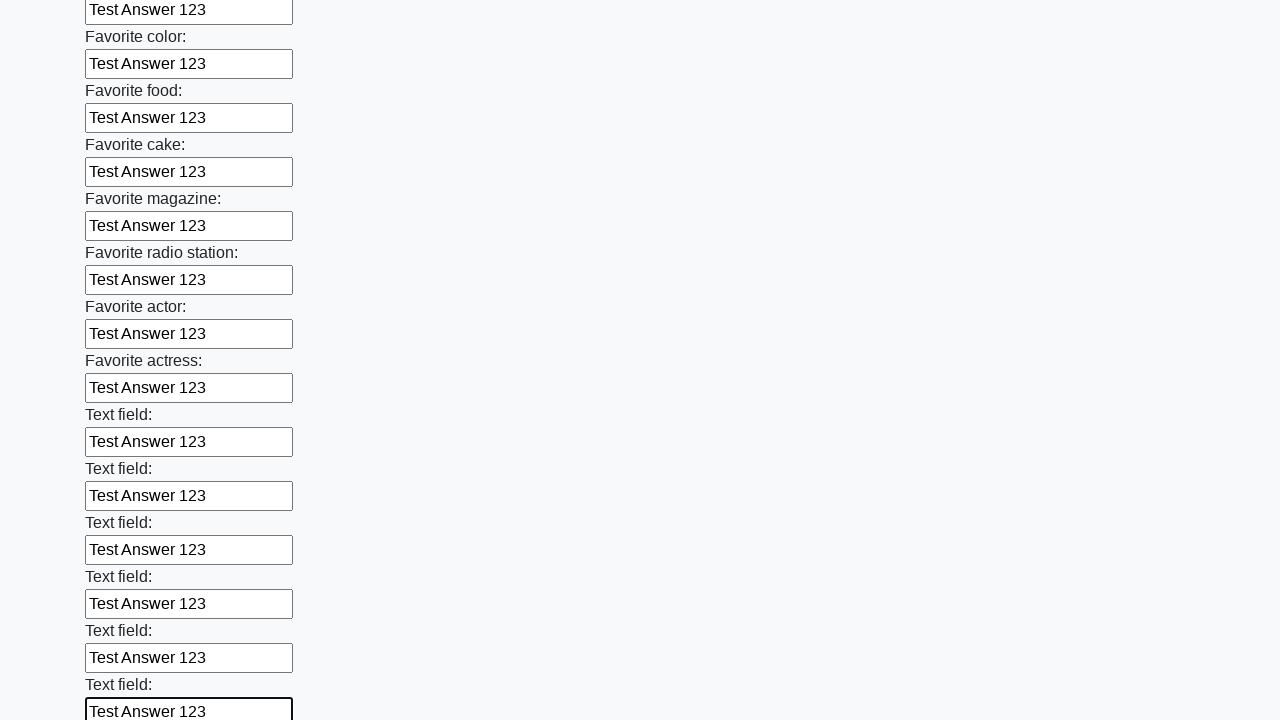

Filled input field with 'Test Answer 123' on xpath=//input >> nth=32
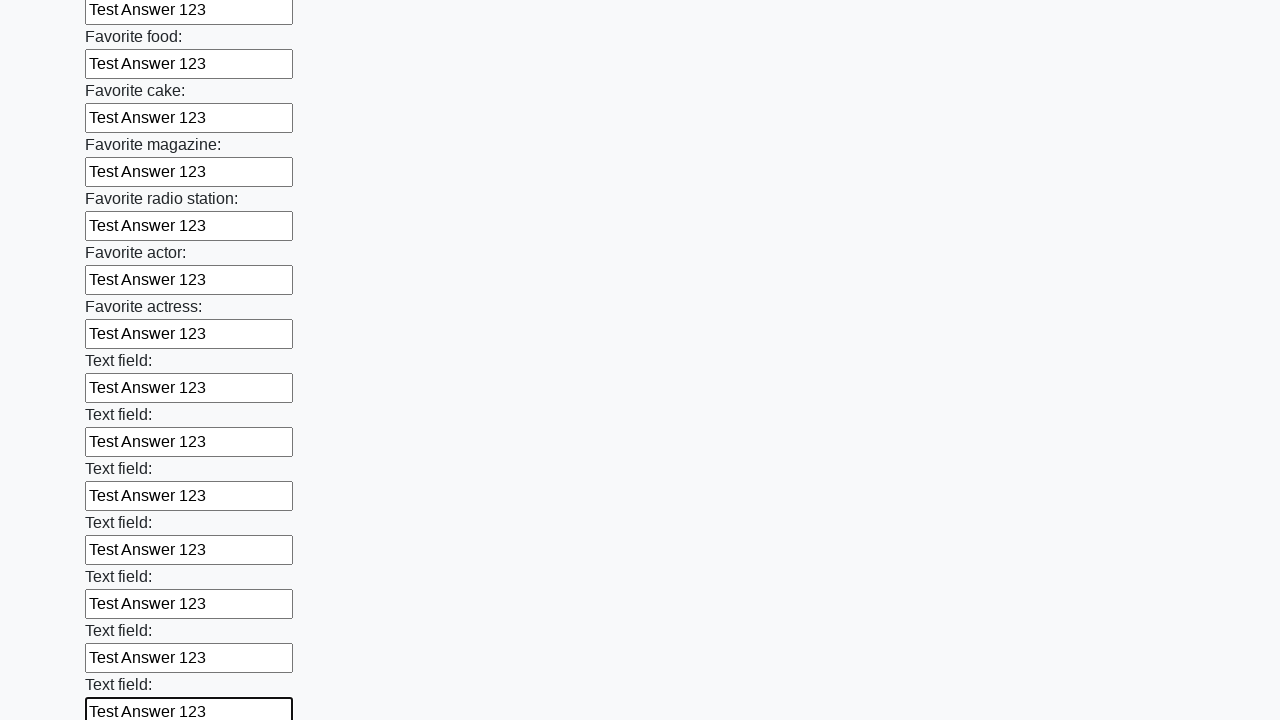

Filled input field with 'Test Answer 123' on xpath=//input >> nth=33
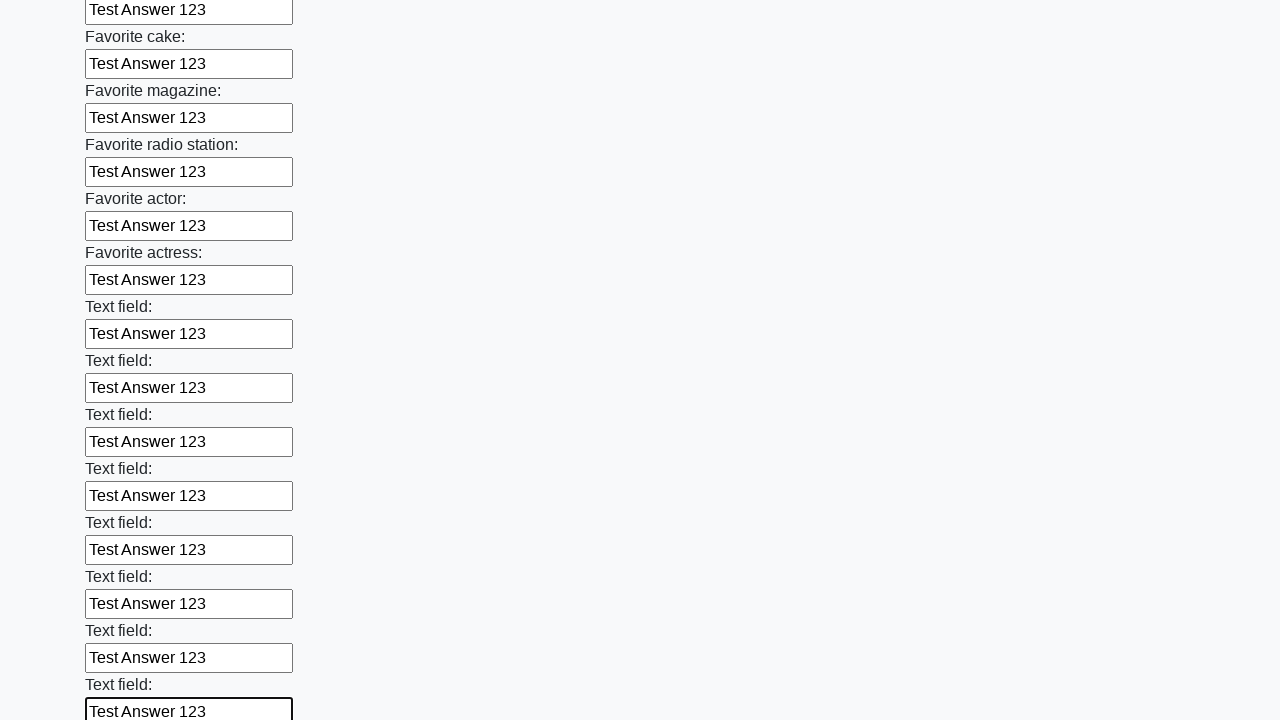

Filled input field with 'Test Answer 123' on xpath=//input >> nth=34
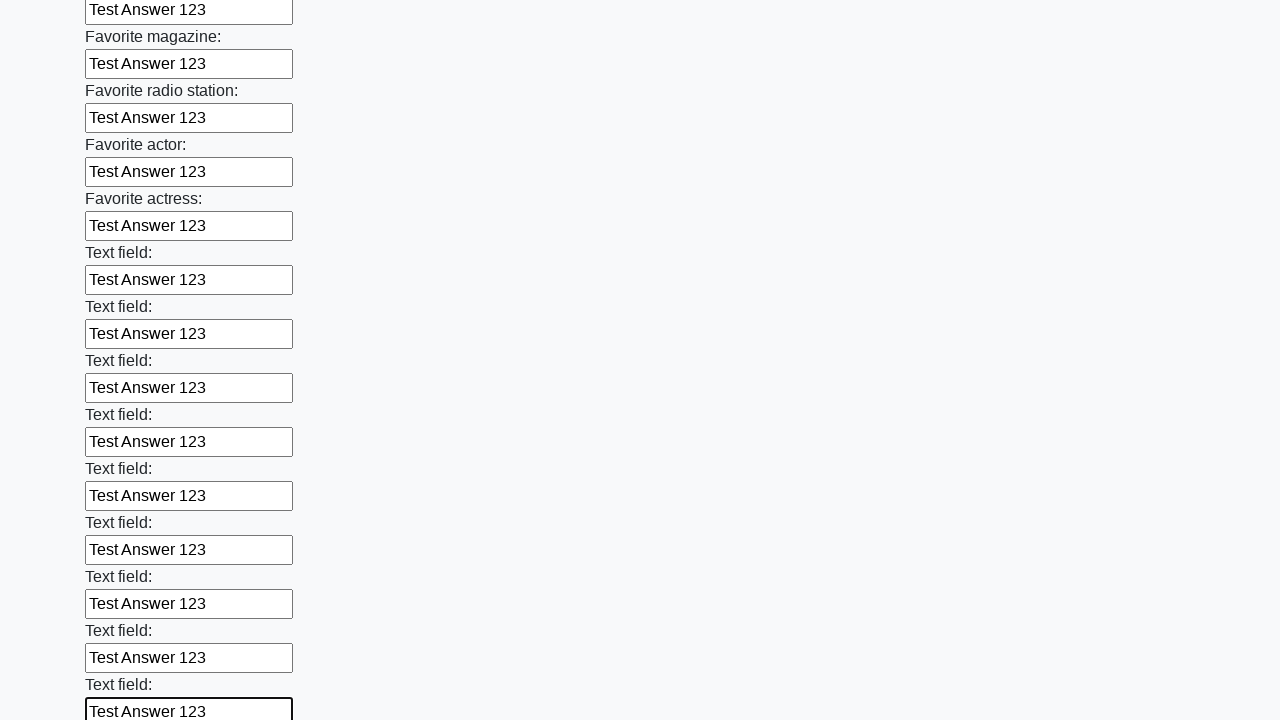

Filled input field with 'Test Answer 123' on xpath=//input >> nth=35
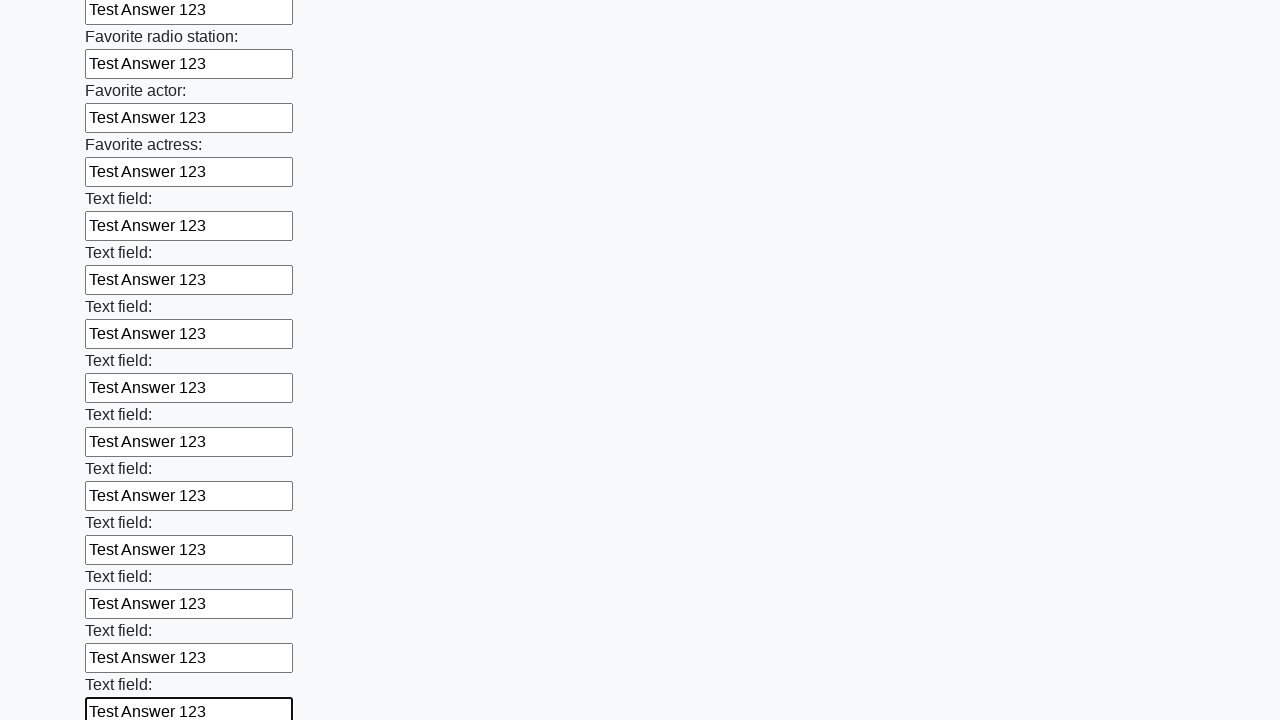

Filled input field with 'Test Answer 123' on xpath=//input >> nth=36
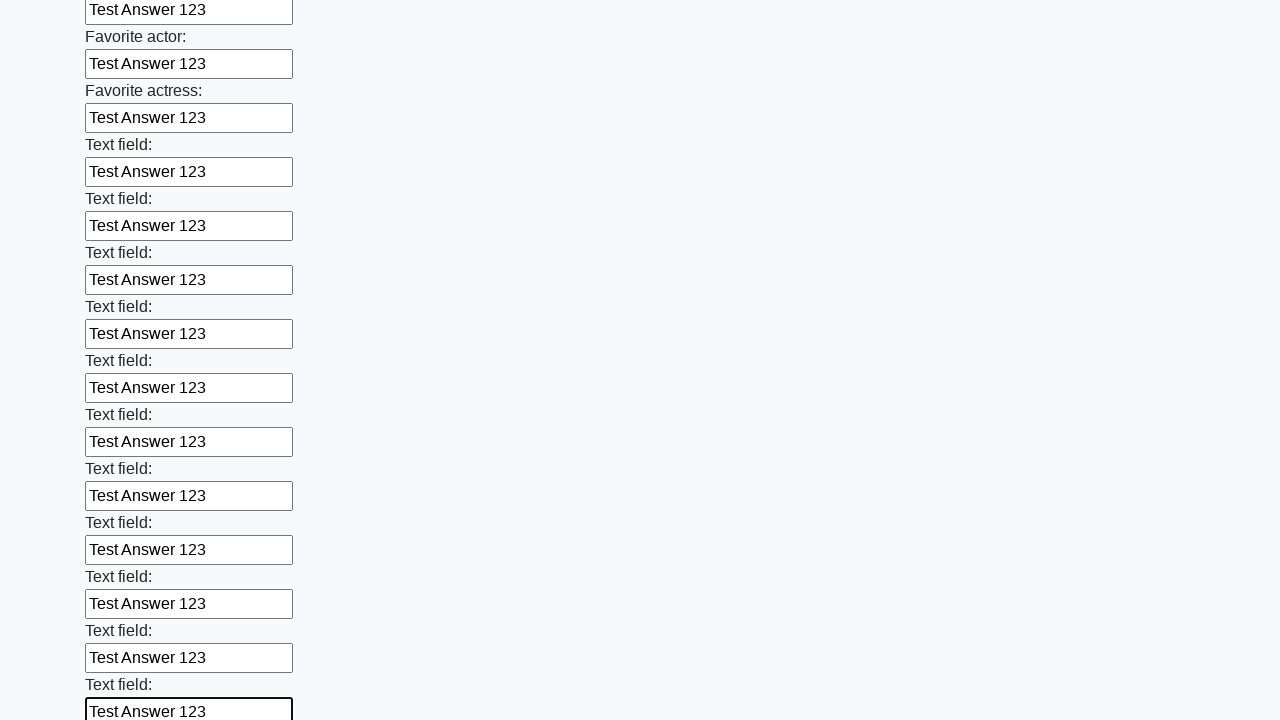

Filled input field with 'Test Answer 123' on xpath=//input >> nth=37
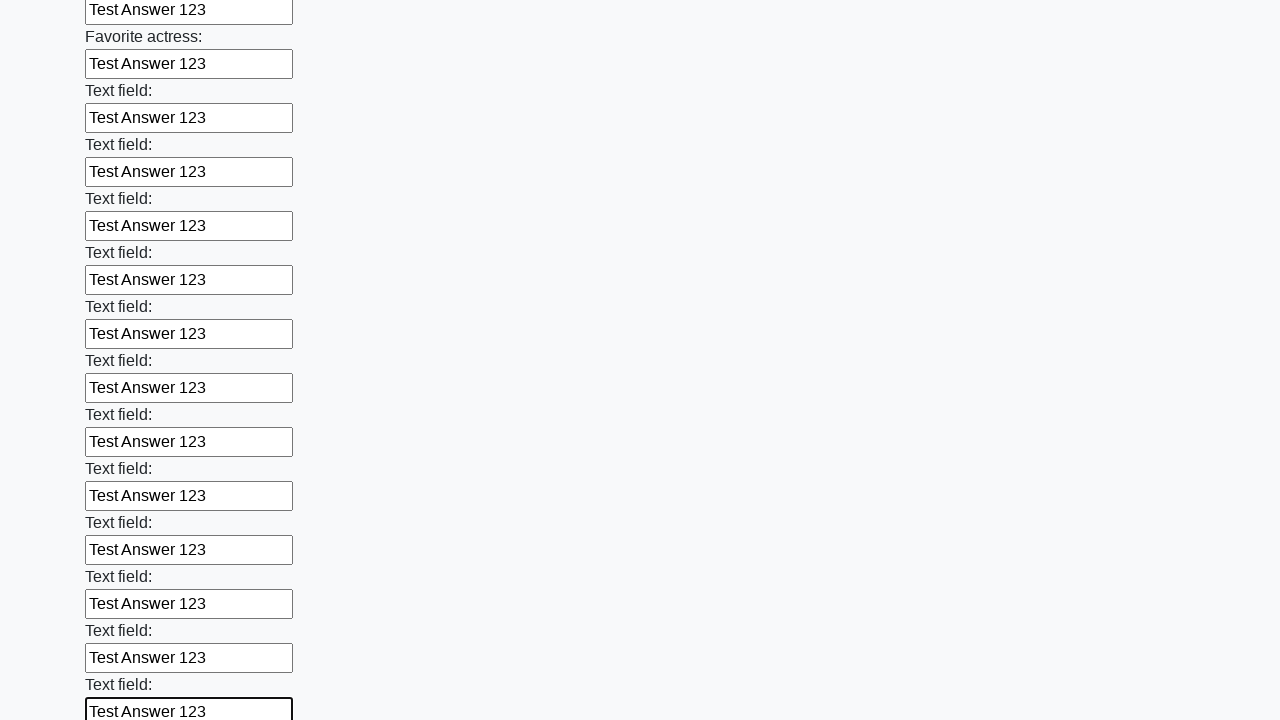

Filled input field with 'Test Answer 123' on xpath=//input >> nth=38
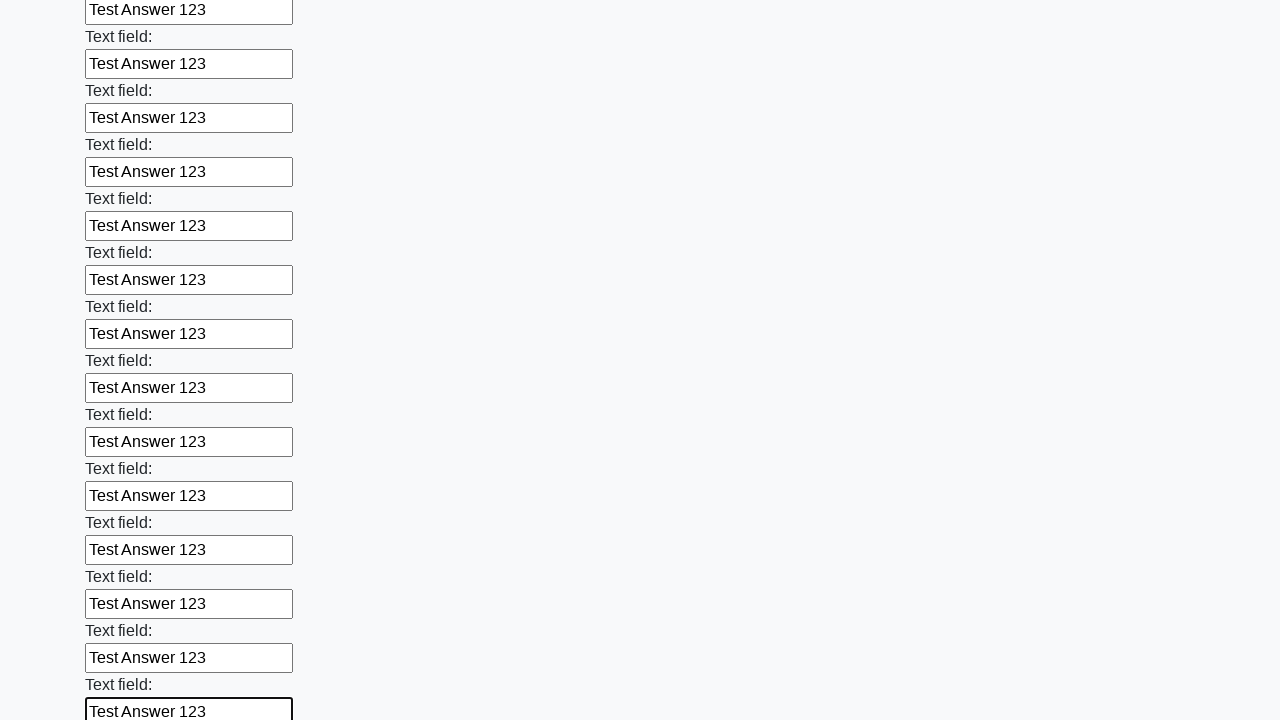

Filled input field with 'Test Answer 123' on xpath=//input >> nth=39
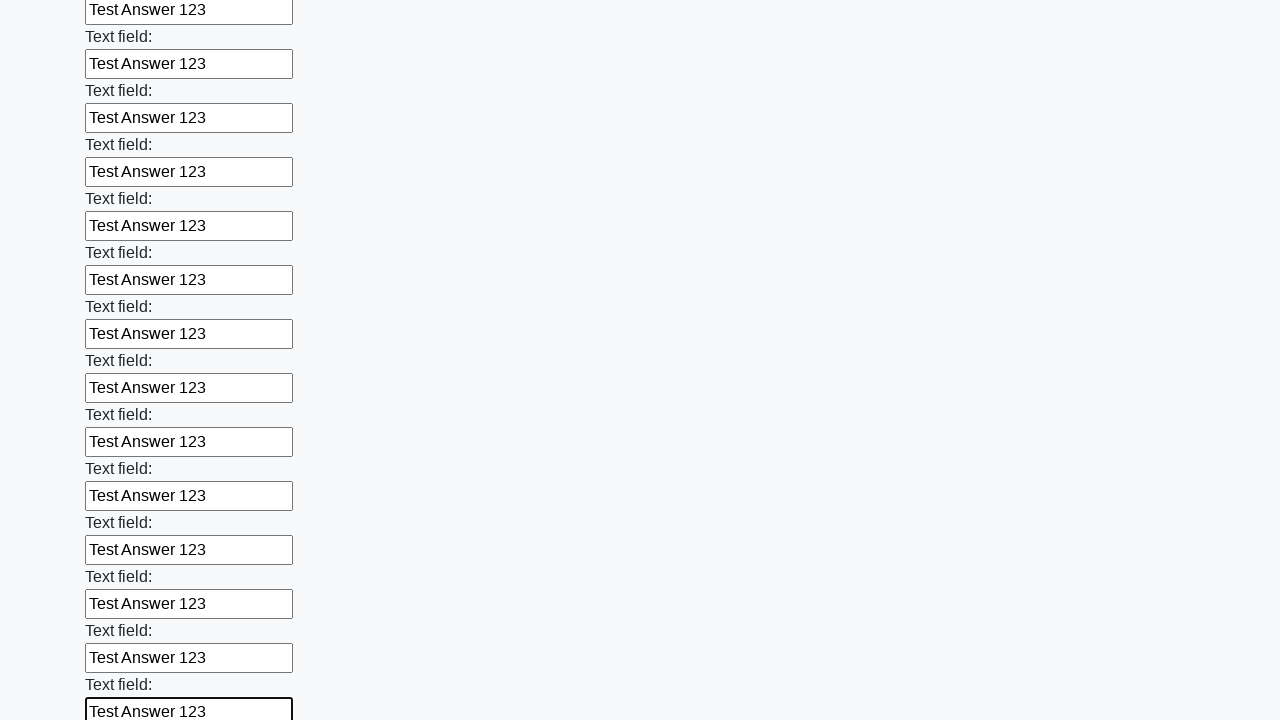

Filled input field with 'Test Answer 123' on xpath=//input >> nth=40
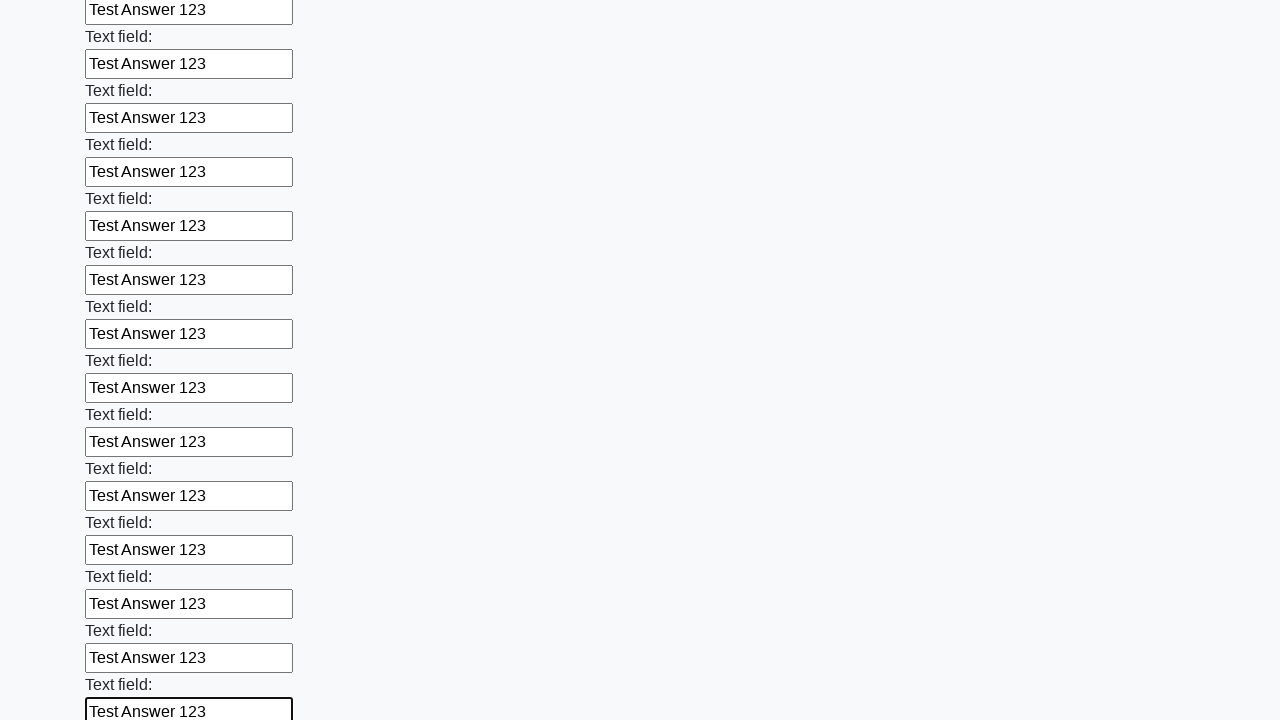

Filled input field with 'Test Answer 123' on xpath=//input >> nth=41
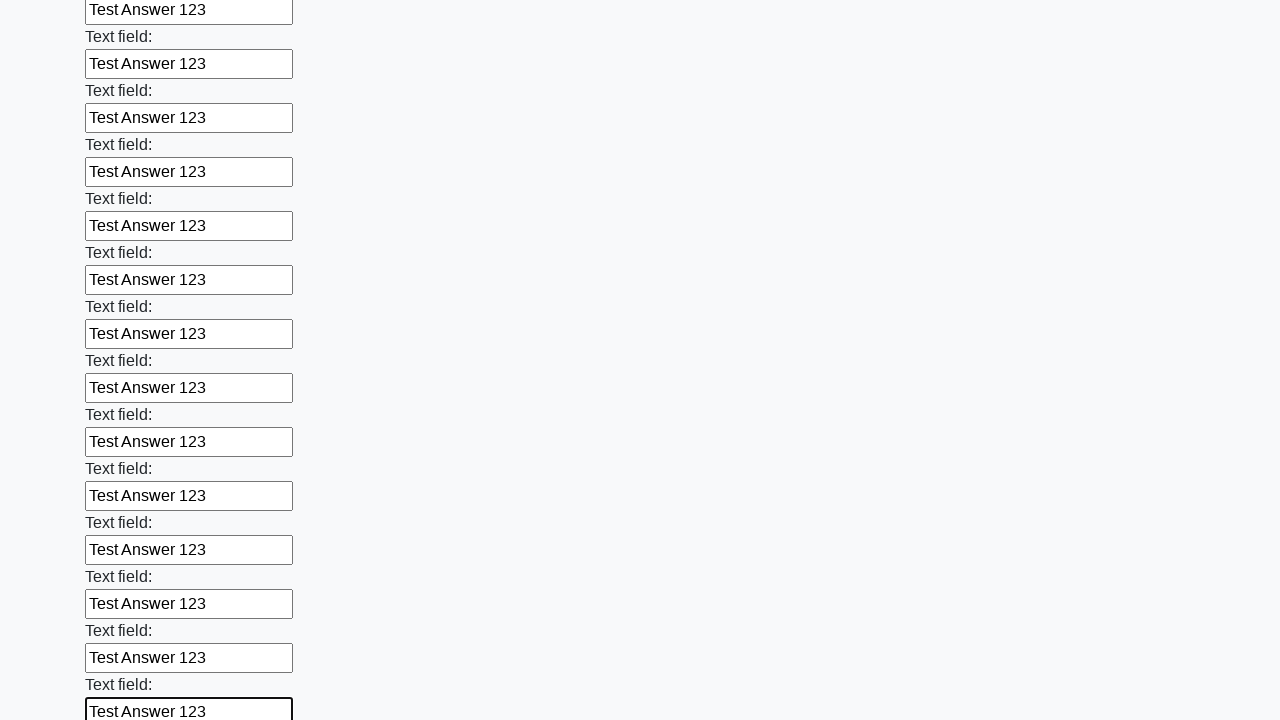

Filled input field with 'Test Answer 123' on xpath=//input >> nth=42
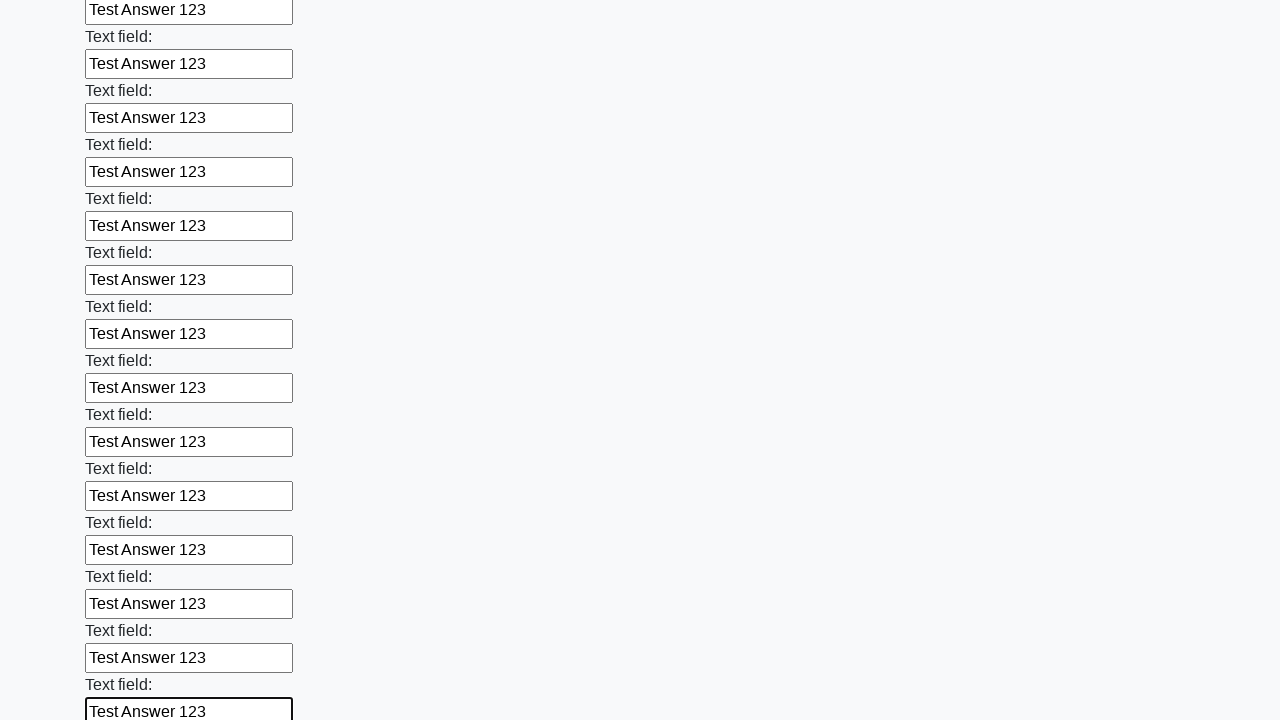

Filled input field with 'Test Answer 123' on xpath=//input >> nth=43
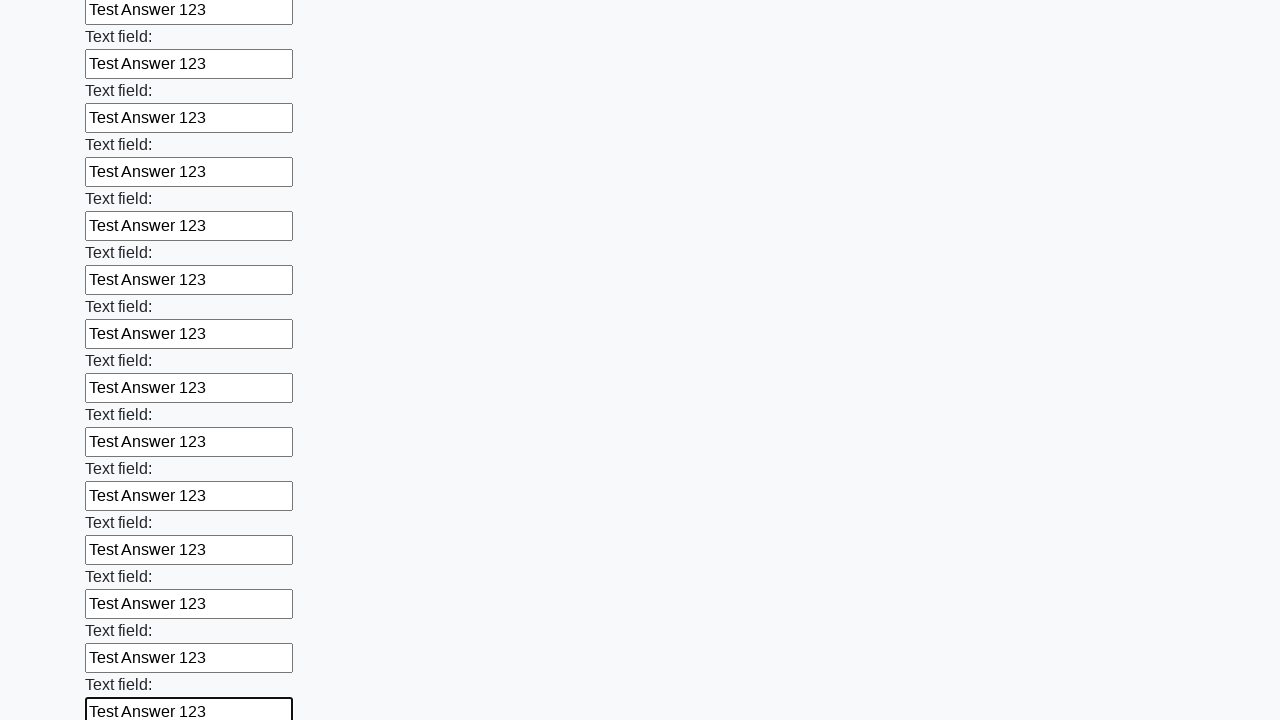

Filled input field with 'Test Answer 123' on xpath=//input >> nth=44
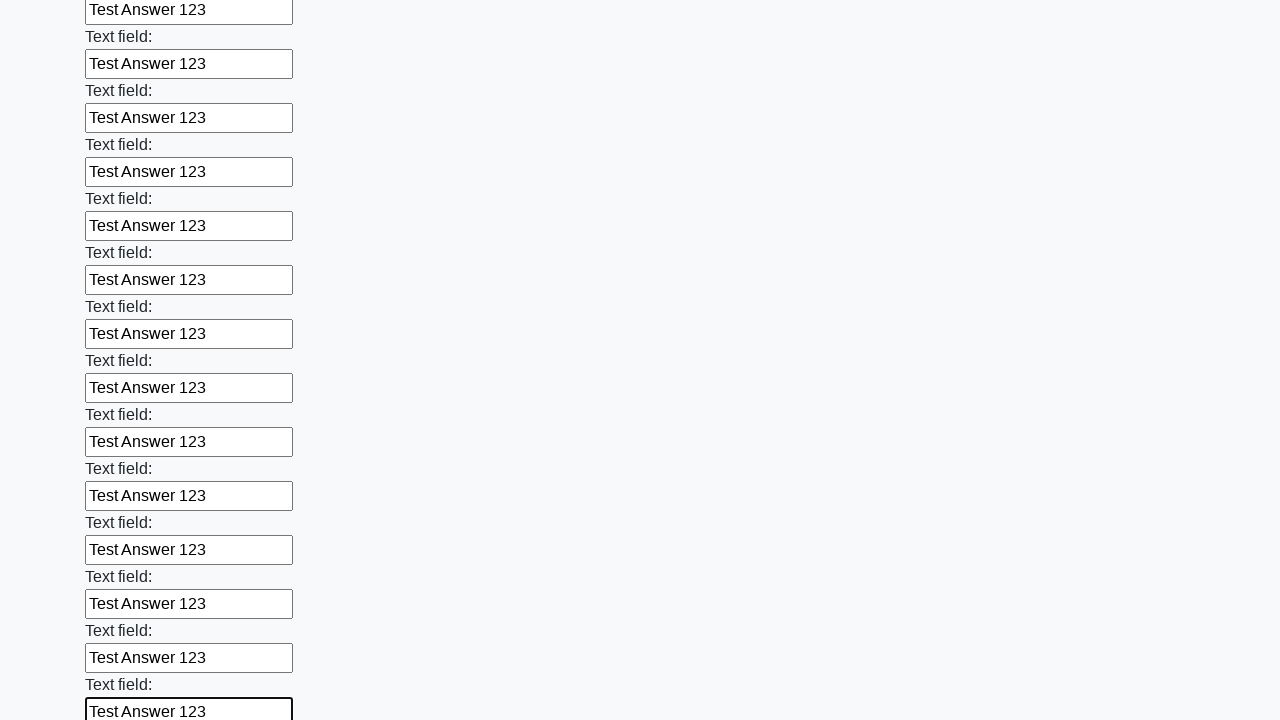

Filled input field with 'Test Answer 123' on xpath=//input >> nth=45
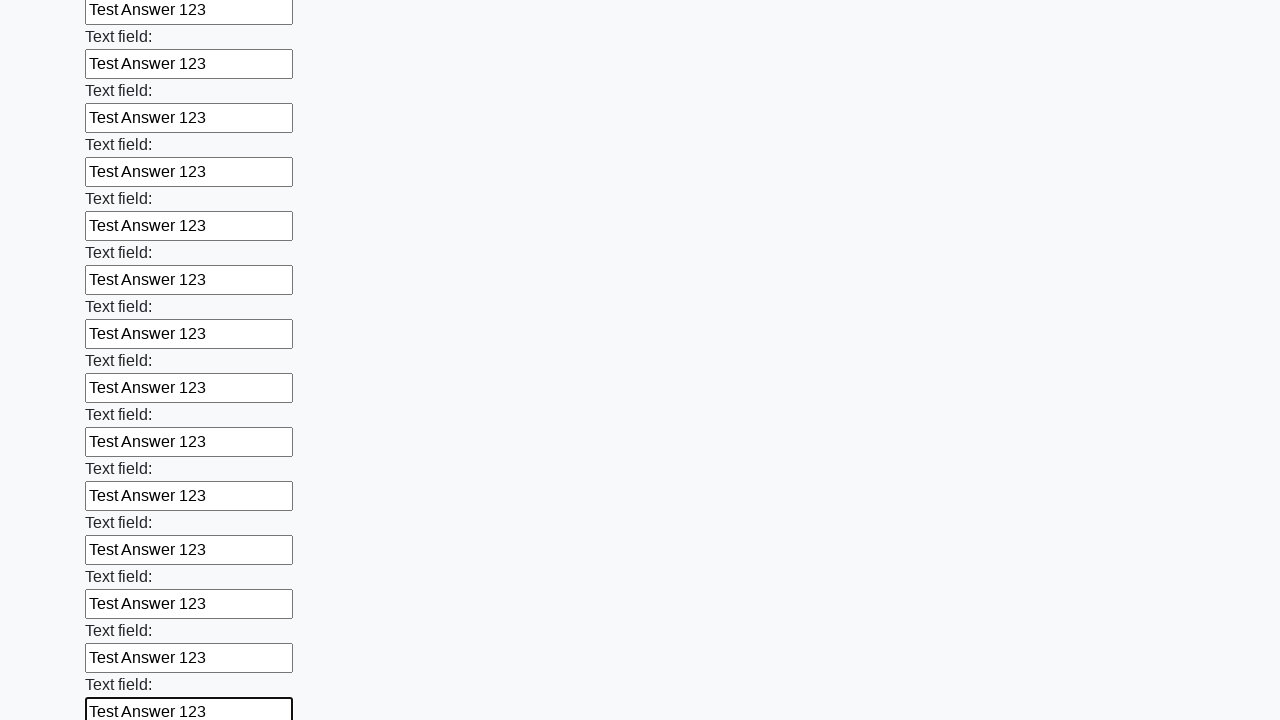

Filled input field with 'Test Answer 123' on xpath=//input >> nth=46
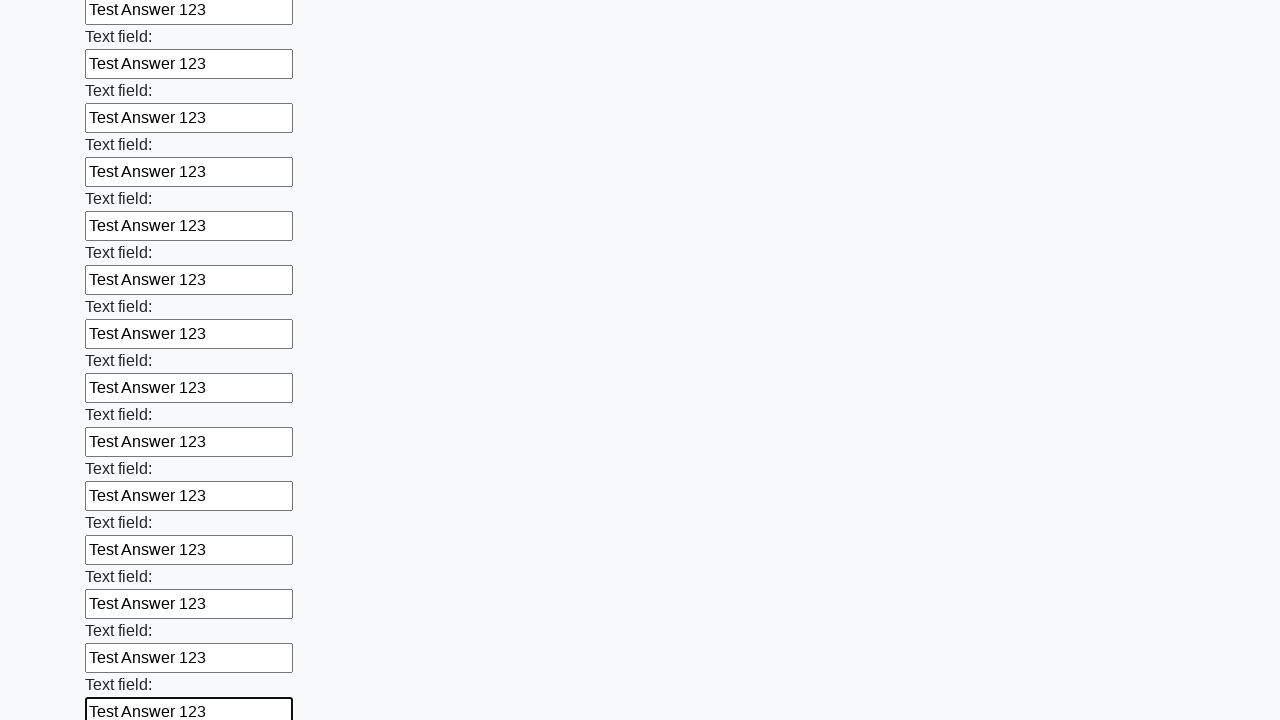

Filled input field with 'Test Answer 123' on xpath=//input >> nth=47
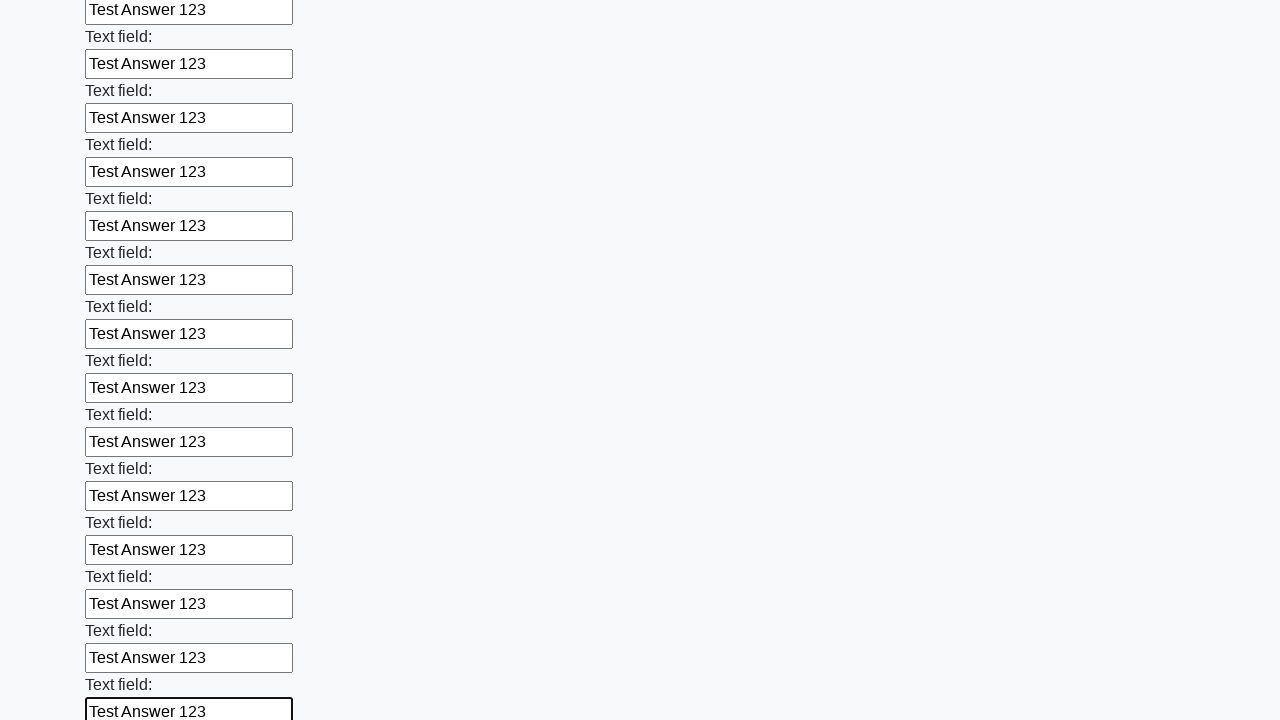

Filled input field with 'Test Answer 123' on xpath=//input >> nth=48
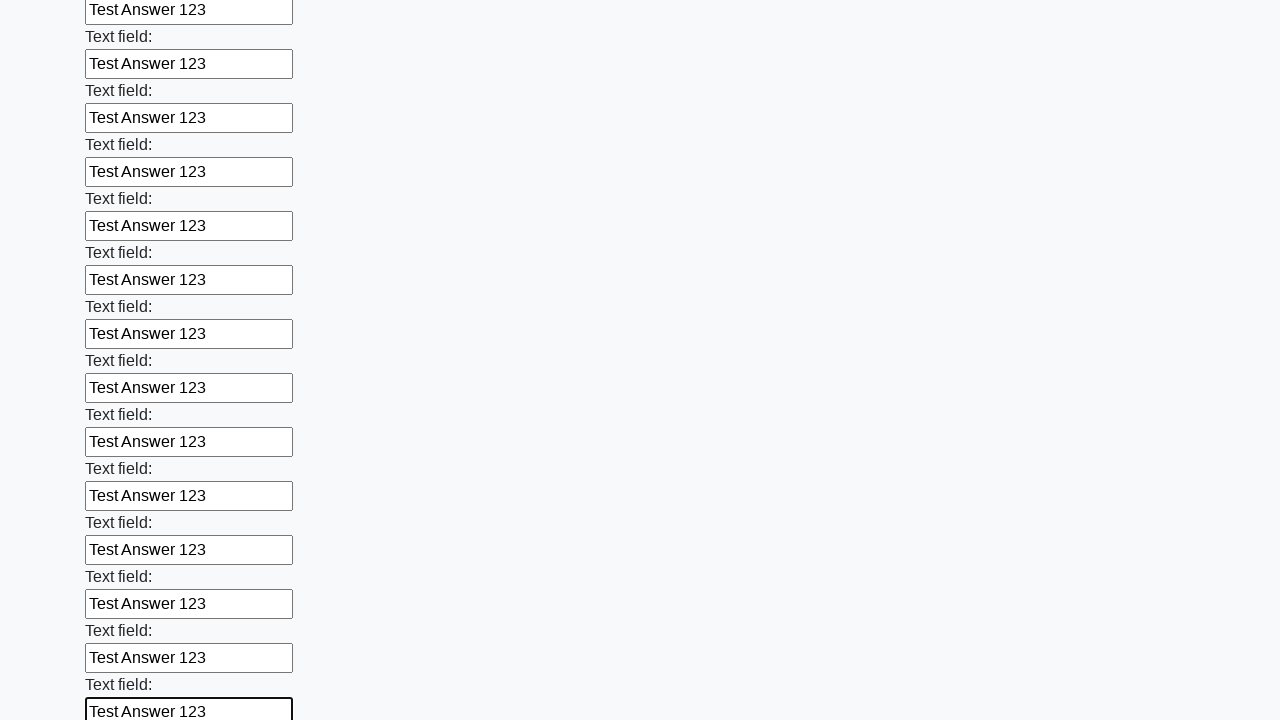

Filled input field with 'Test Answer 123' on xpath=//input >> nth=49
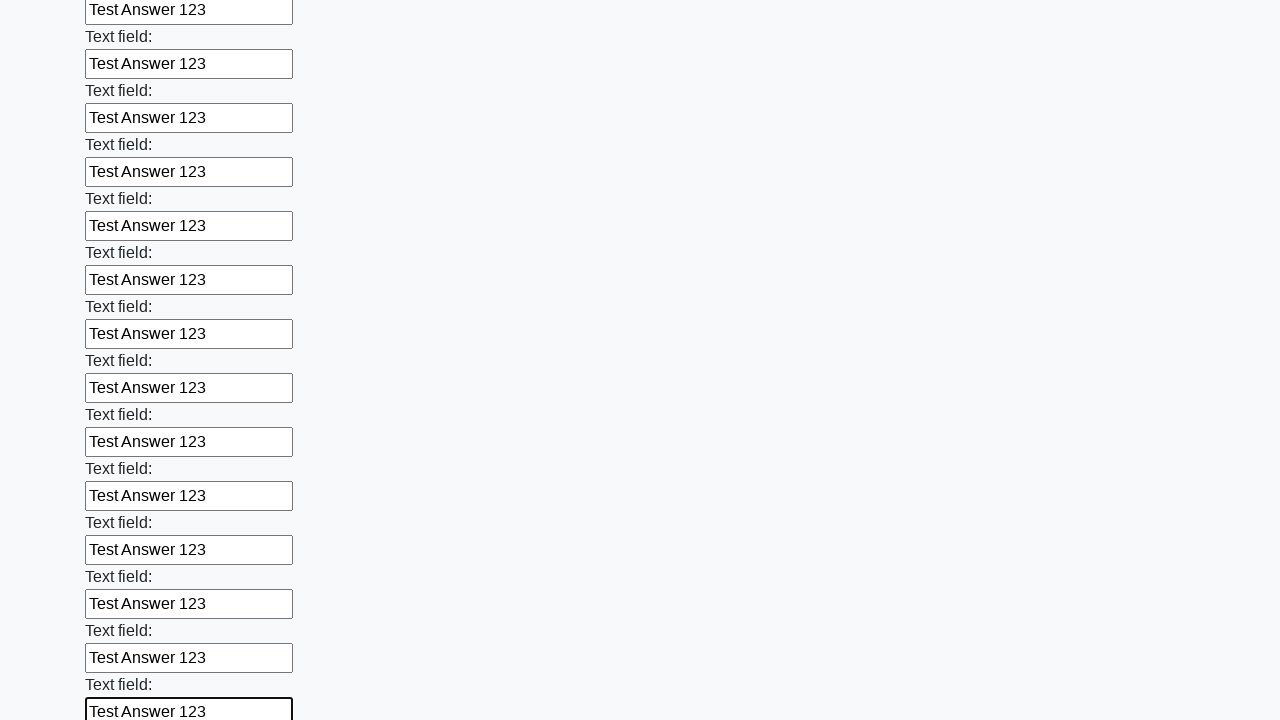

Filled input field with 'Test Answer 123' on xpath=//input >> nth=50
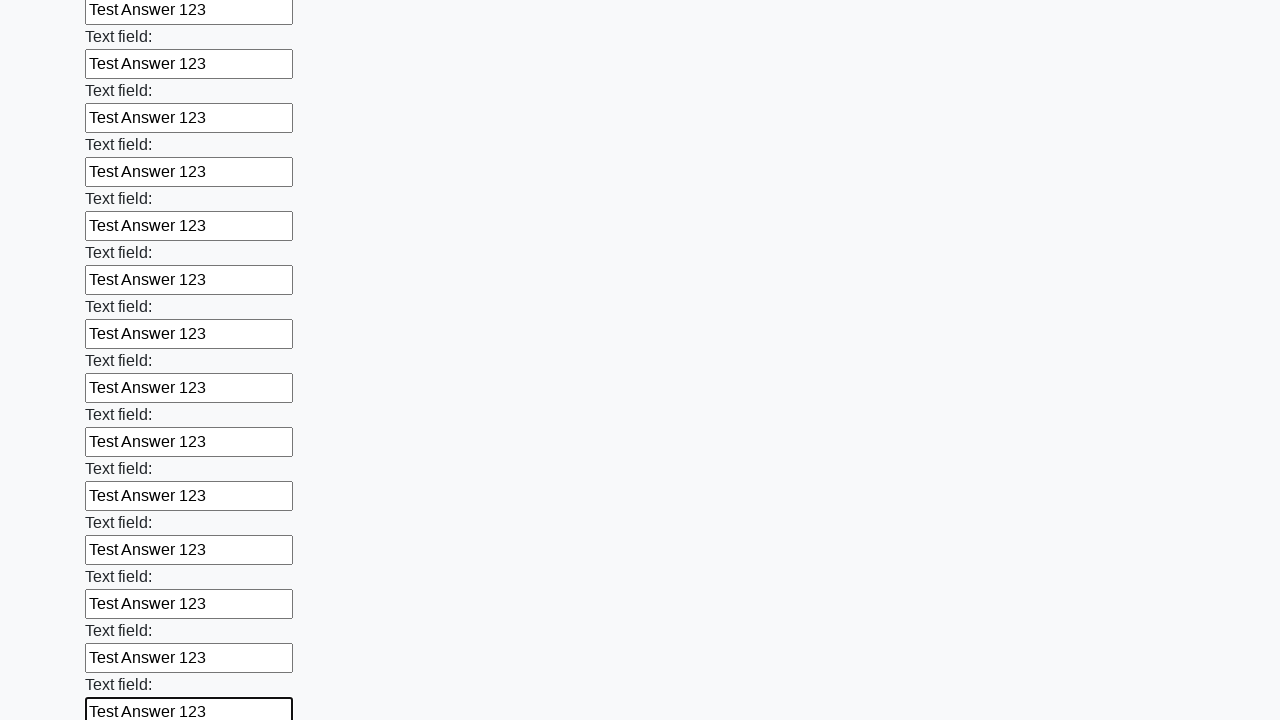

Filled input field with 'Test Answer 123' on xpath=//input >> nth=51
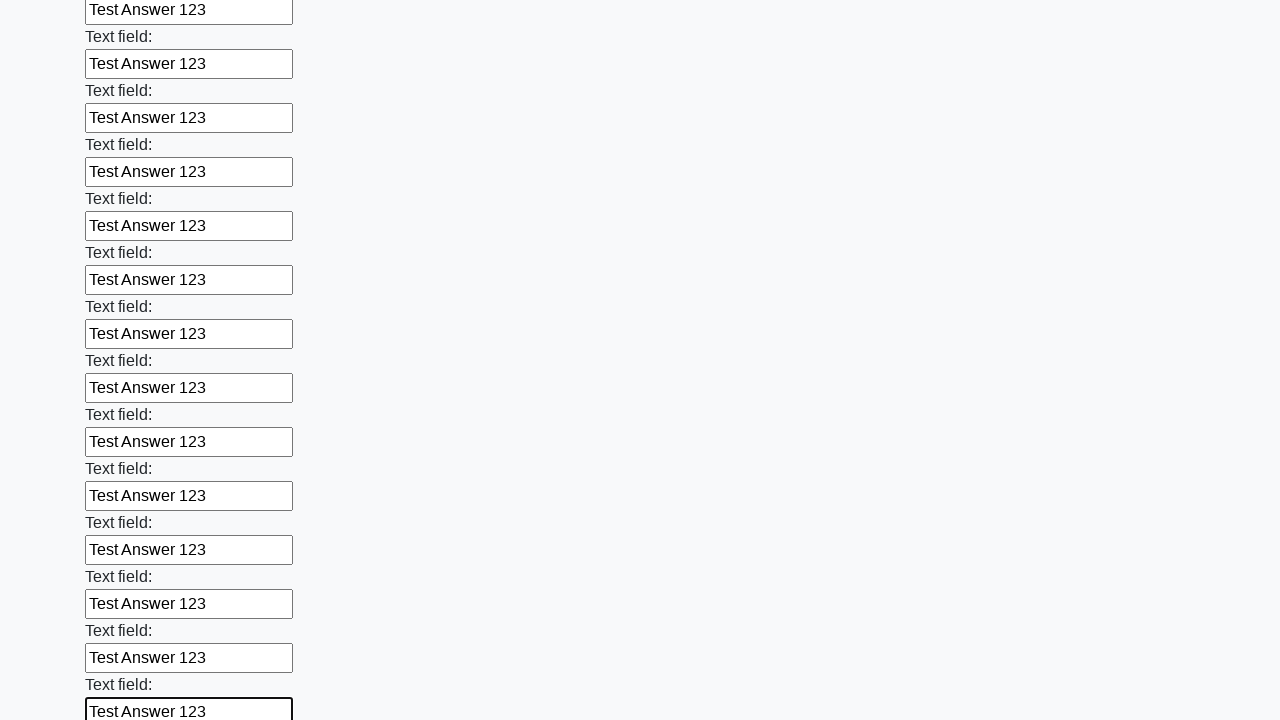

Filled input field with 'Test Answer 123' on xpath=//input >> nth=52
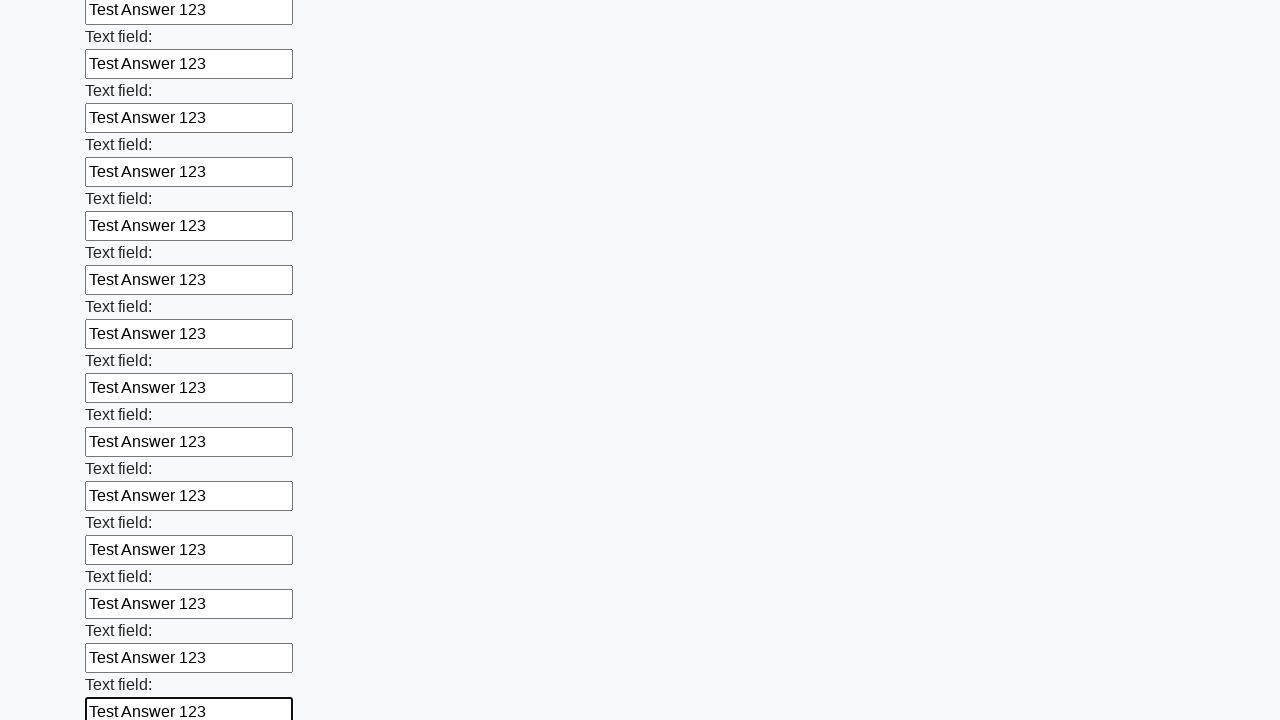

Filled input field with 'Test Answer 123' on xpath=//input >> nth=53
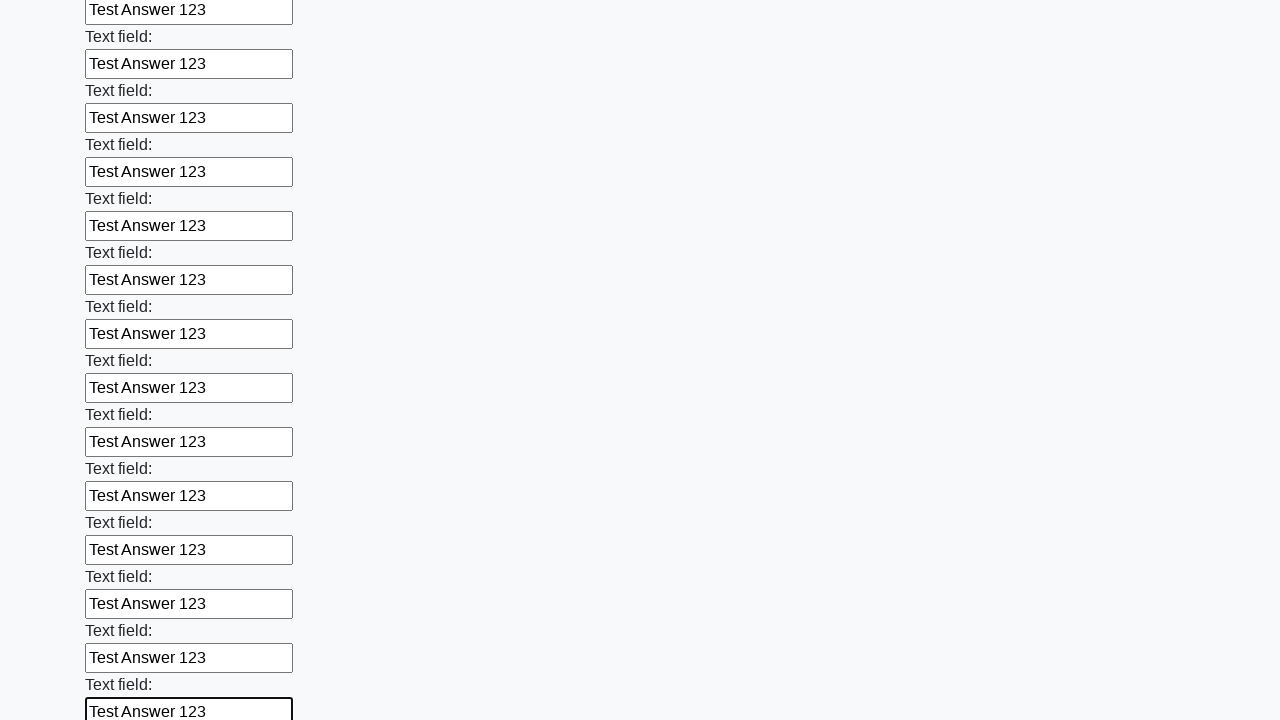

Filled input field with 'Test Answer 123' on xpath=//input >> nth=54
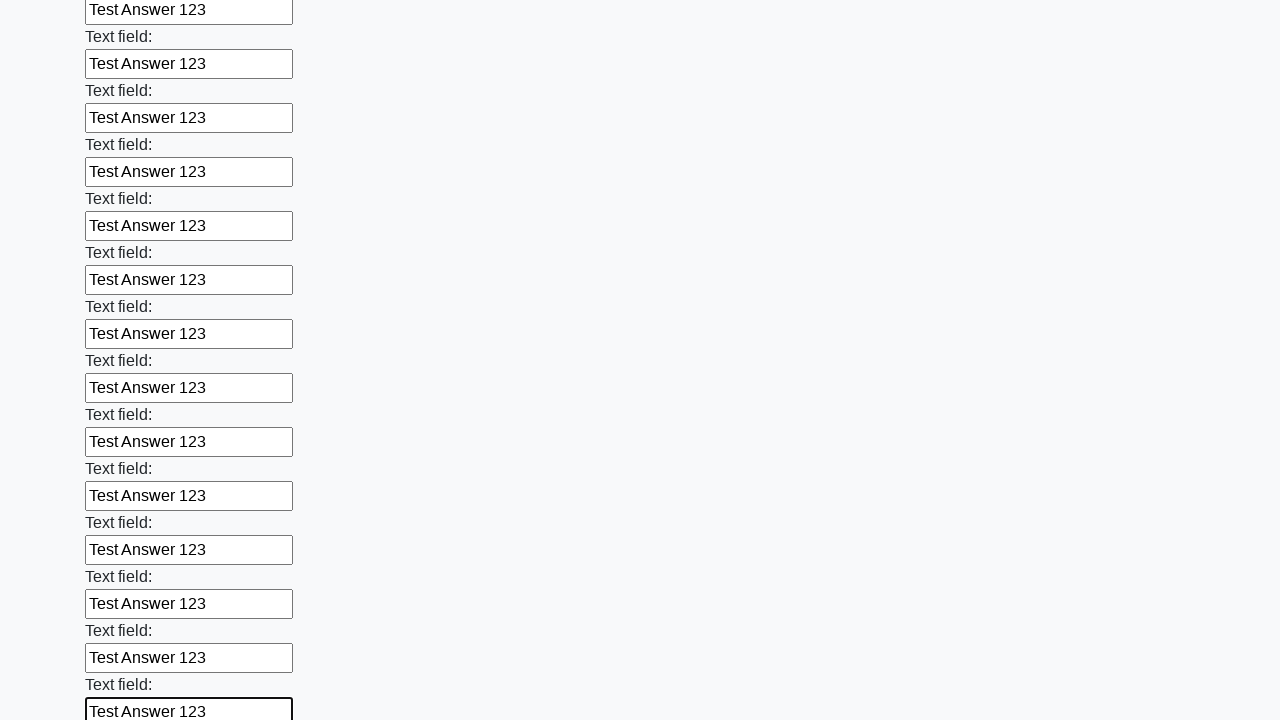

Filled input field with 'Test Answer 123' on xpath=//input >> nth=55
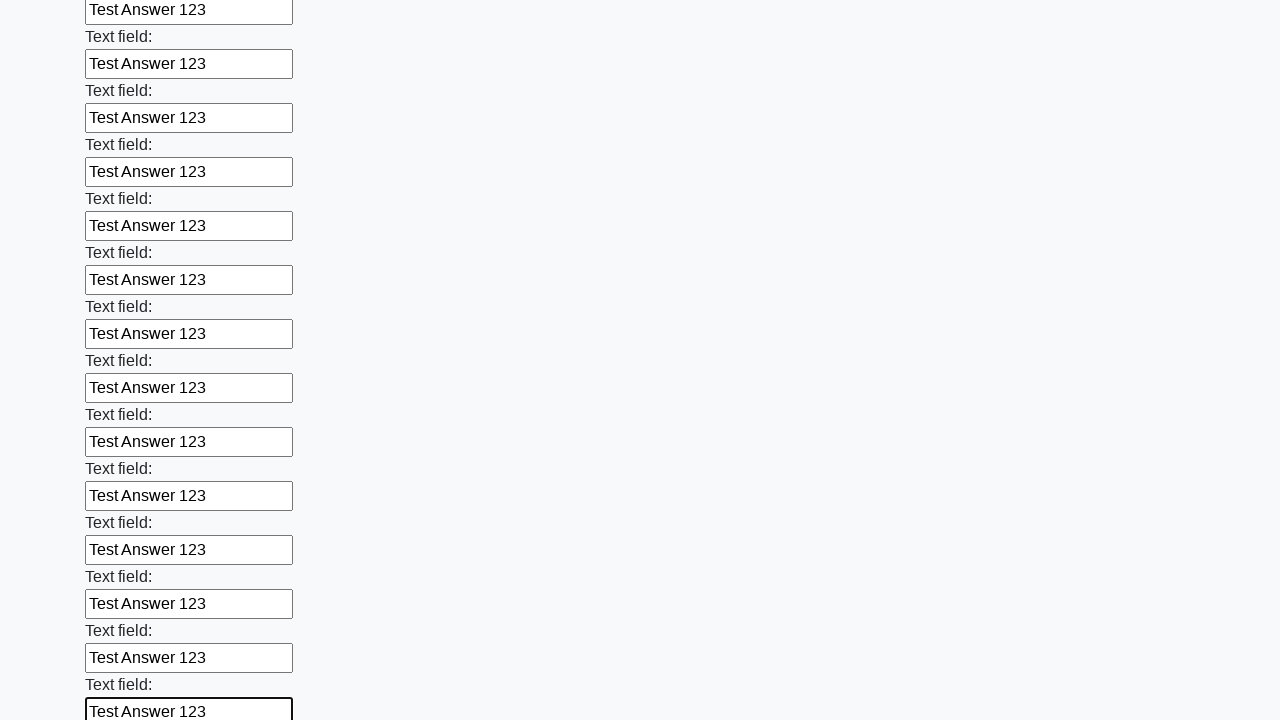

Filled input field with 'Test Answer 123' on xpath=//input >> nth=56
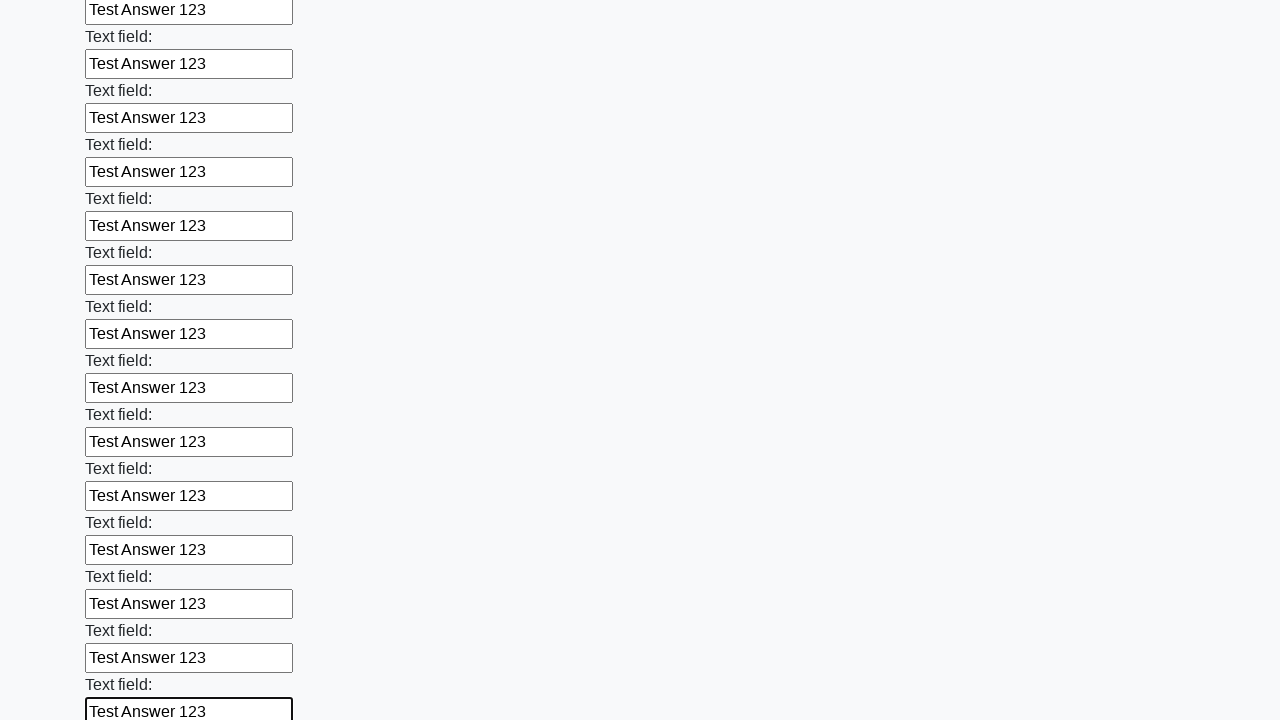

Filled input field with 'Test Answer 123' on xpath=//input >> nth=57
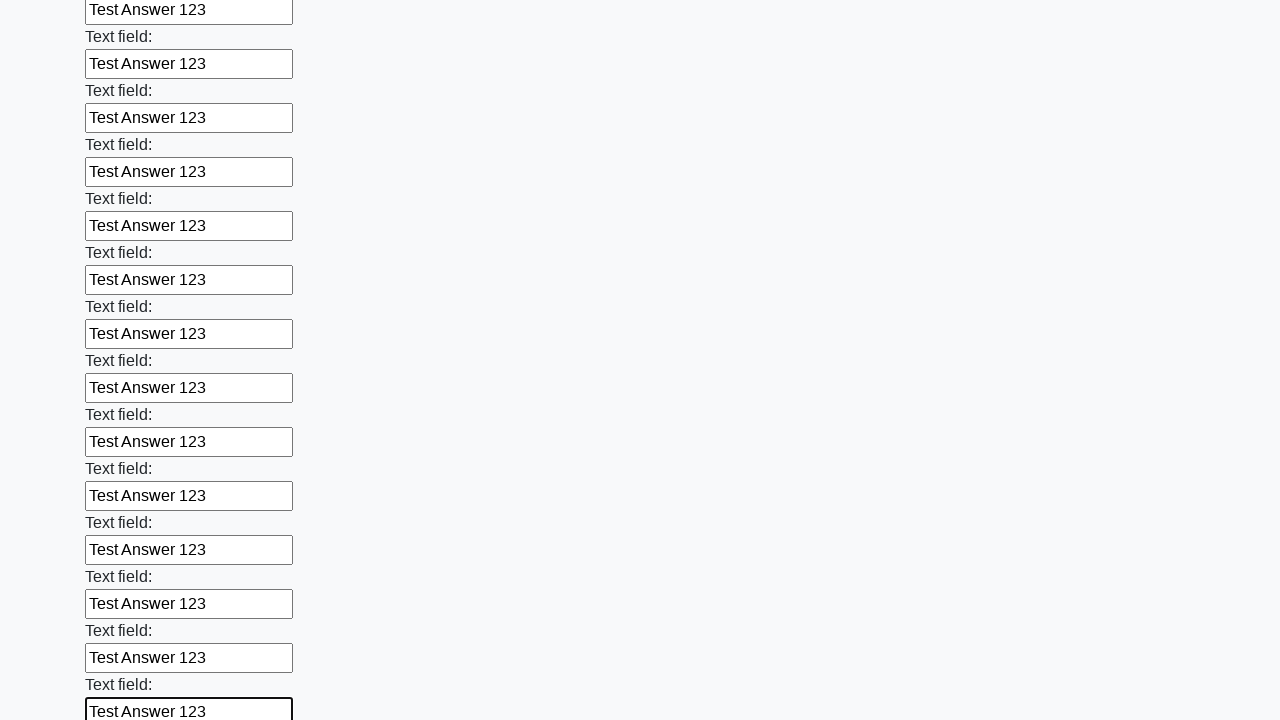

Filled input field with 'Test Answer 123' on xpath=//input >> nth=58
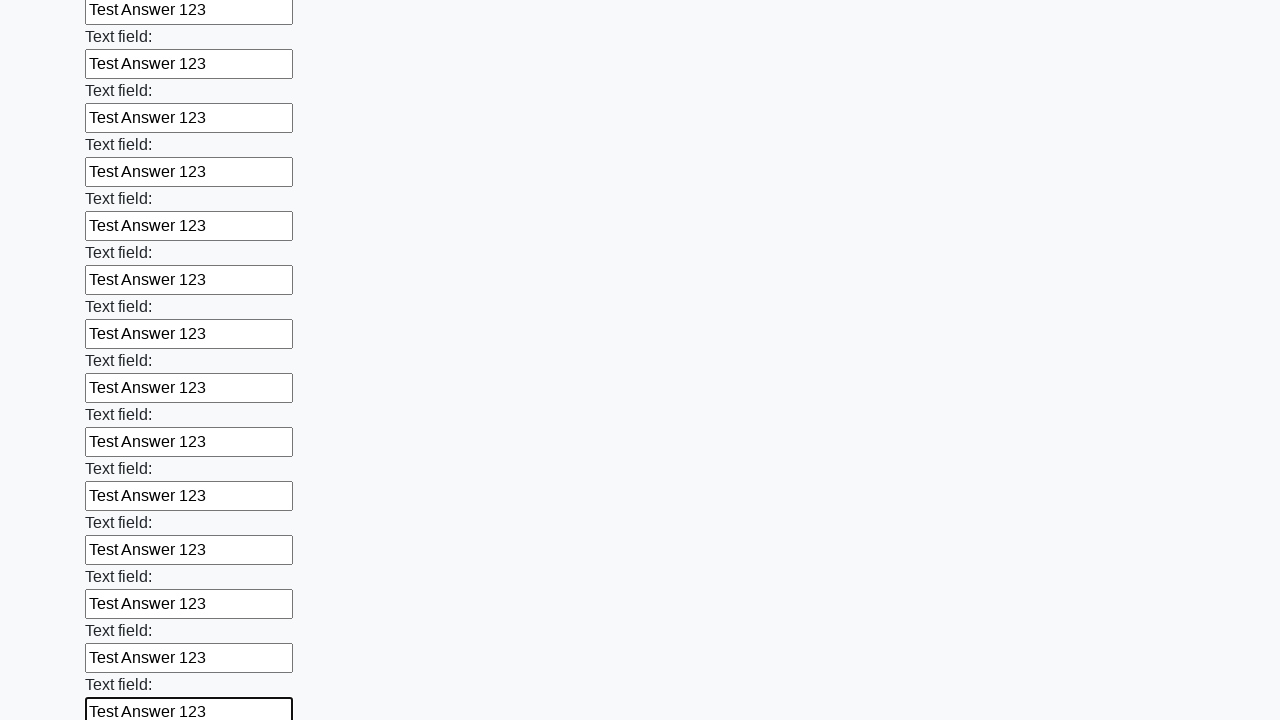

Filled input field with 'Test Answer 123' on xpath=//input >> nth=59
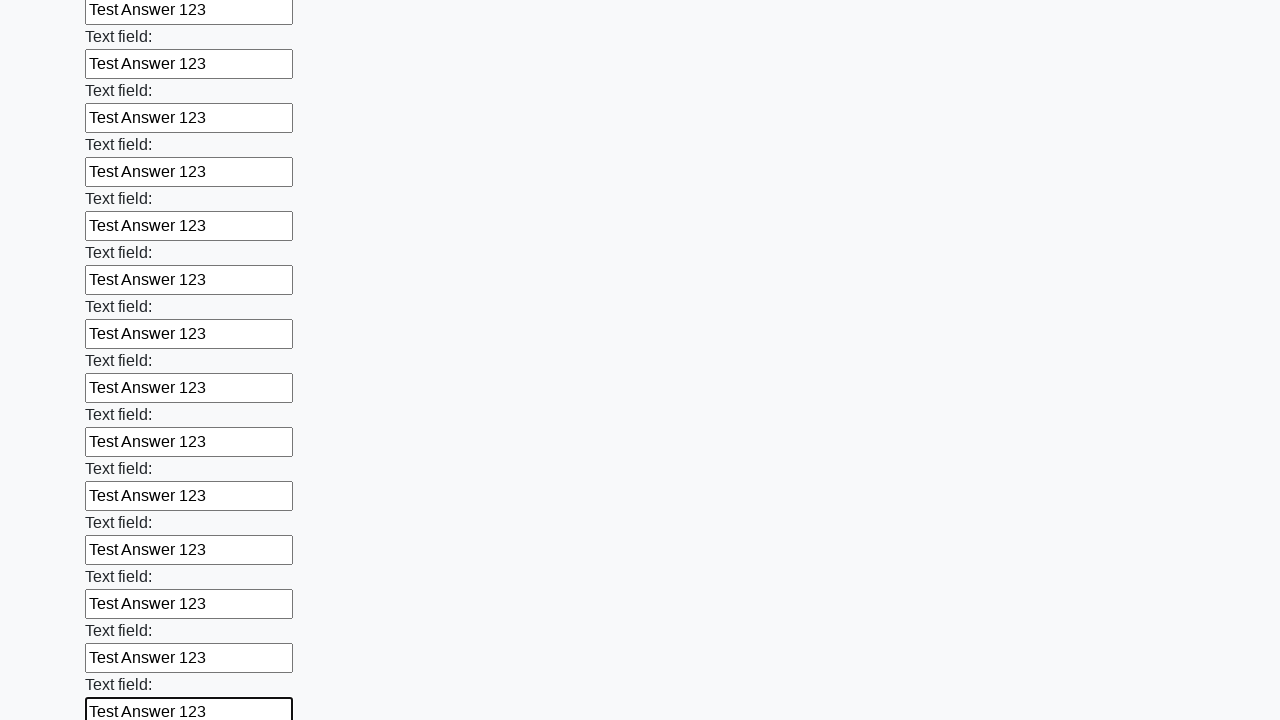

Filled input field with 'Test Answer 123' on xpath=//input >> nth=60
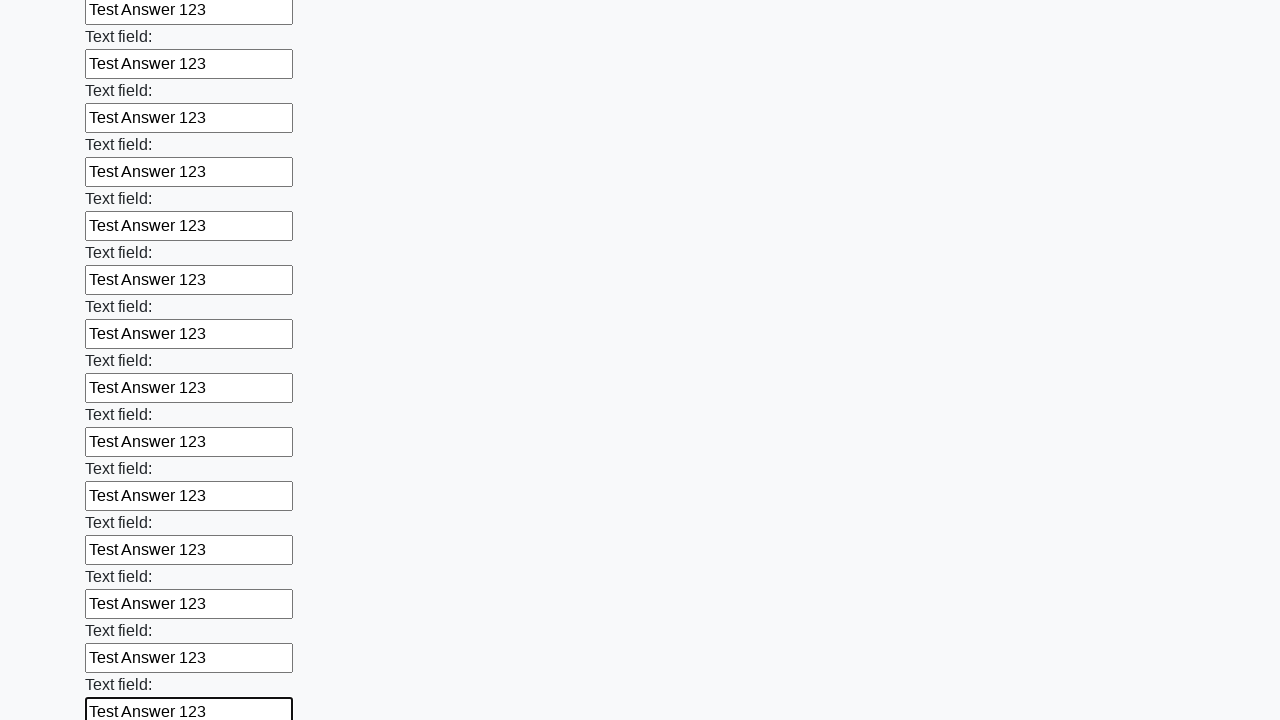

Filled input field with 'Test Answer 123' on xpath=//input >> nth=61
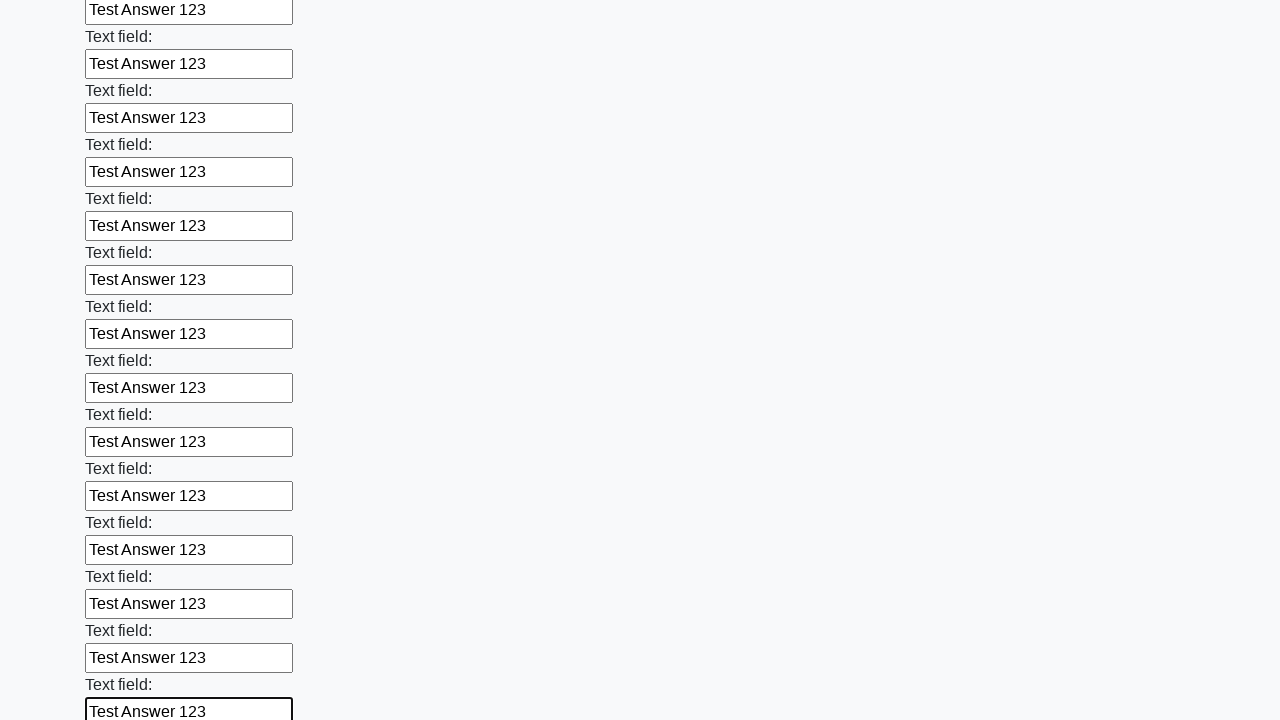

Filled input field with 'Test Answer 123' on xpath=//input >> nth=62
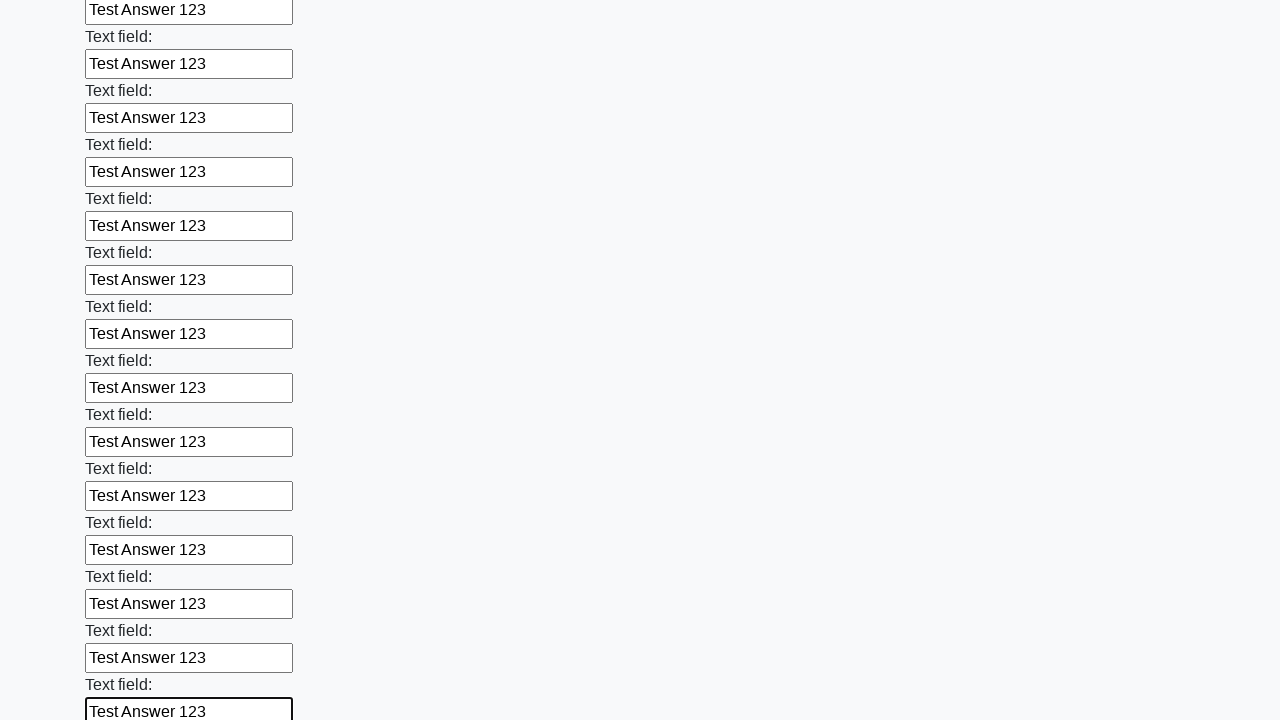

Filled input field with 'Test Answer 123' on xpath=//input >> nth=63
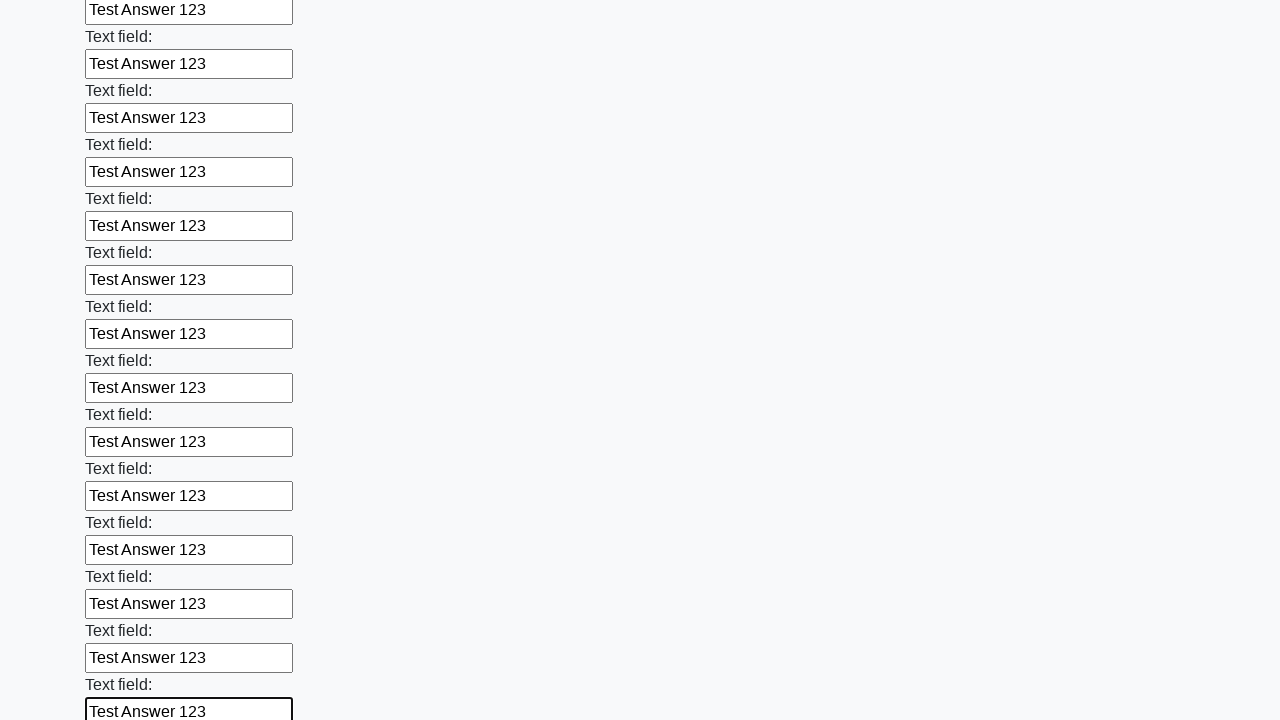

Filled input field with 'Test Answer 123' on xpath=//input >> nth=64
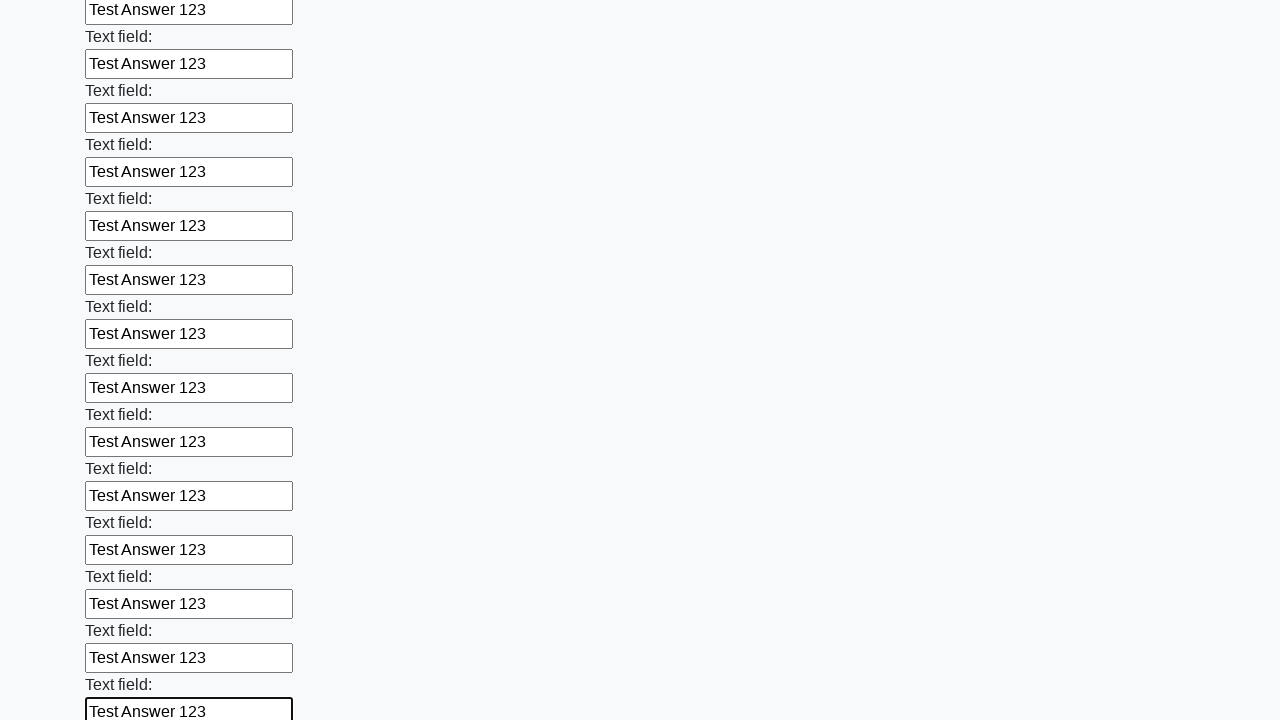

Filled input field with 'Test Answer 123' on xpath=//input >> nth=65
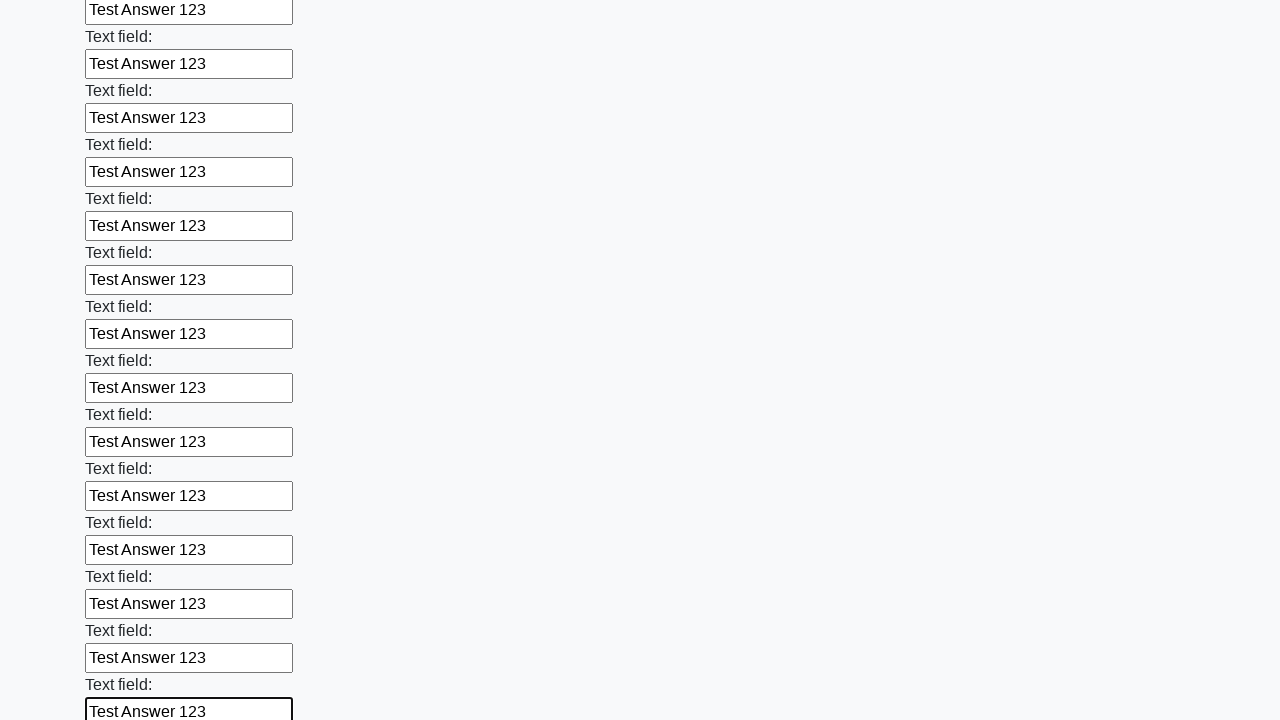

Filled input field with 'Test Answer 123' on xpath=//input >> nth=66
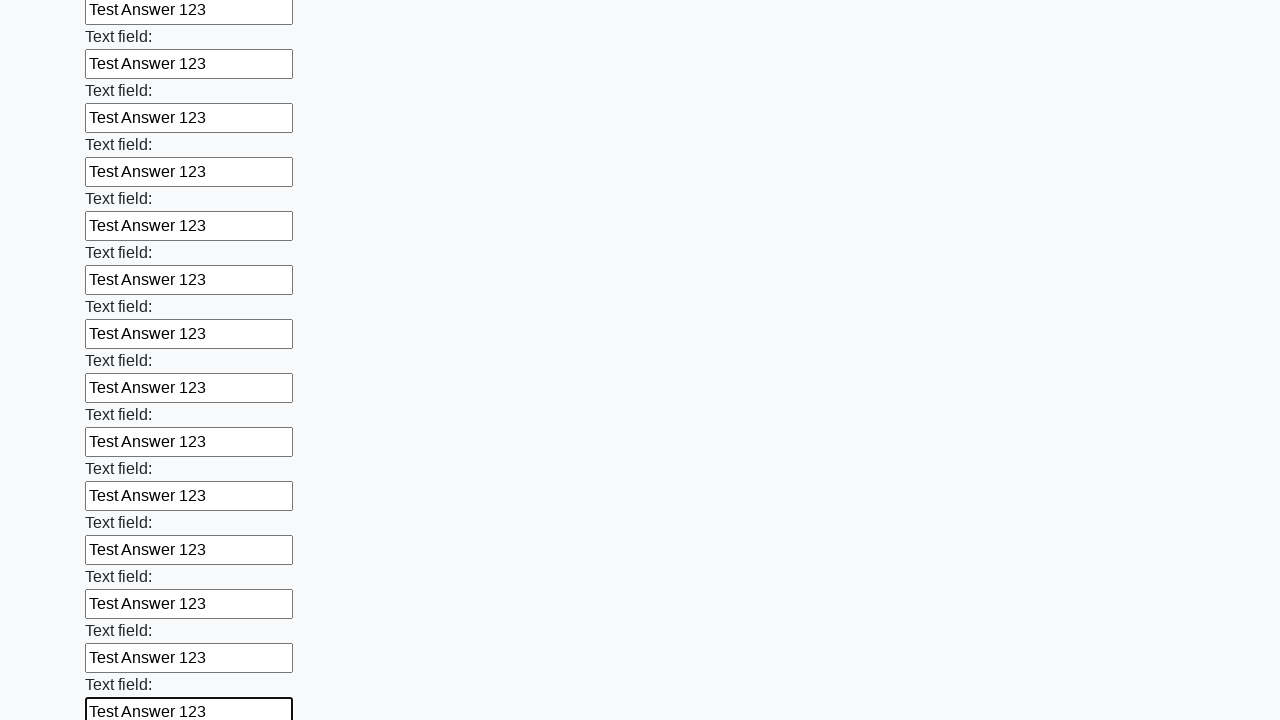

Filled input field with 'Test Answer 123' on xpath=//input >> nth=67
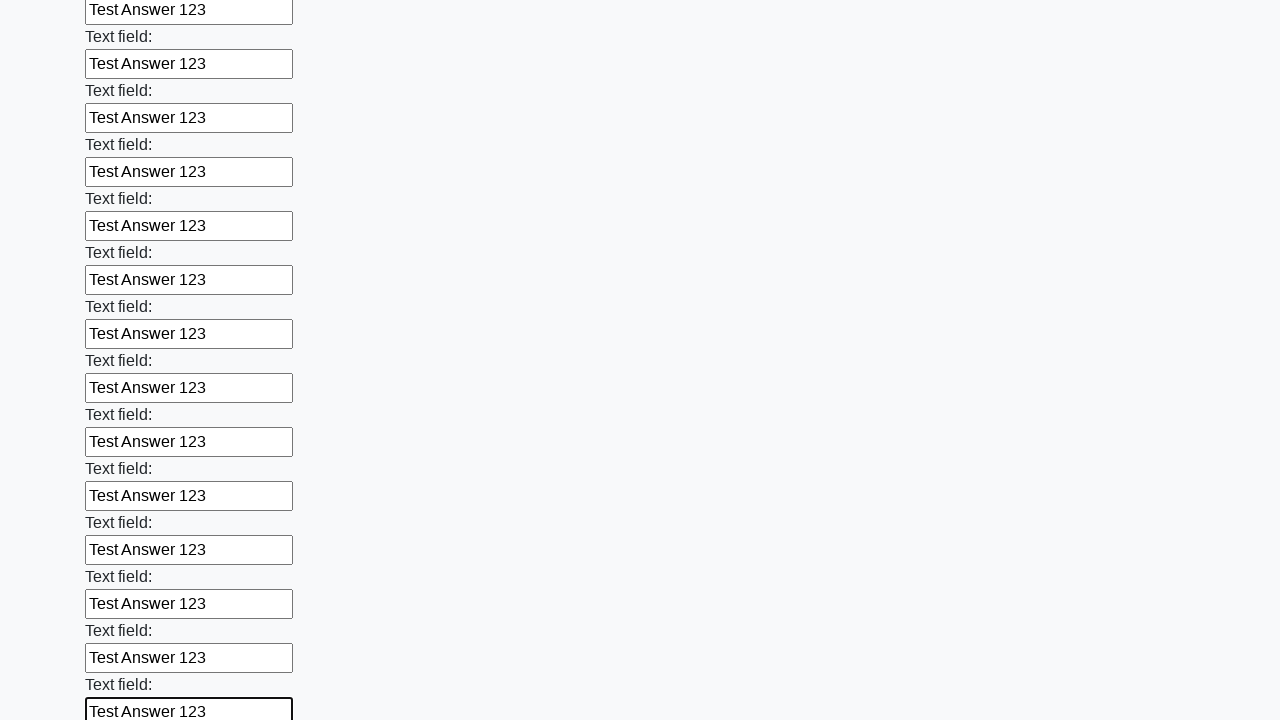

Filled input field with 'Test Answer 123' on xpath=//input >> nth=68
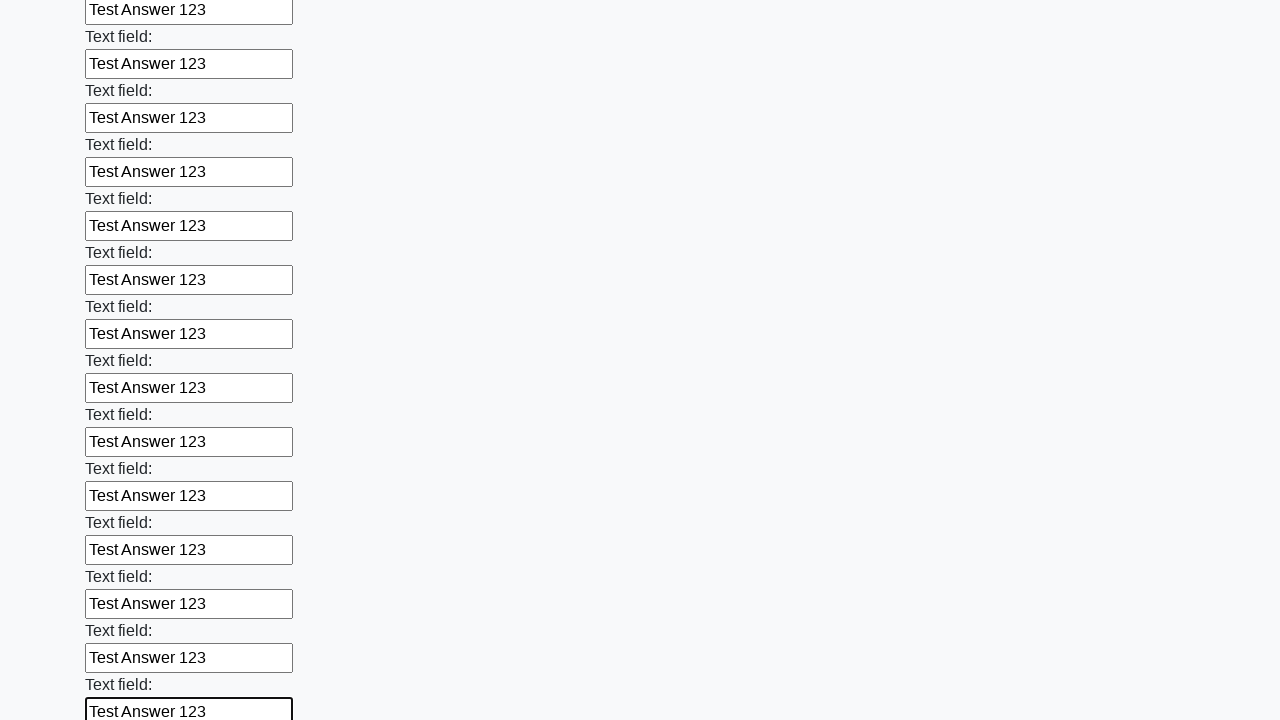

Filled input field with 'Test Answer 123' on xpath=//input >> nth=69
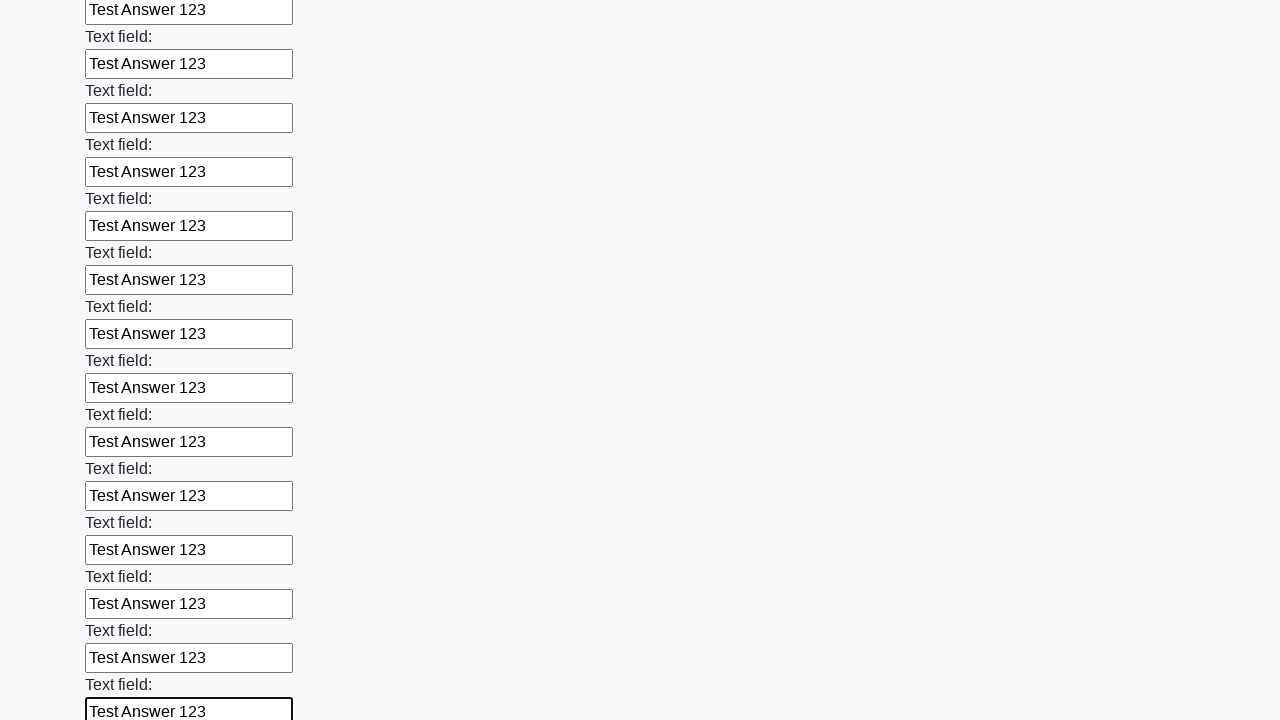

Filled input field with 'Test Answer 123' on xpath=//input >> nth=70
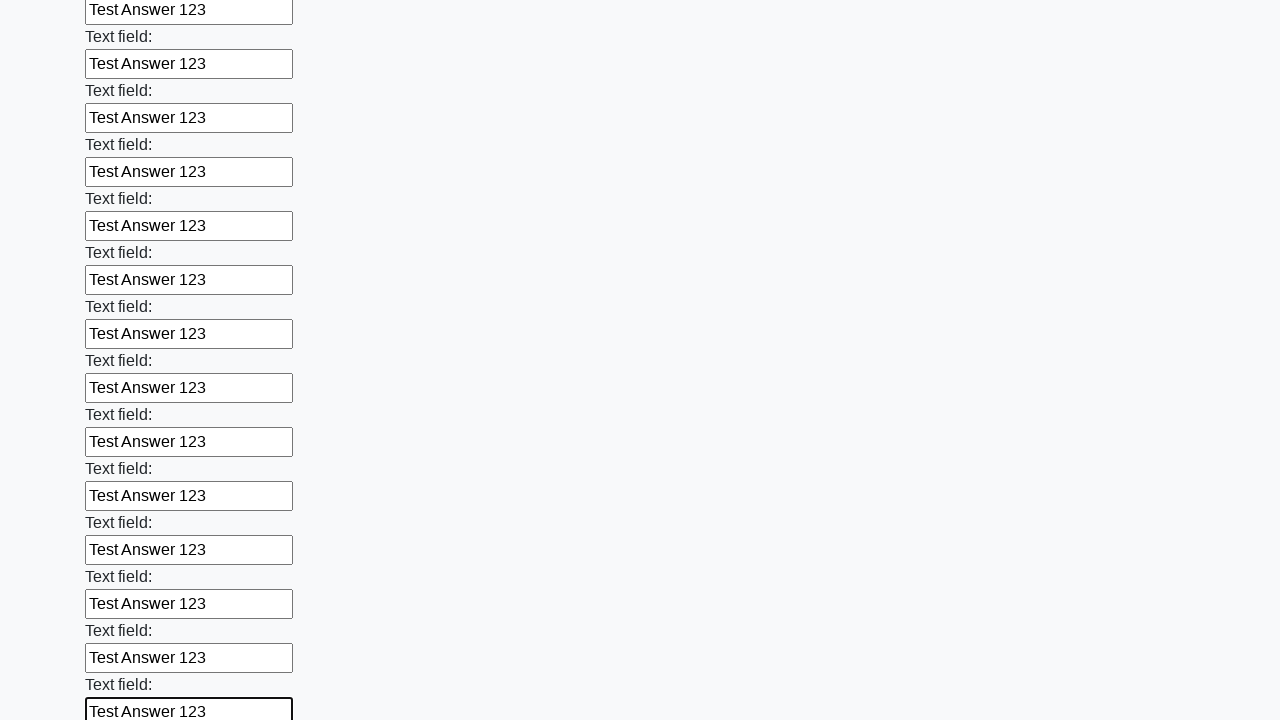

Filled input field with 'Test Answer 123' on xpath=//input >> nth=71
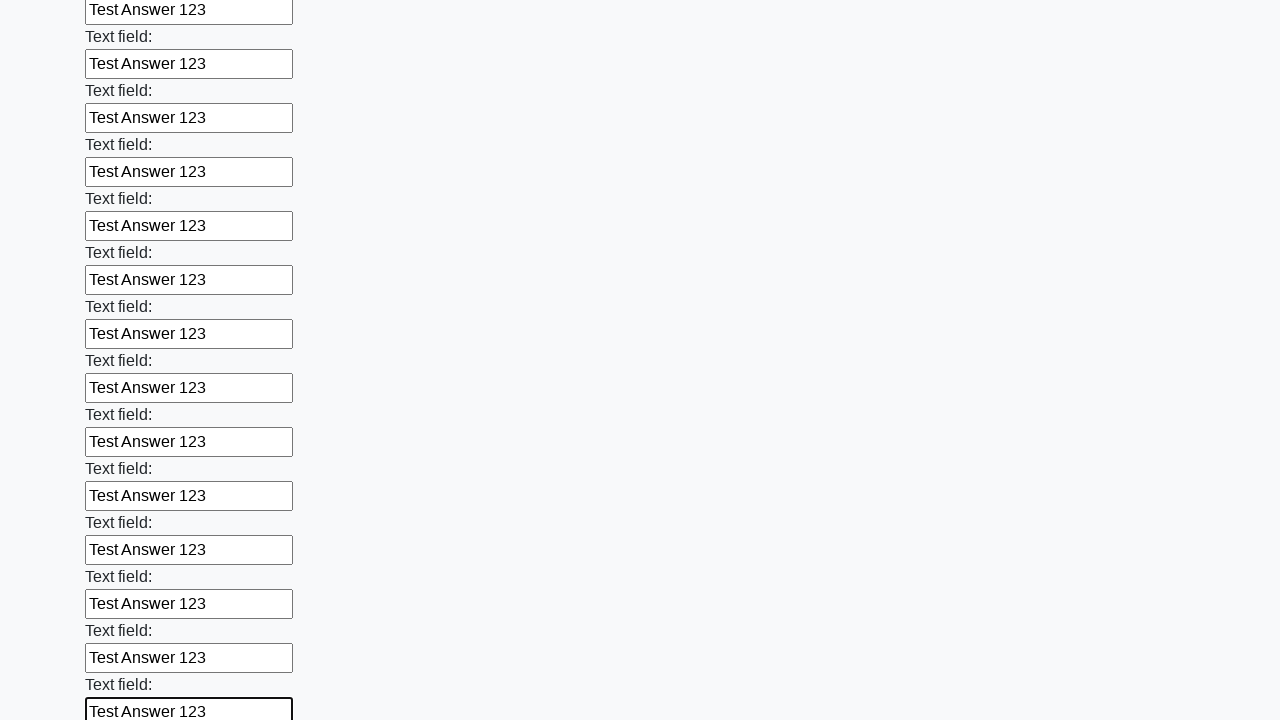

Filled input field with 'Test Answer 123' on xpath=//input >> nth=72
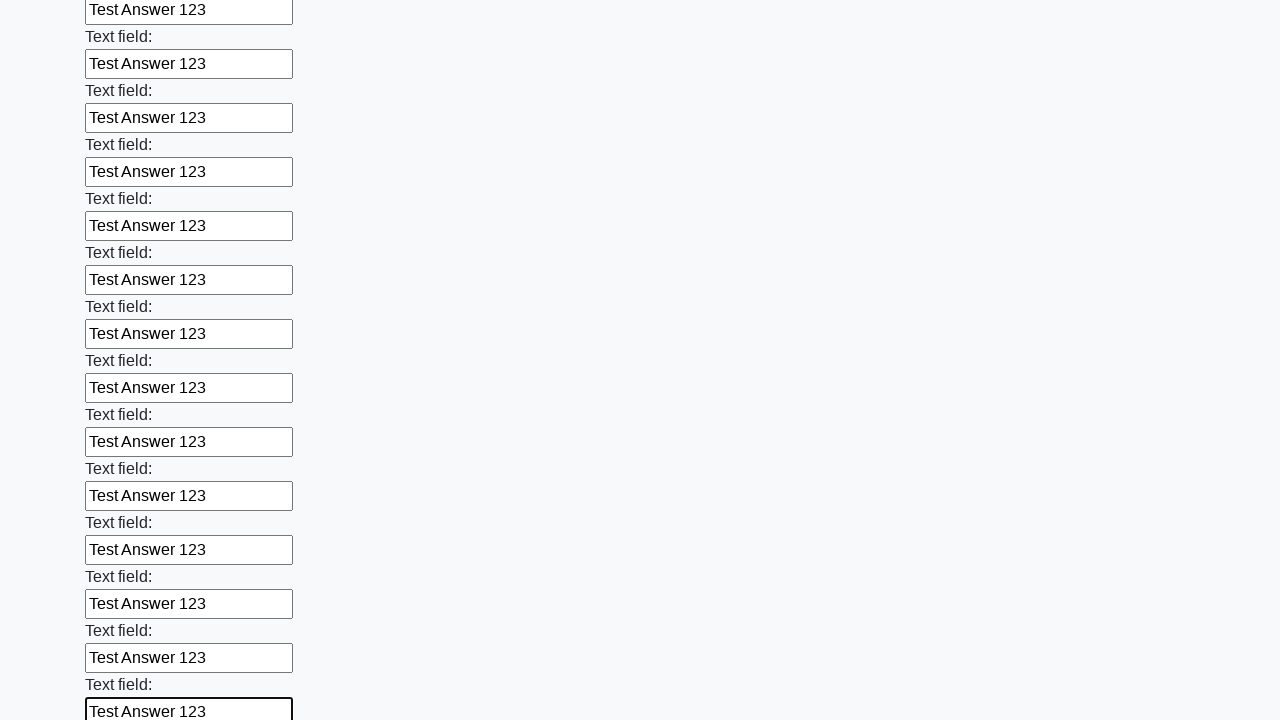

Filled input field with 'Test Answer 123' on xpath=//input >> nth=73
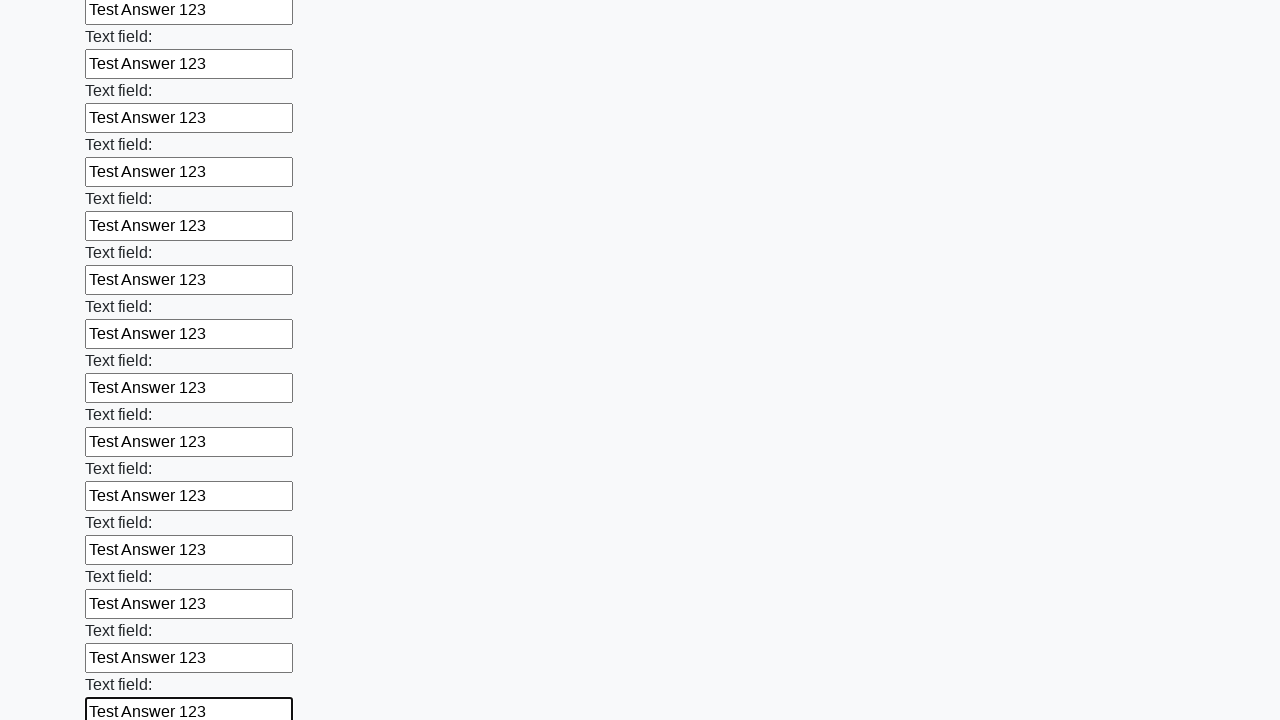

Filled input field with 'Test Answer 123' on xpath=//input >> nth=74
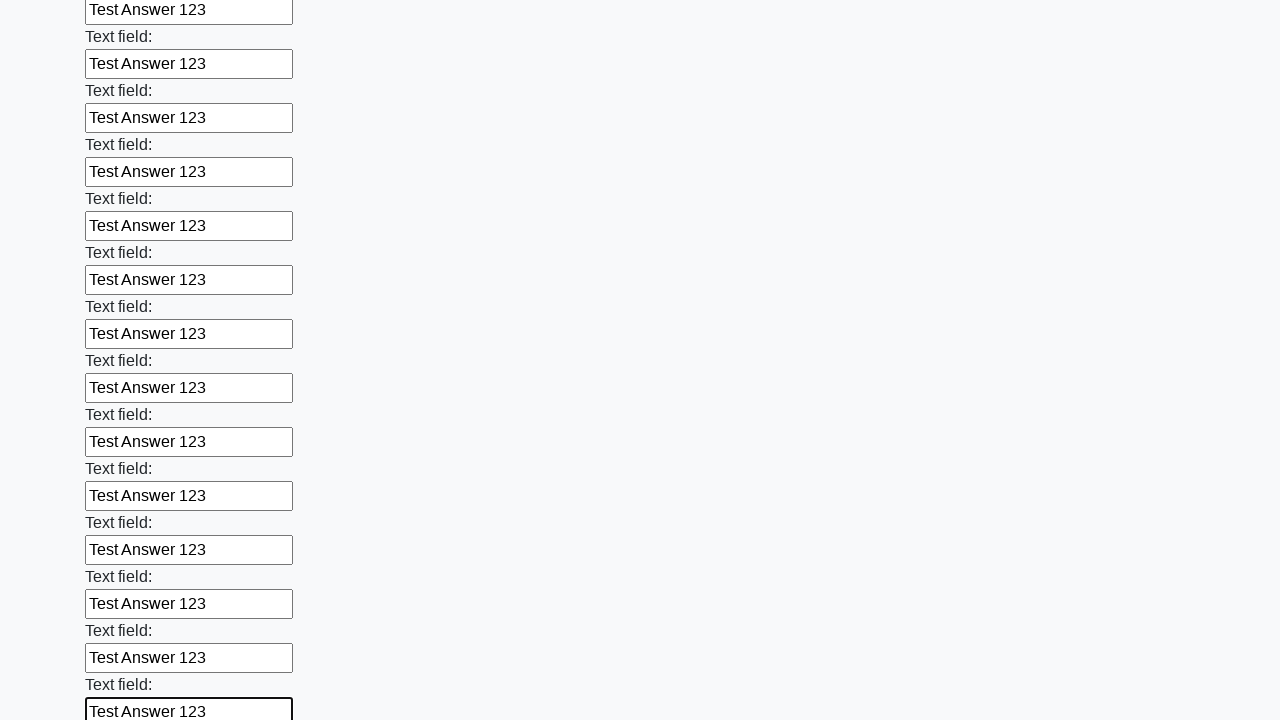

Filled input field with 'Test Answer 123' on xpath=//input >> nth=75
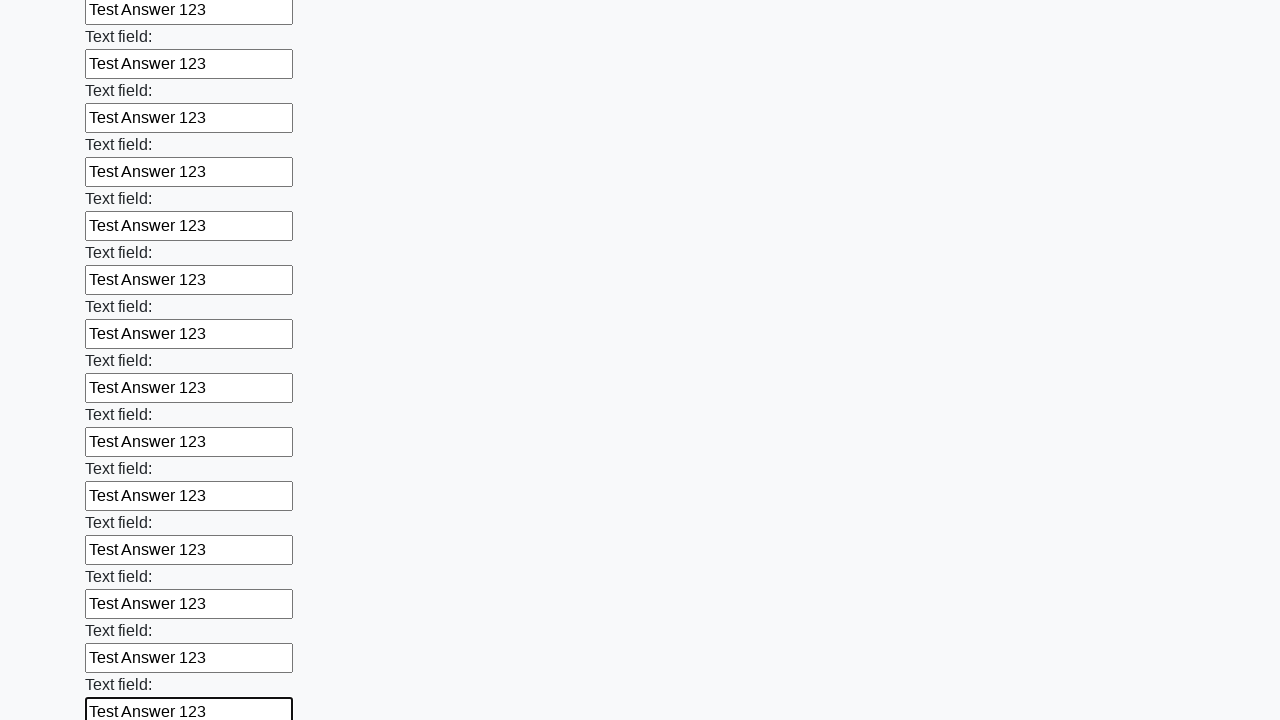

Filled input field with 'Test Answer 123' on xpath=//input >> nth=76
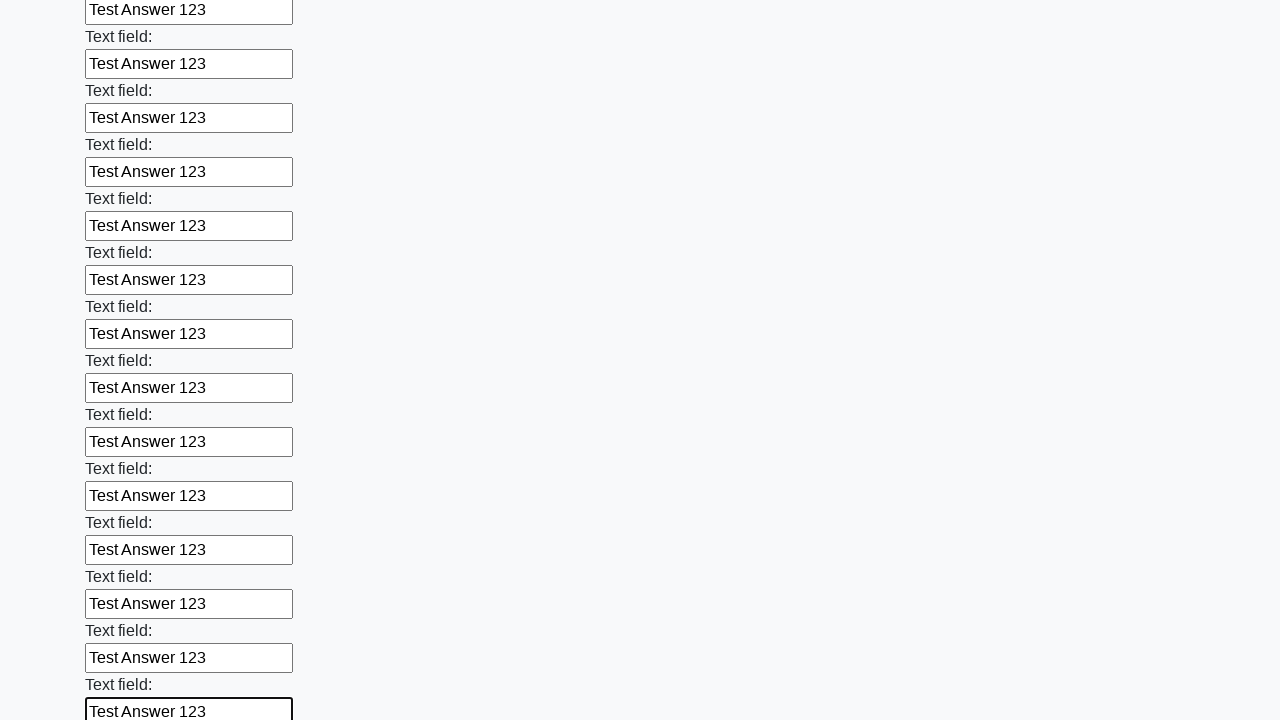

Filled input field with 'Test Answer 123' on xpath=//input >> nth=77
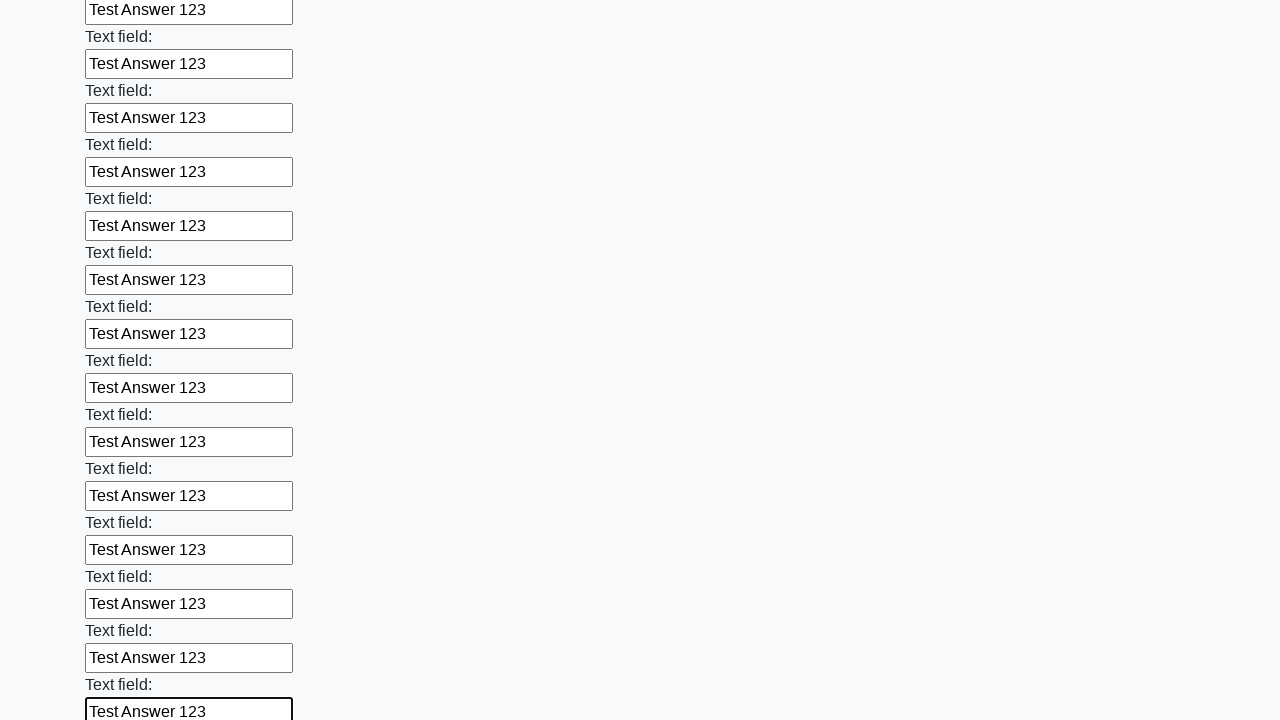

Filled input field with 'Test Answer 123' on xpath=//input >> nth=78
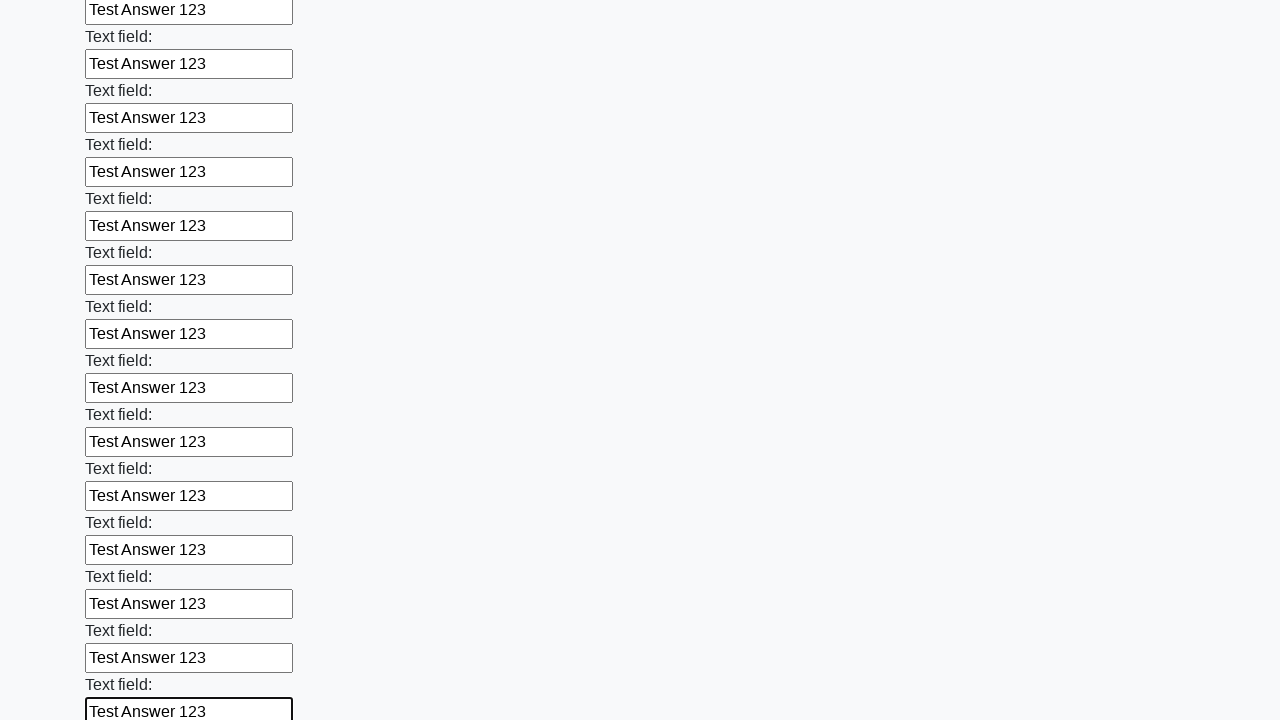

Filled input field with 'Test Answer 123' on xpath=//input >> nth=79
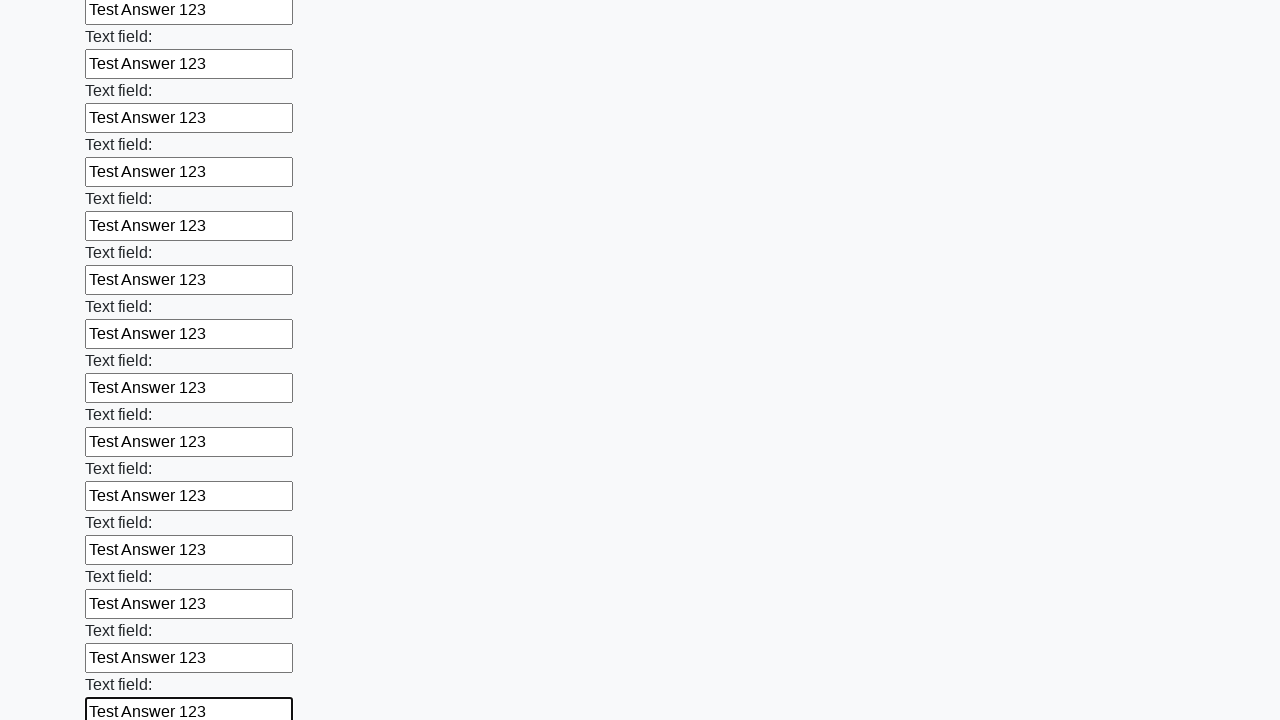

Filled input field with 'Test Answer 123' on xpath=//input >> nth=80
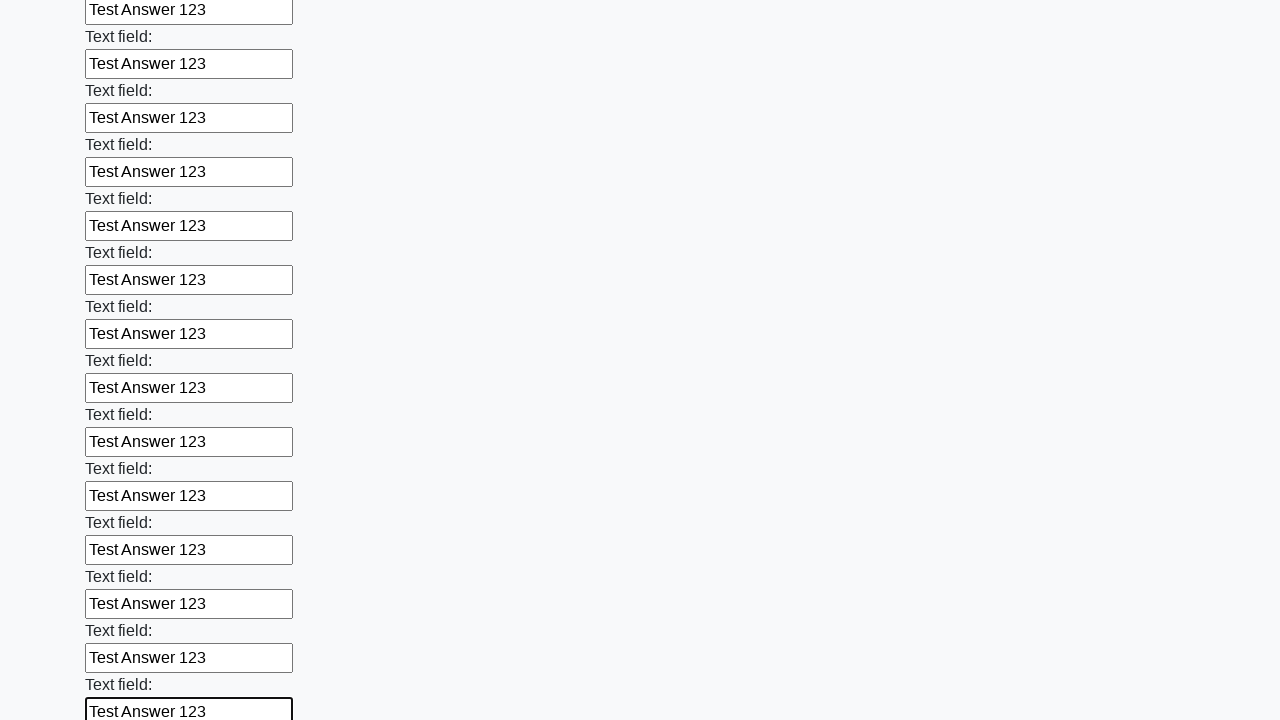

Filled input field with 'Test Answer 123' on xpath=//input >> nth=81
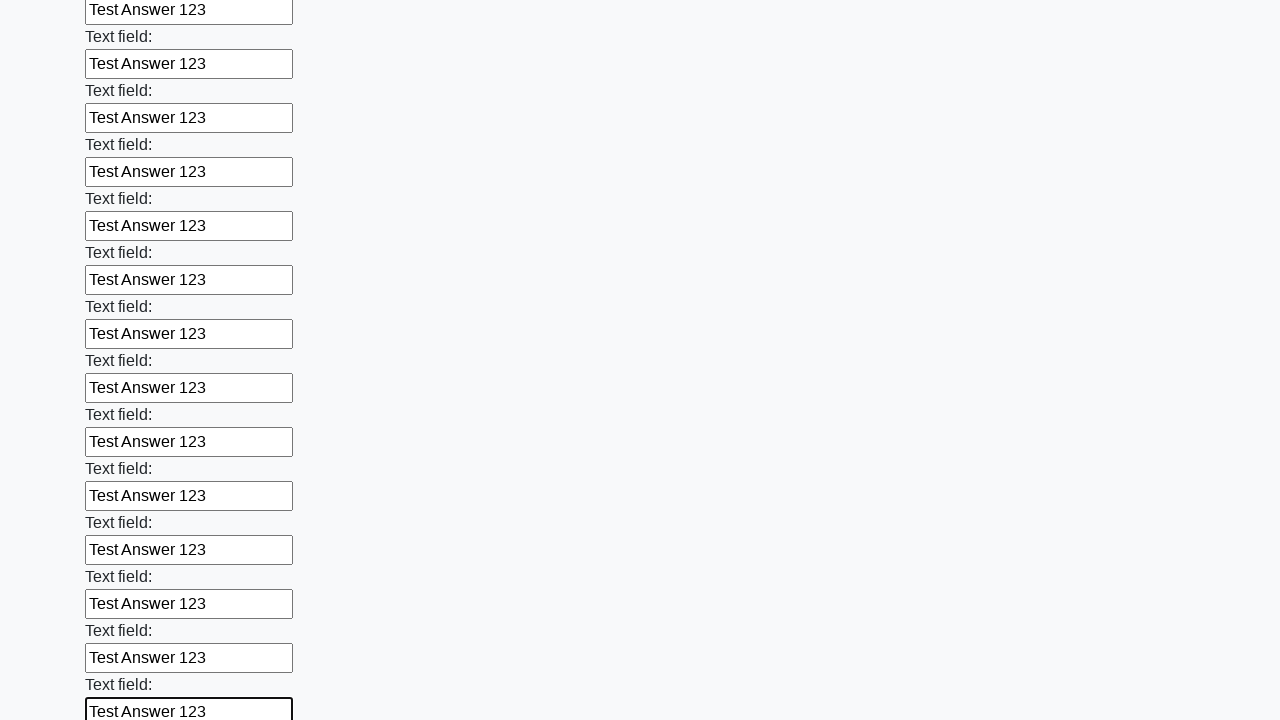

Filled input field with 'Test Answer 123' on xpath=//input >> nth=82
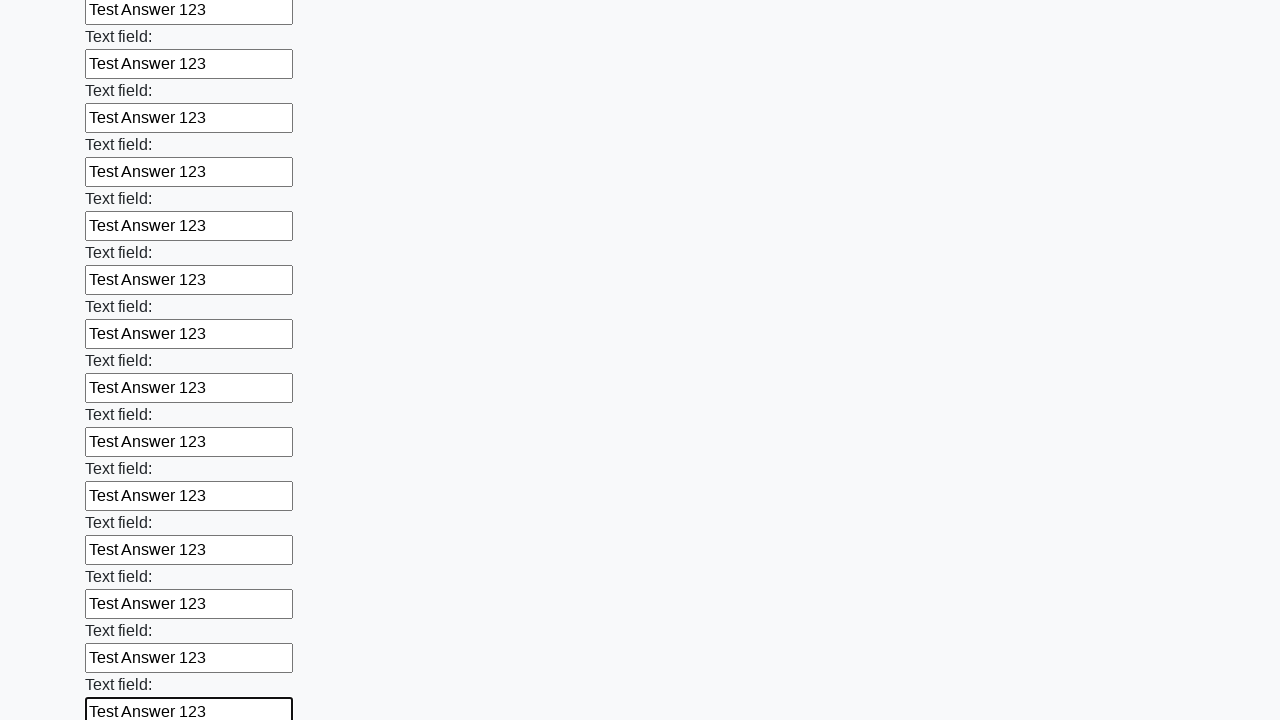

Filled input field with 'Test Answer 123' on xpath=//input >> nth=83
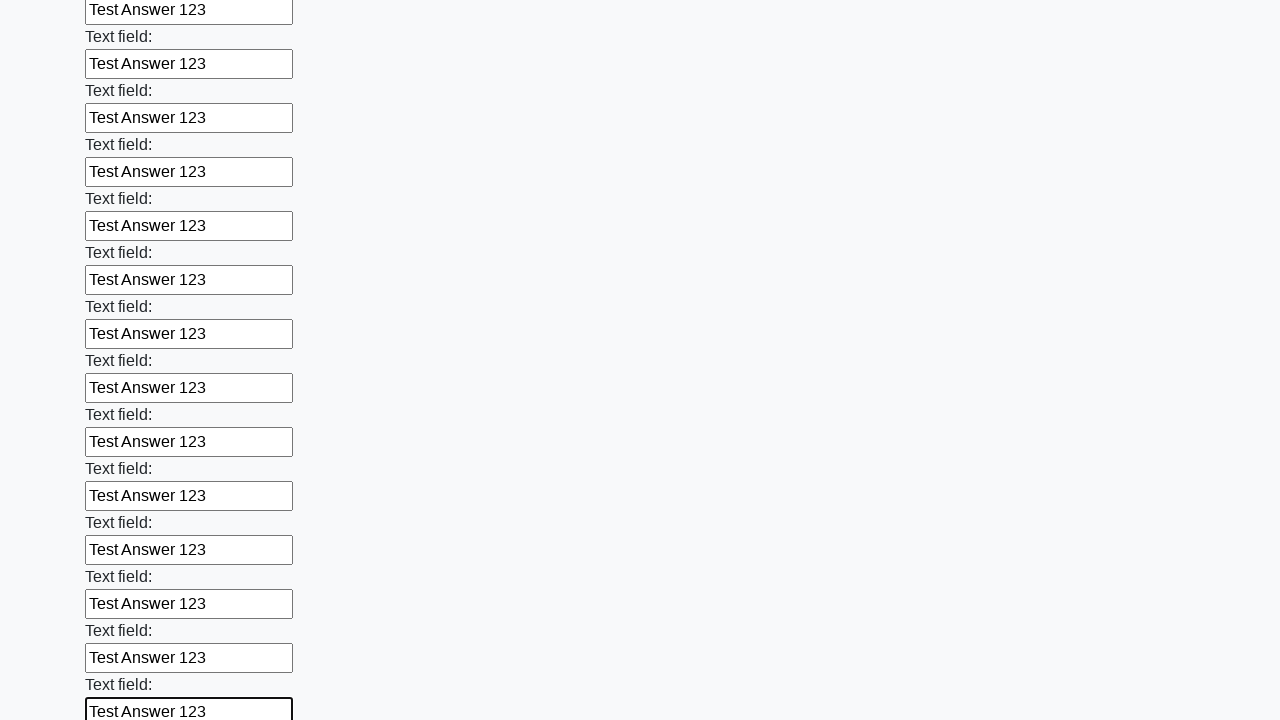

Filled input field with 'Test Answer 123' on xpath=//input >> nth=84
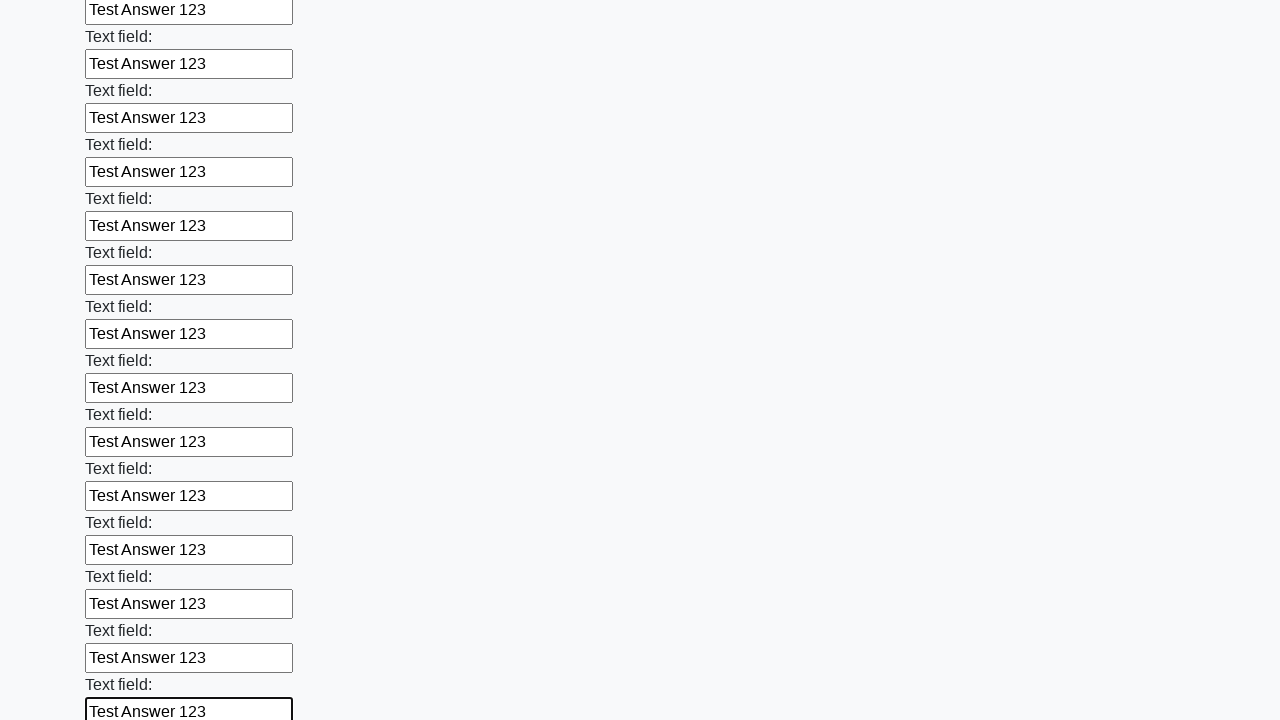

Filled input field with 'Test Answer 123' on xpath=//input >> nth=85
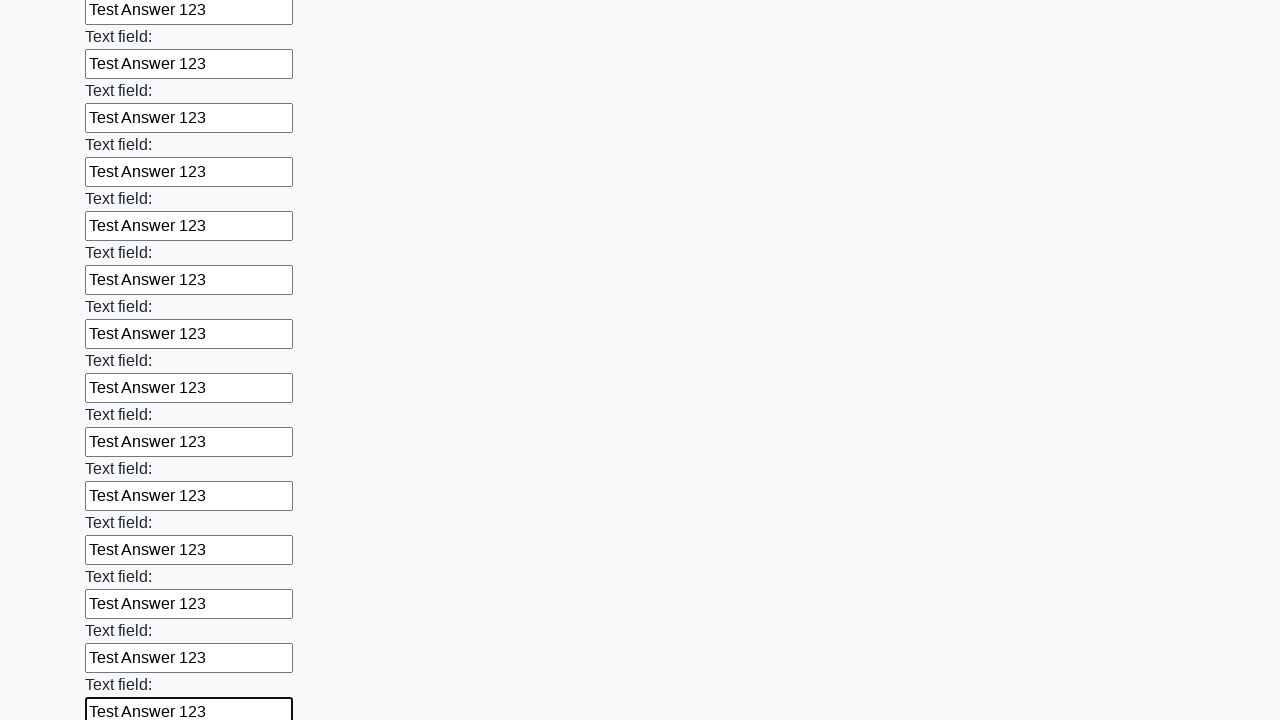

Filled input field with 'Test Answer 123' on xpath=//input >> nth=86
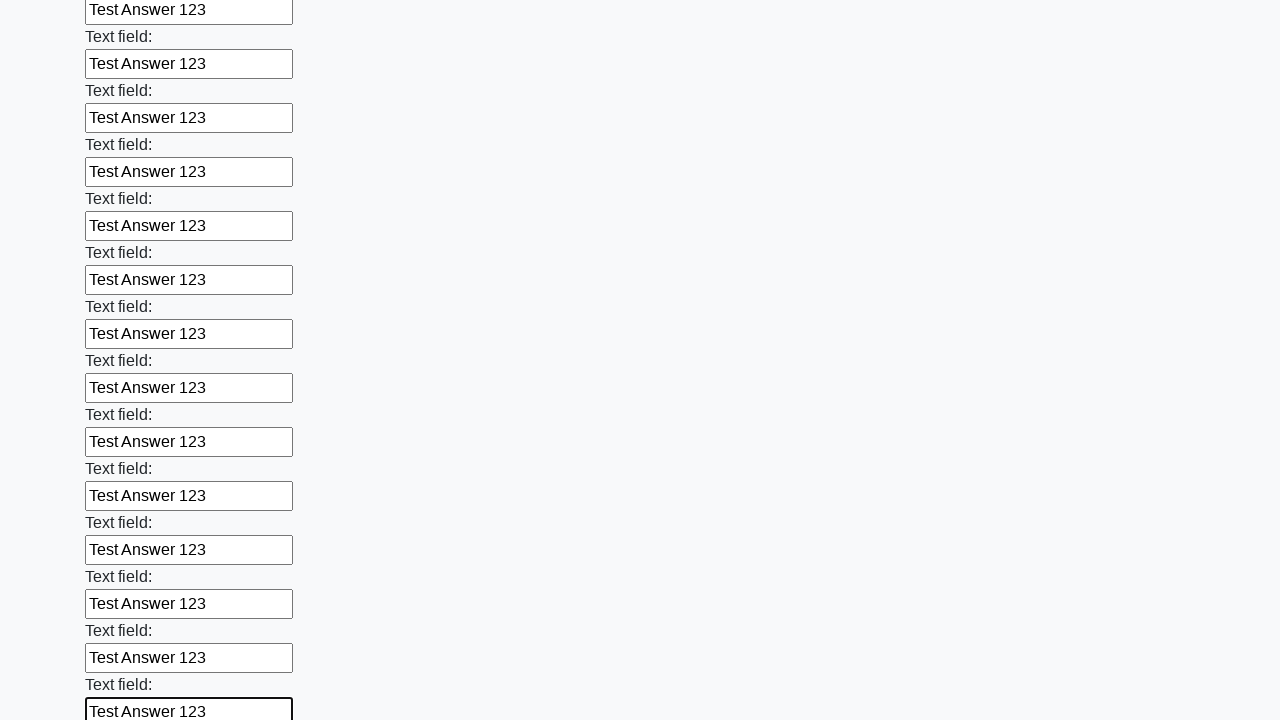

Filled input field with 'Test Answer 123' on xpath=//input >> nth=87
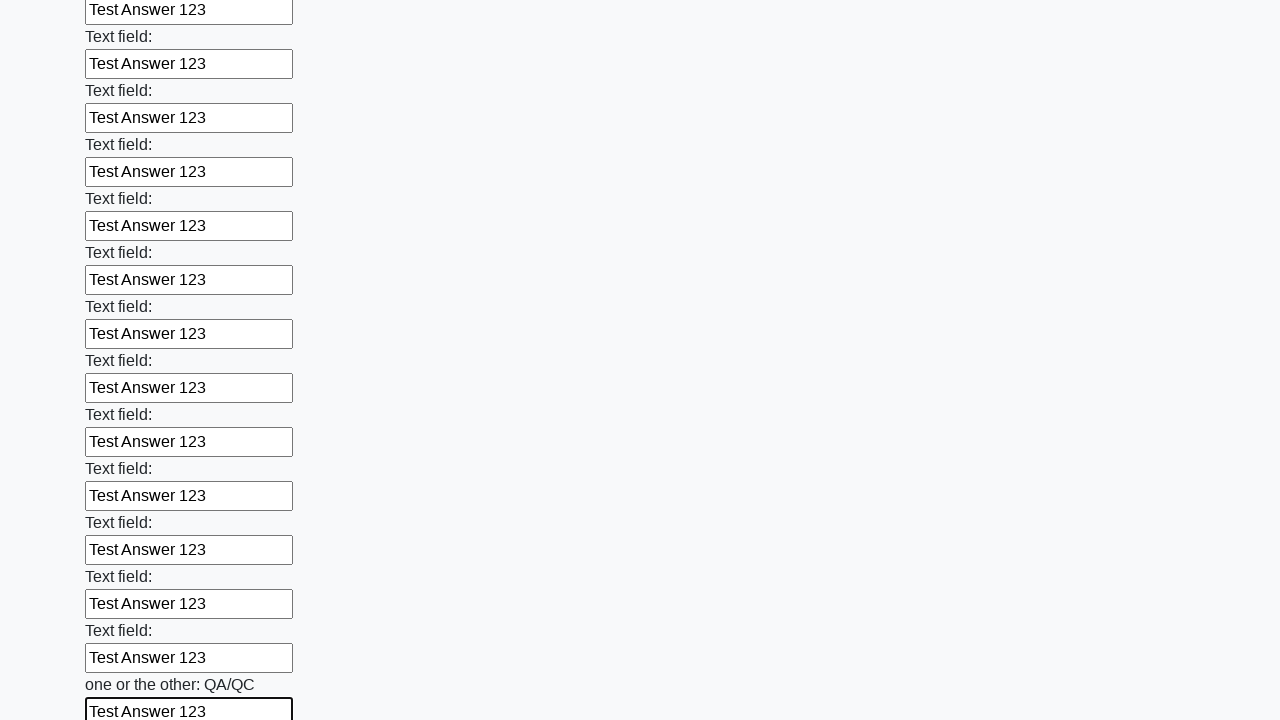

Filled input field with 'Test Answer 123' on xpath=//input >> nth=88
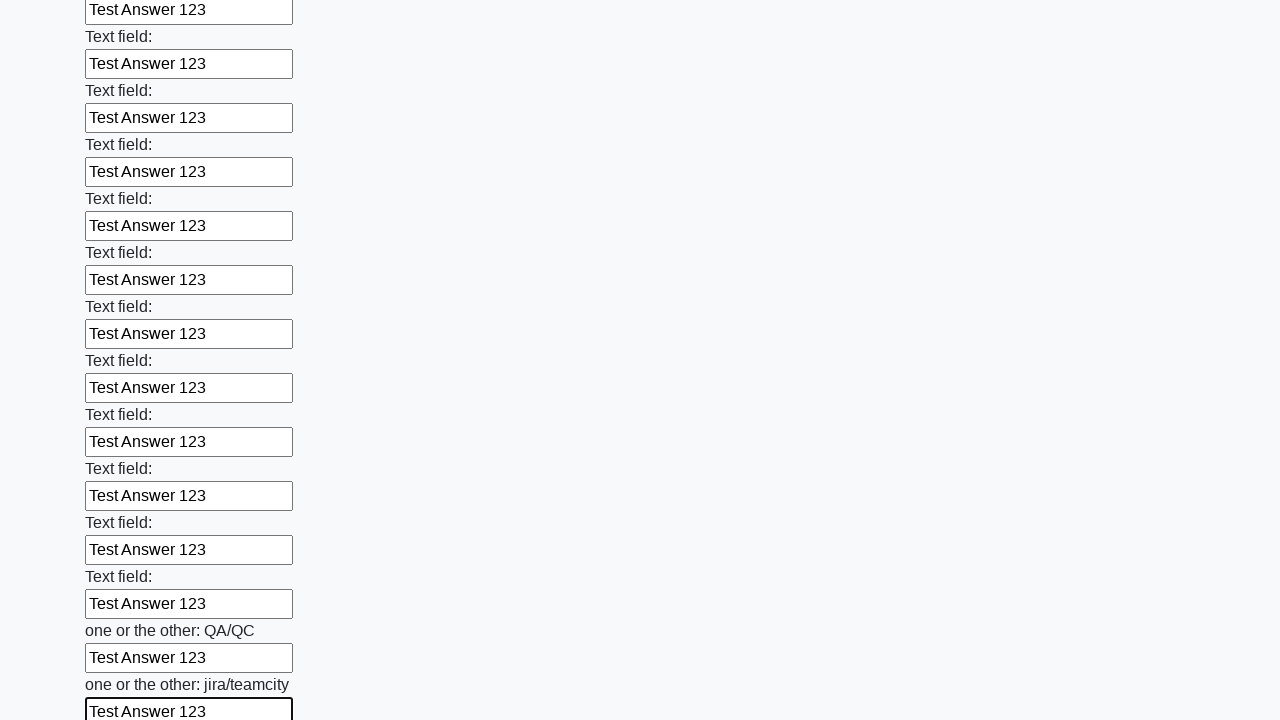

Filled input field with 'Test Answer 123' on xpath=//input >> nth=89
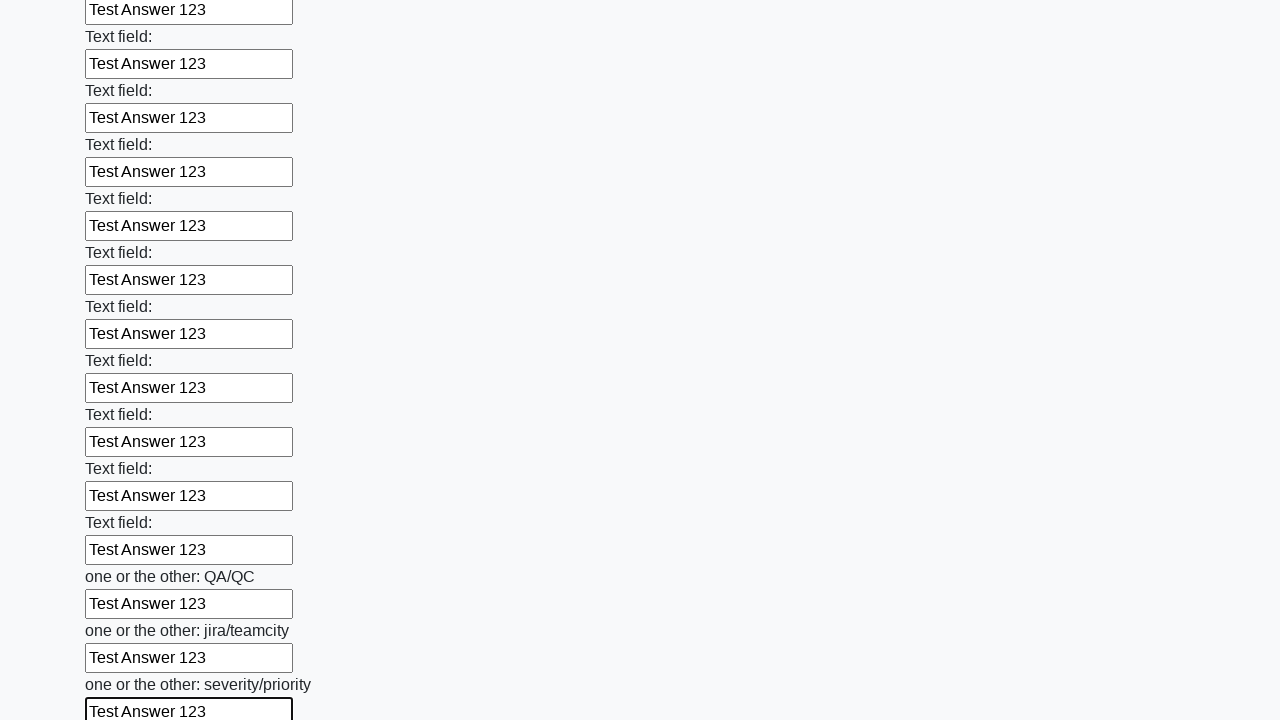

Filled input field with 'Test Answer 123' on xpath=//input >> nth=90
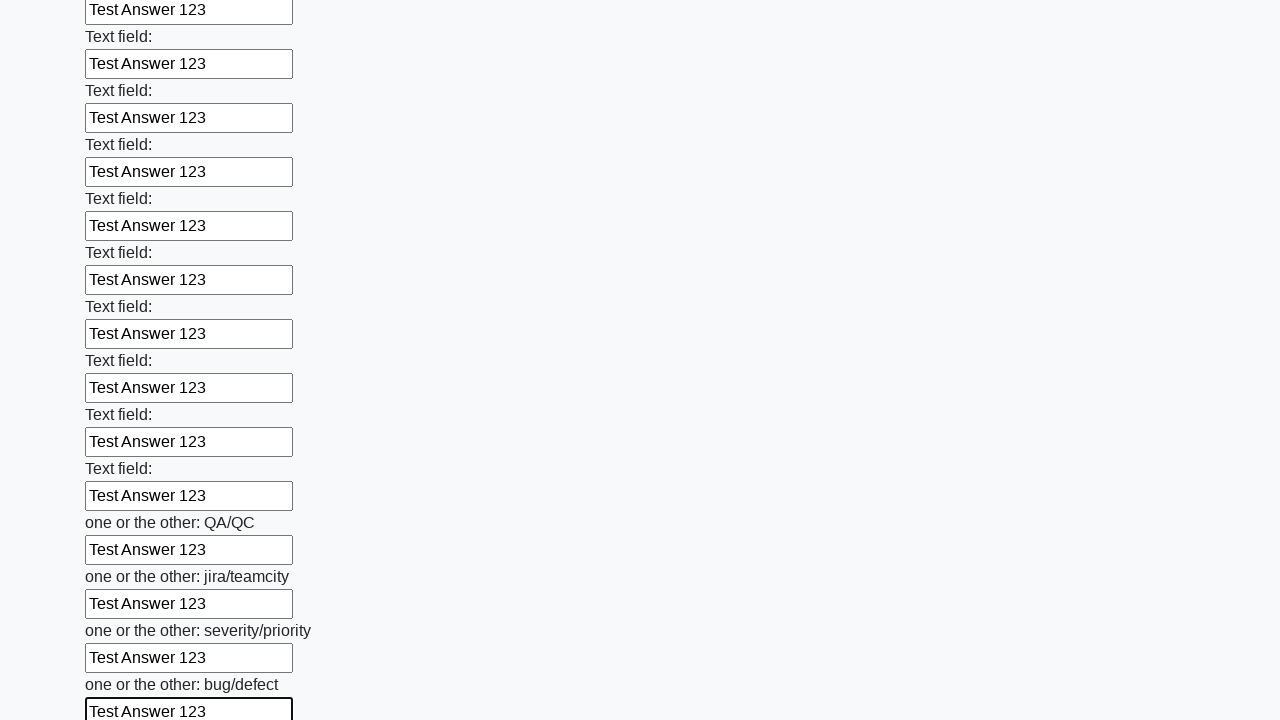

Filled input field with 'Test Answer 123' on xpath=//input >> nth=91
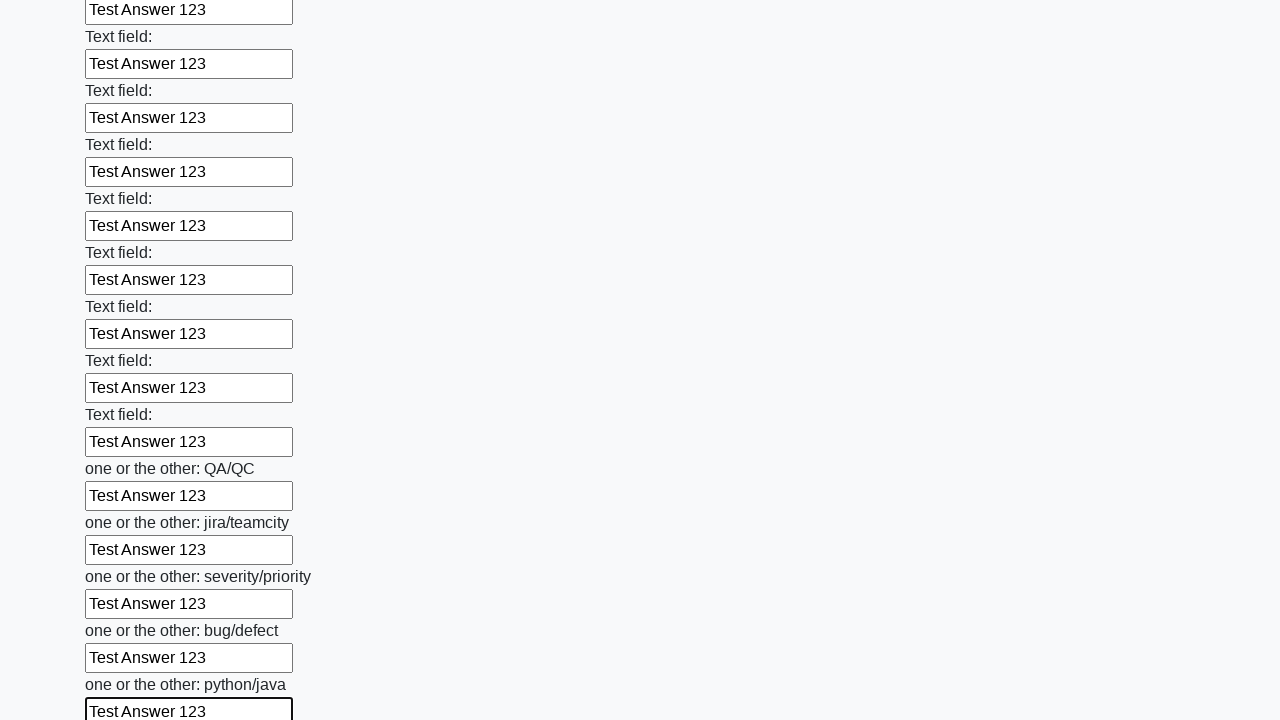

Filled input field with 'Test Answer 123' on xpath=//input >> nth=92
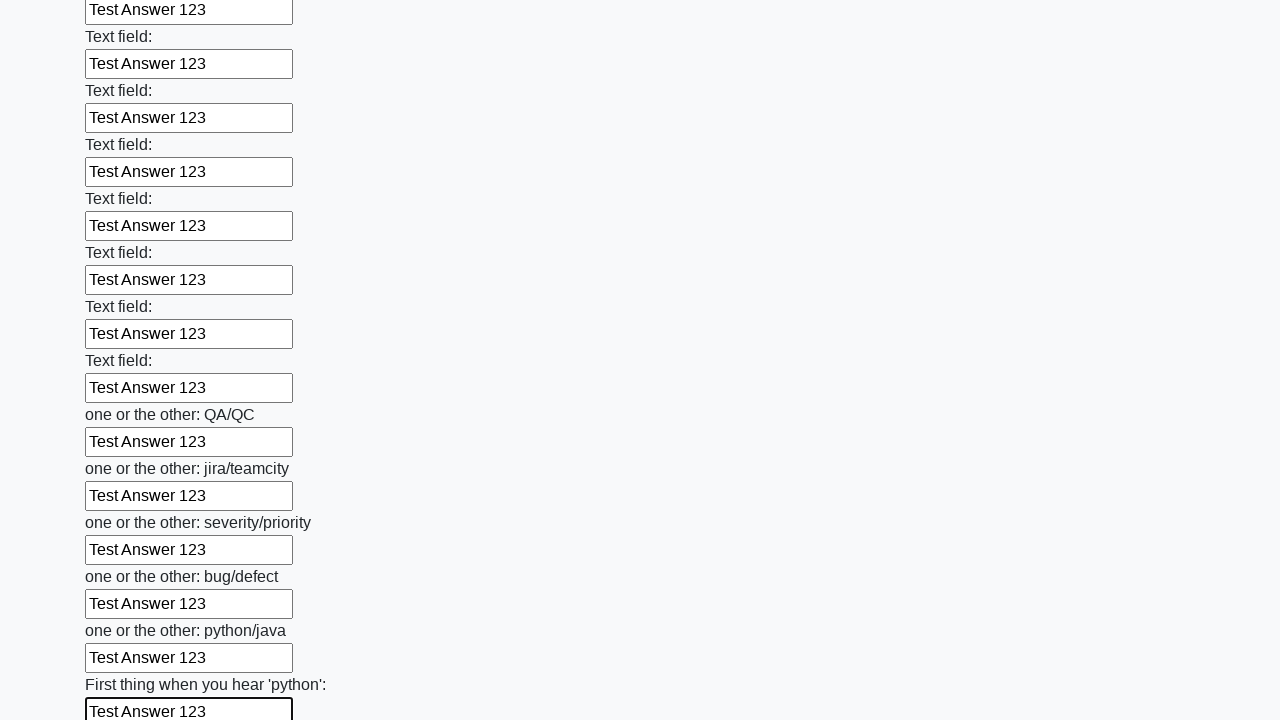

Filled input field with 'Test Answer 123' on xpath=//input >> nth=93
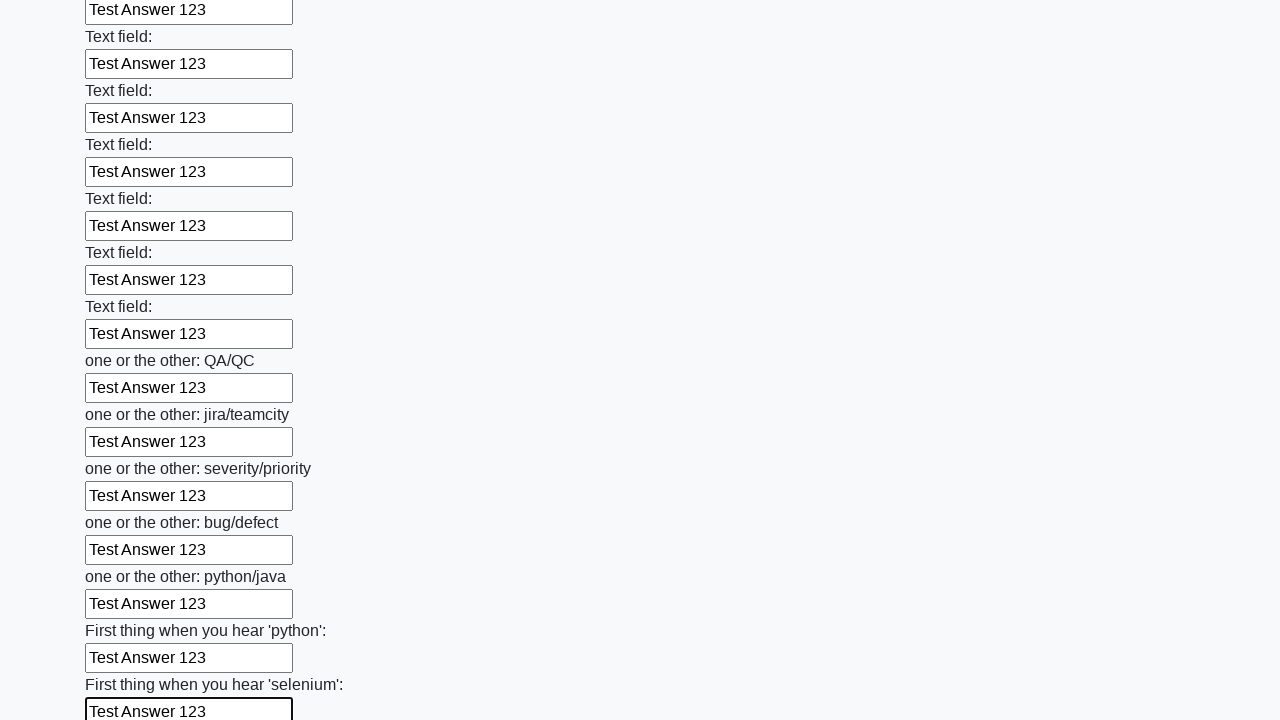

Filled input field with 'Test Answer 123' on xpath=//input >> nth=94
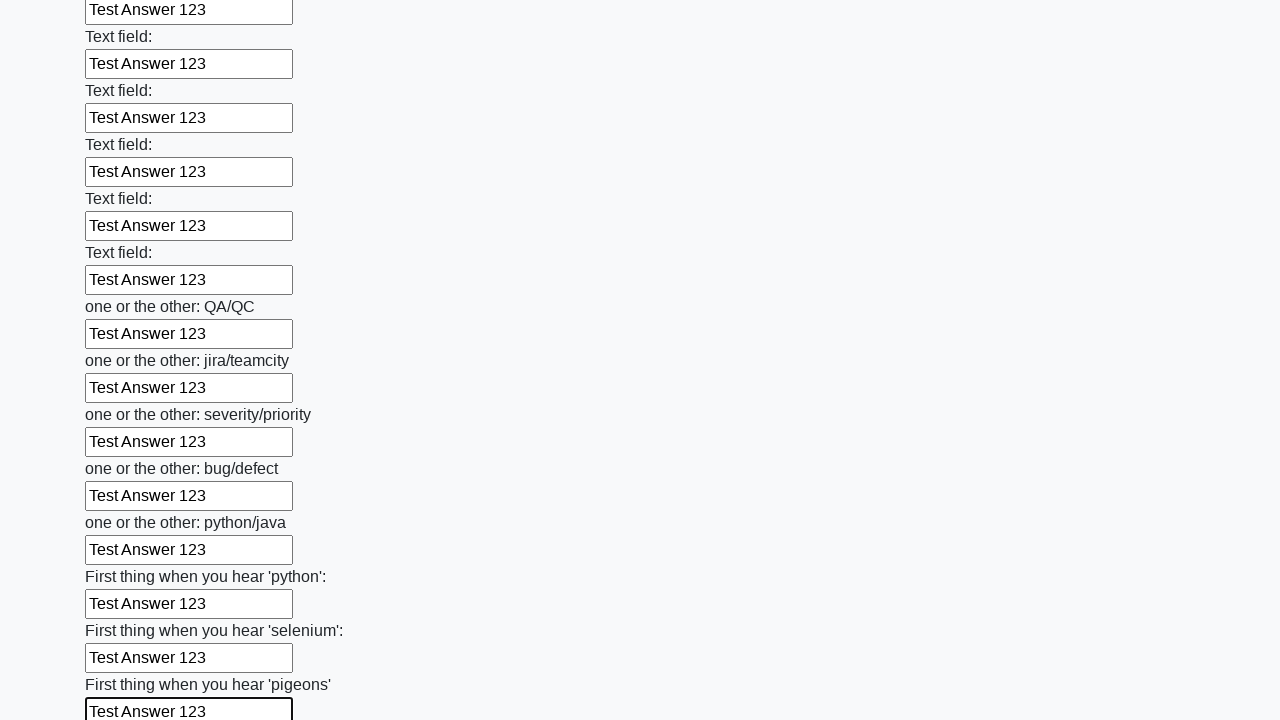

Filled input field with 'Test Answer 123' on xpath=//input >> nth=95
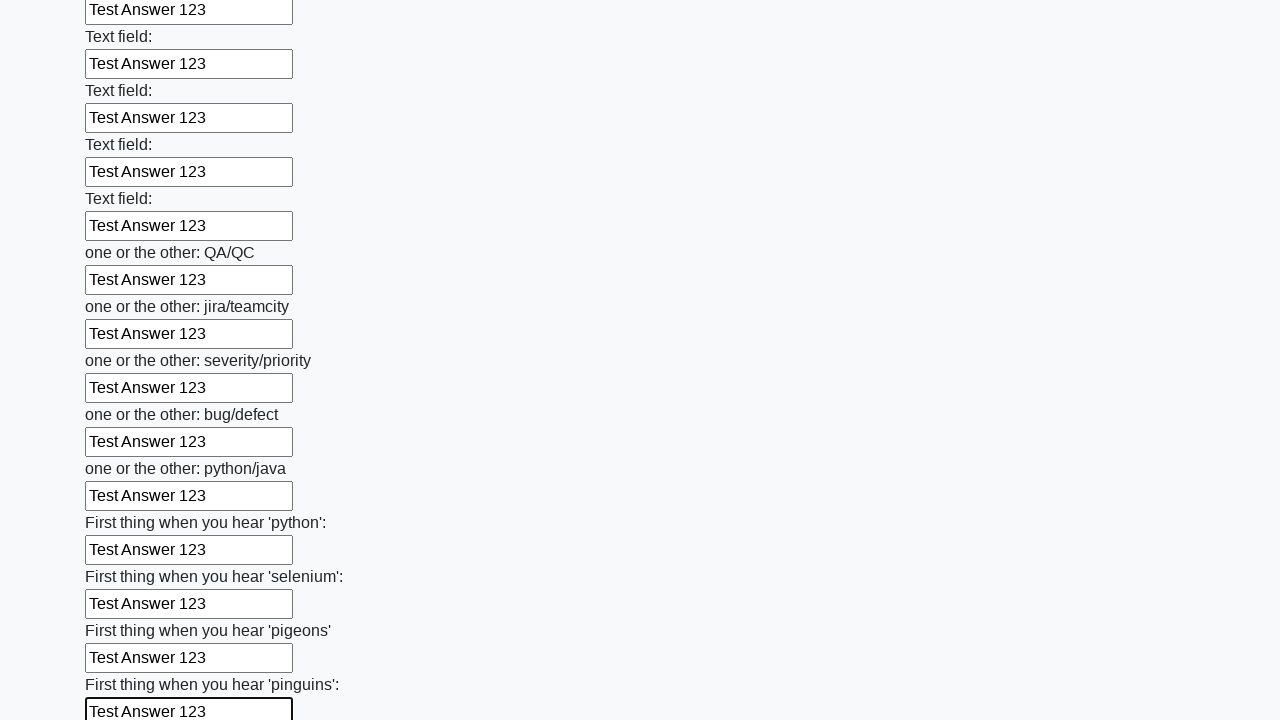

Filled input field with 'Test Answer 123' on xpath=//input >> nth=96
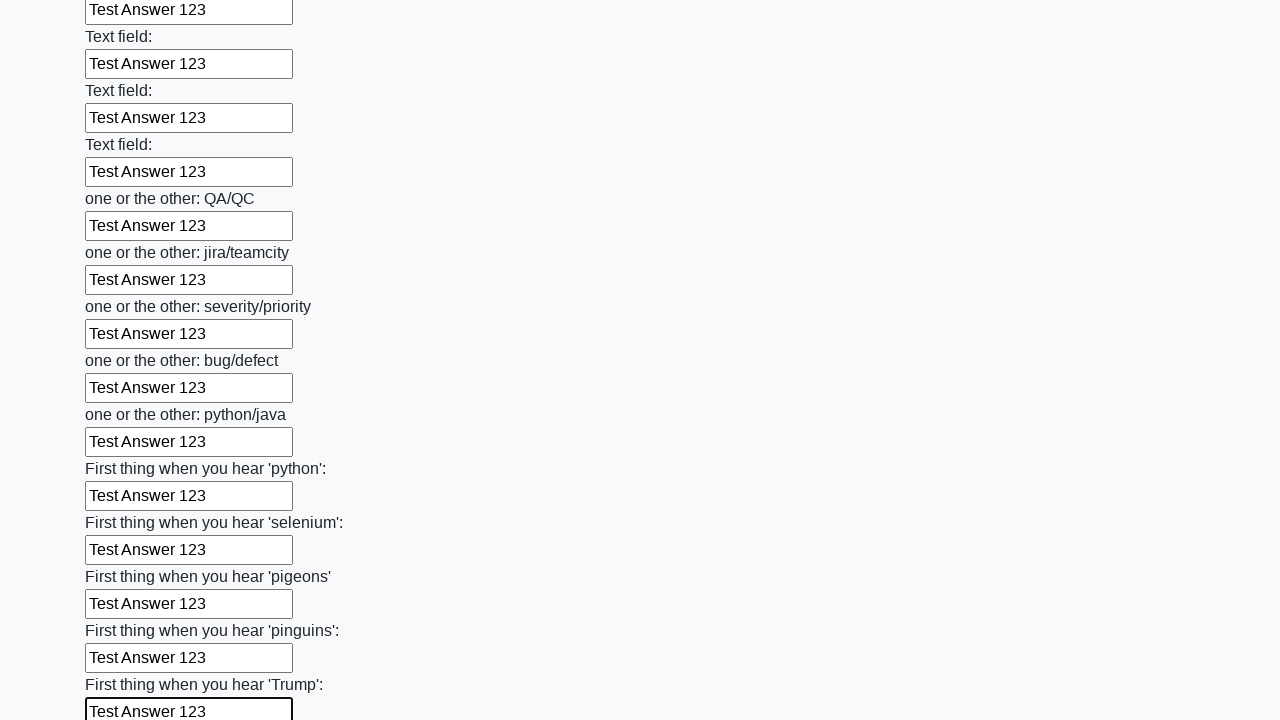

Filled input field with 'Test Answer 123' on xpath=//input >> nth=97
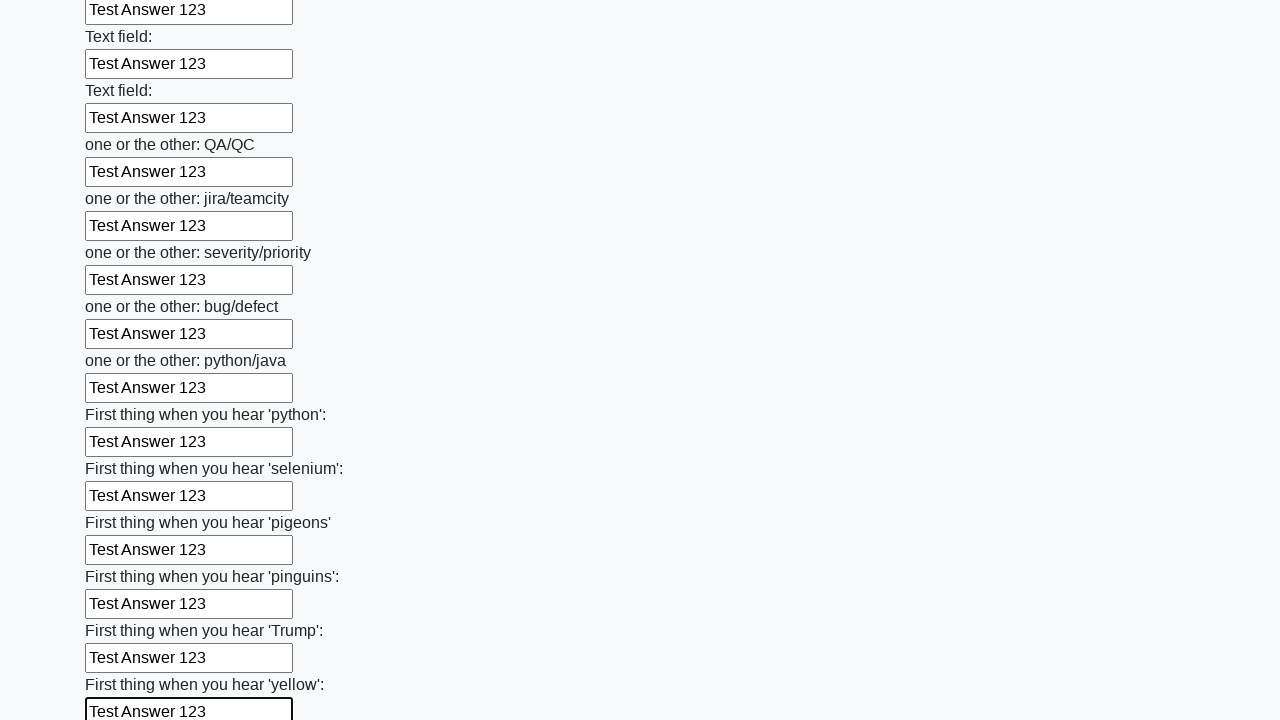

Filled input field with 'Test Answer 123' on xpath=//input >> nth=98
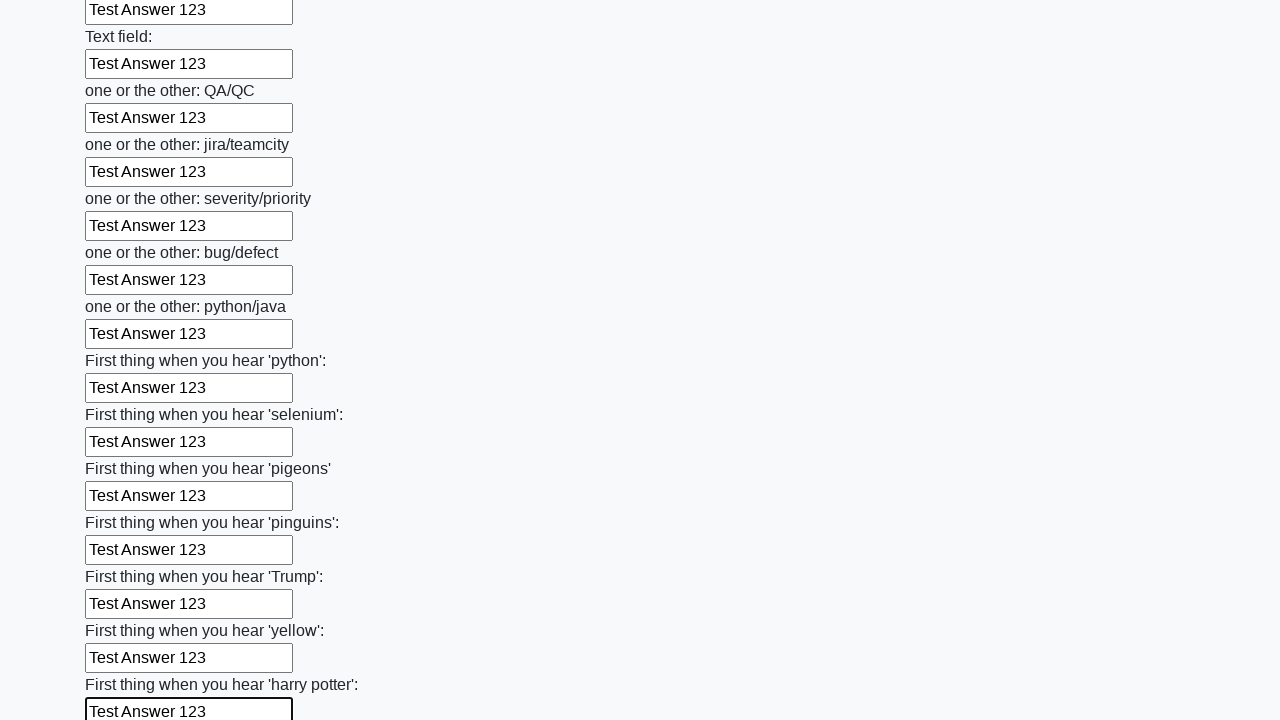

Filled input field with 'Test Answer 123' on xpath=//input >> nth=99
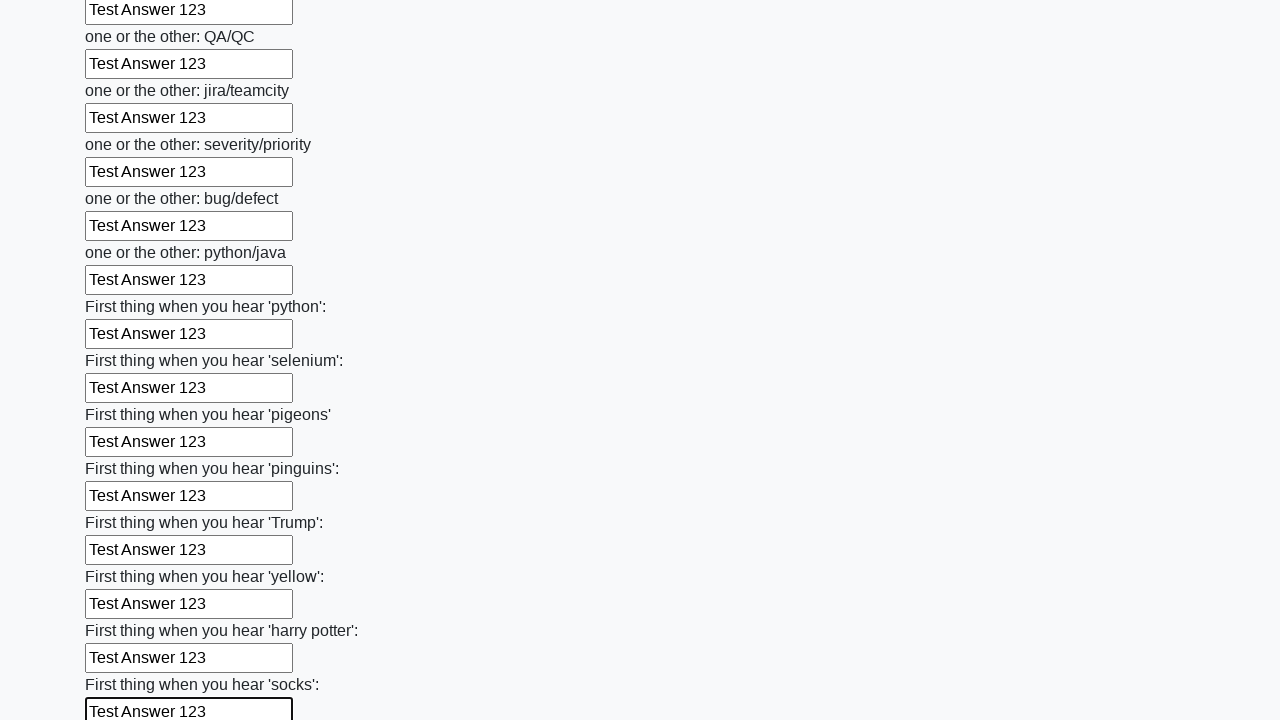

Clicked submit button to submit the form at (123, 611) on button.btn
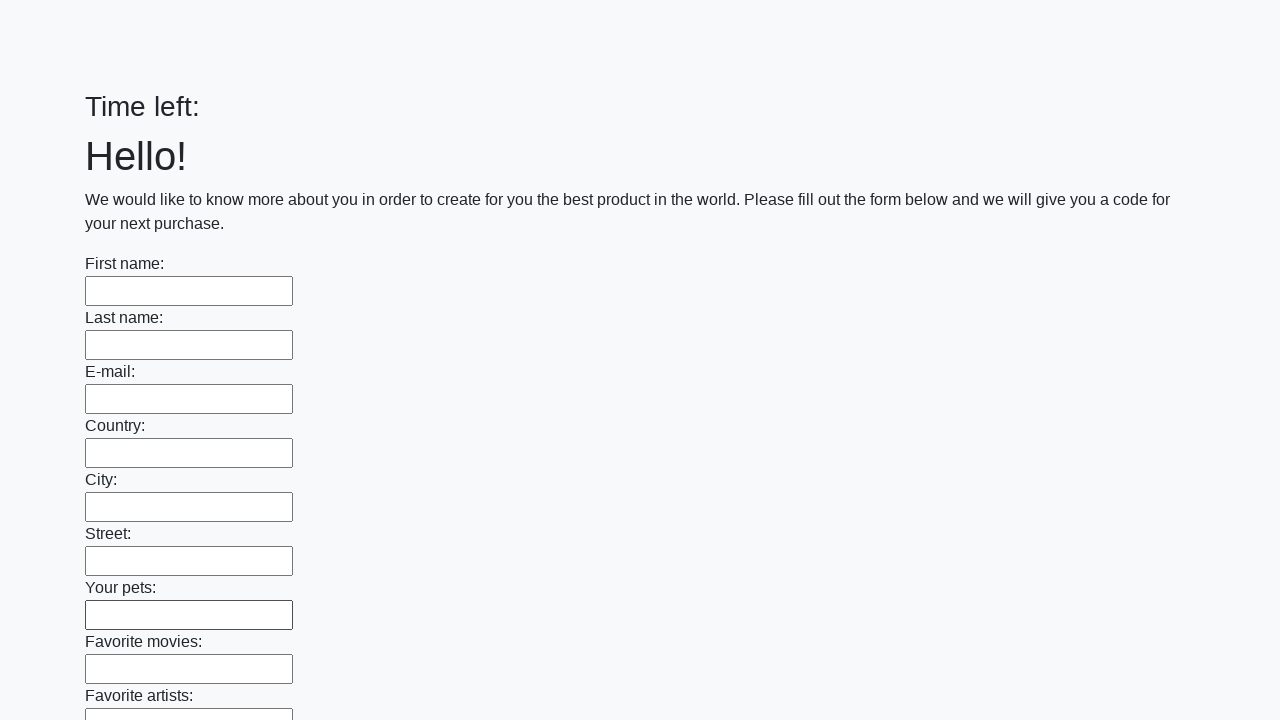

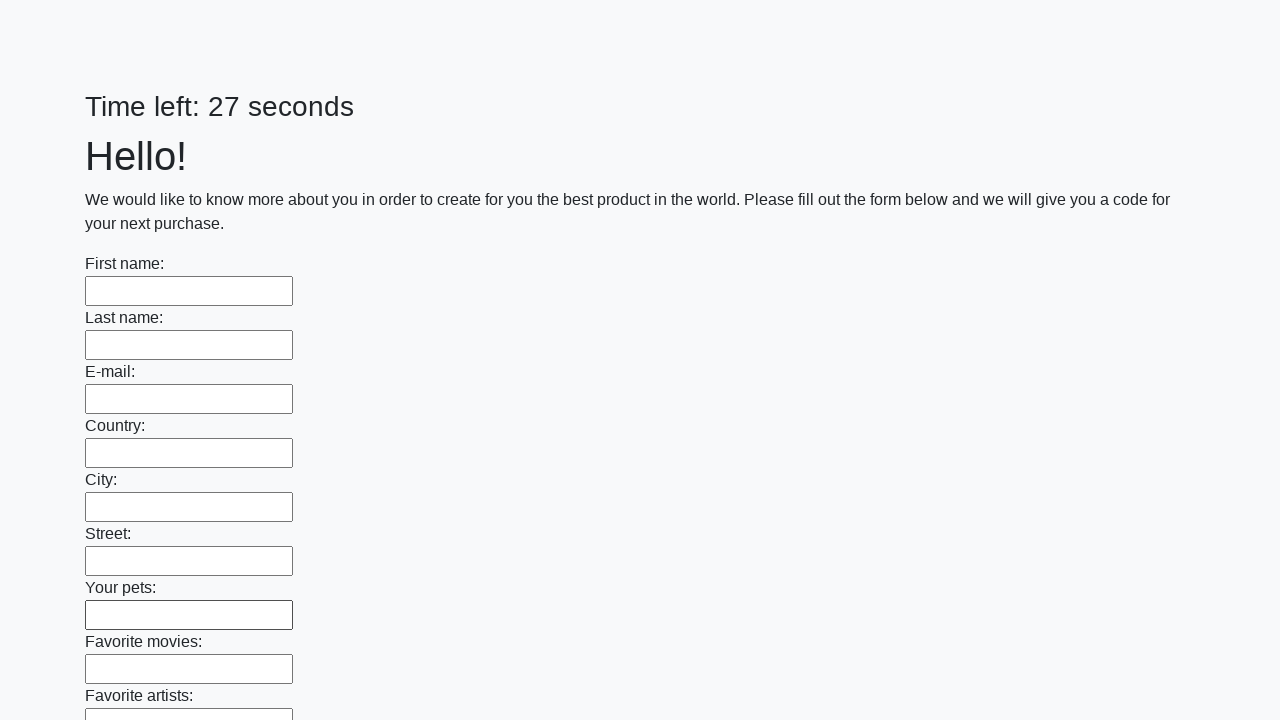